Tests a basic calculator application by performing multiple mathematical operations (add, subtract, multiply, divide) with randomly generated numbers for 5 iterations

Starting URL: https://testsheepnz.github.io/BasicCalculator.html

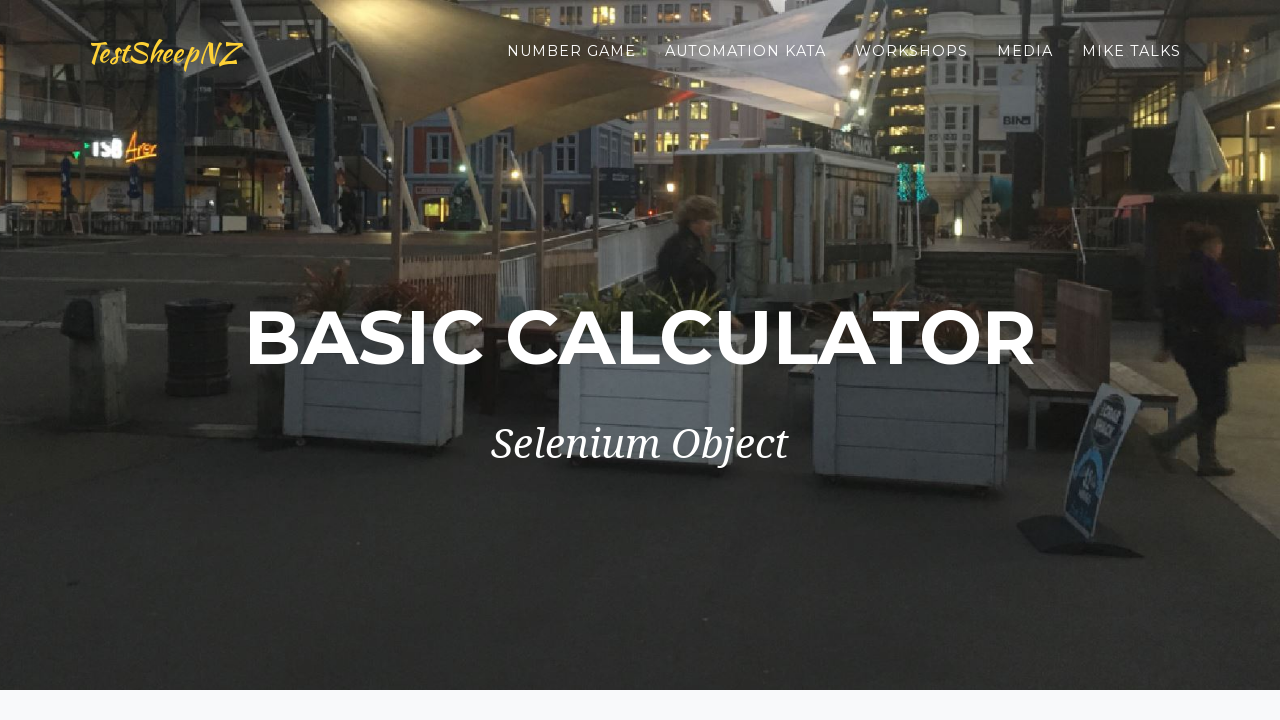

Cleared first number field for iteration 1 on #number1Field
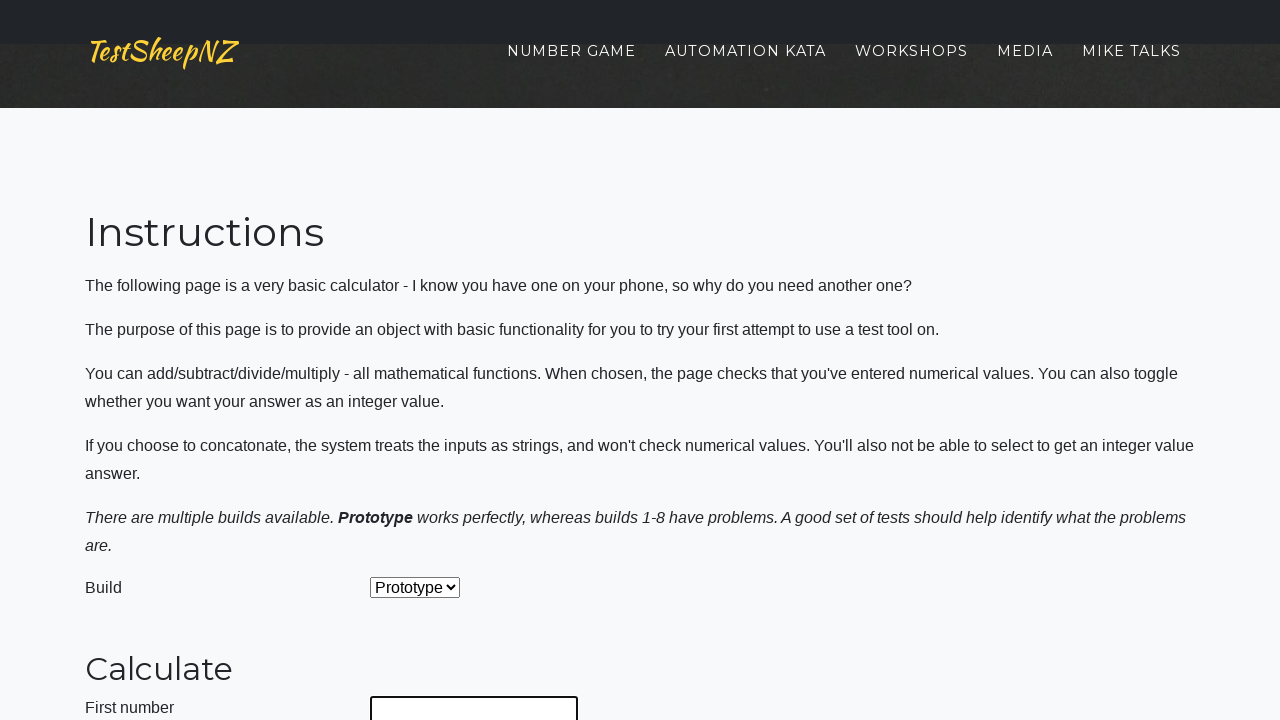

Filled first number field with 67 on #number1Field
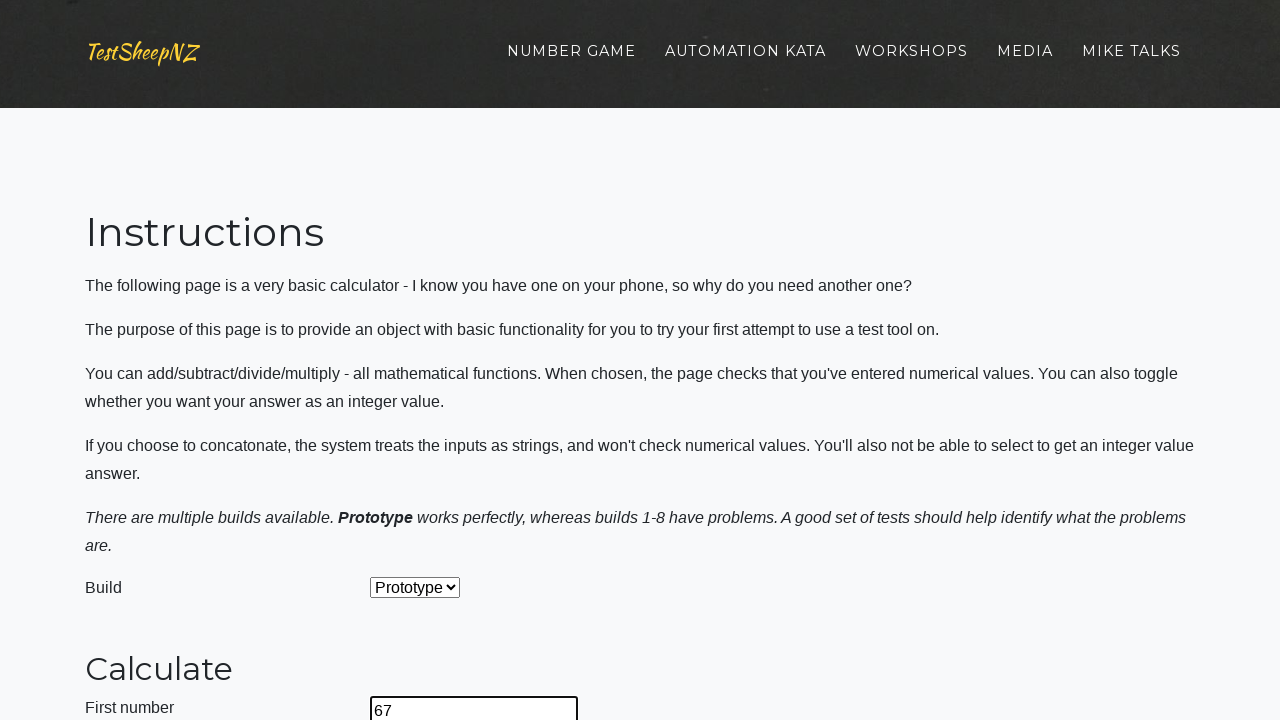

Cleared second number field for iteration 1 on #number2Field
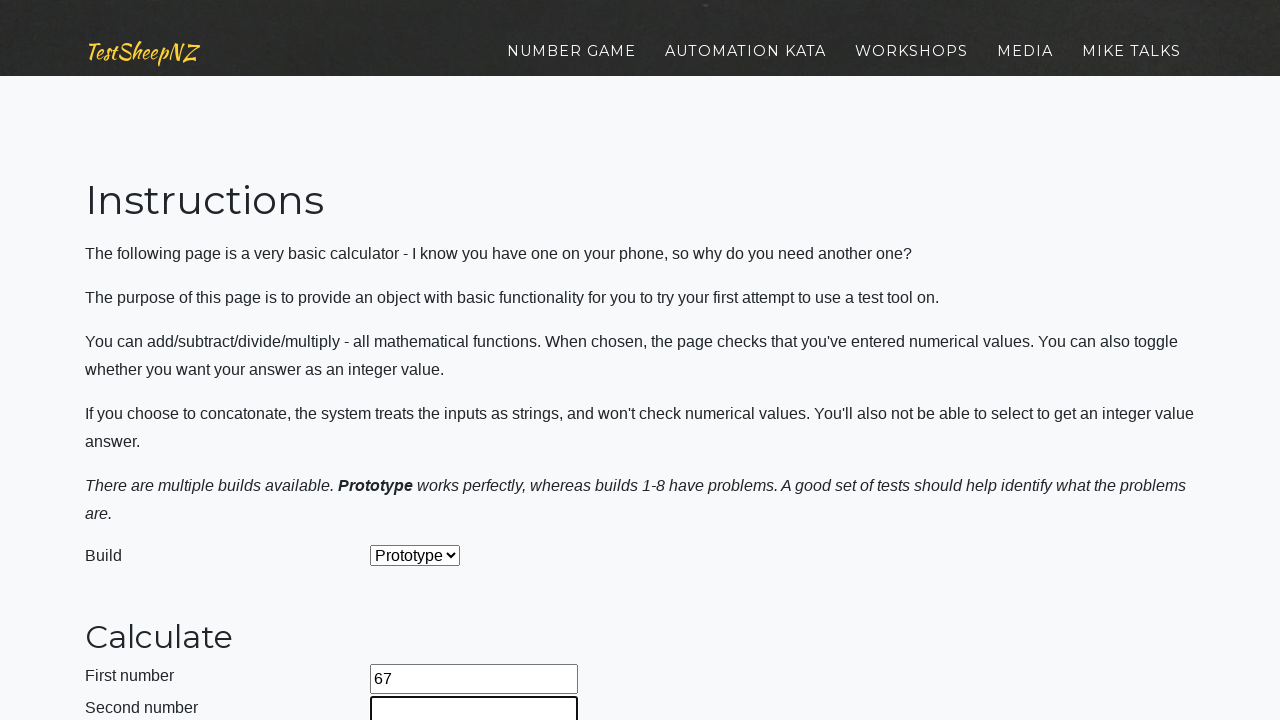

Filled second number field with 67 on #number2Field
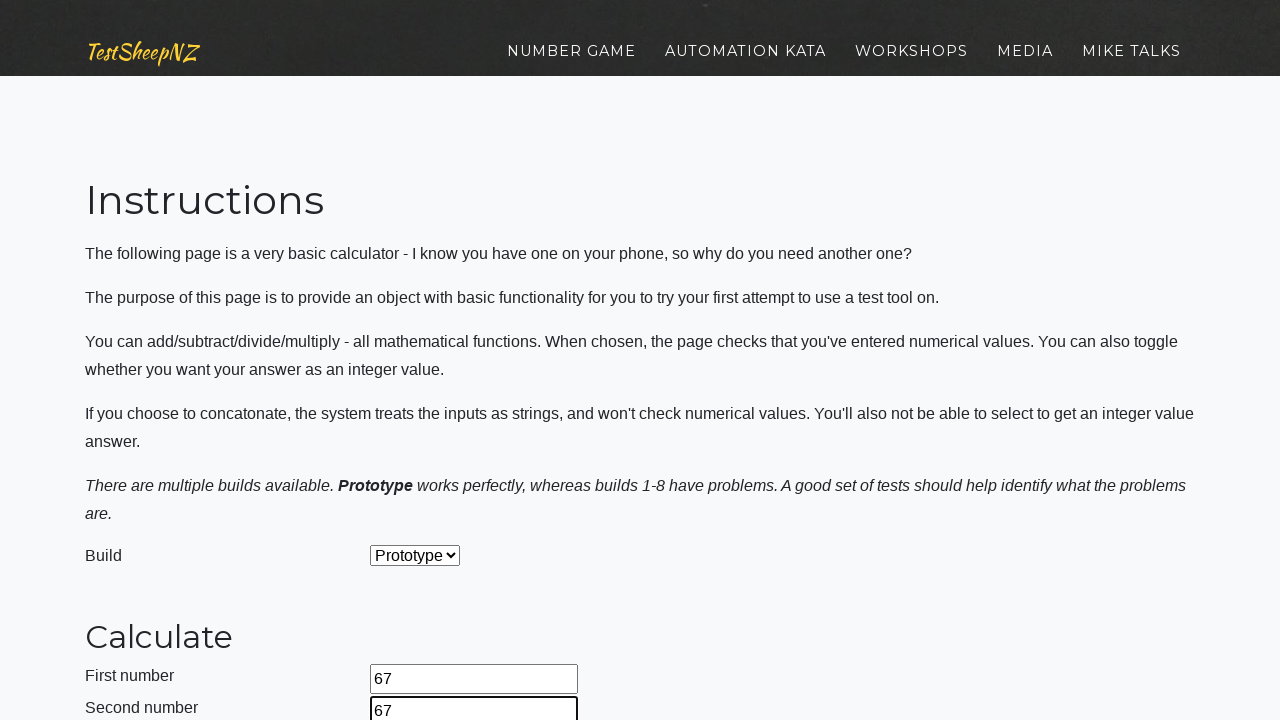

Selected Add operation from dropdown on #selectOperationDropdown
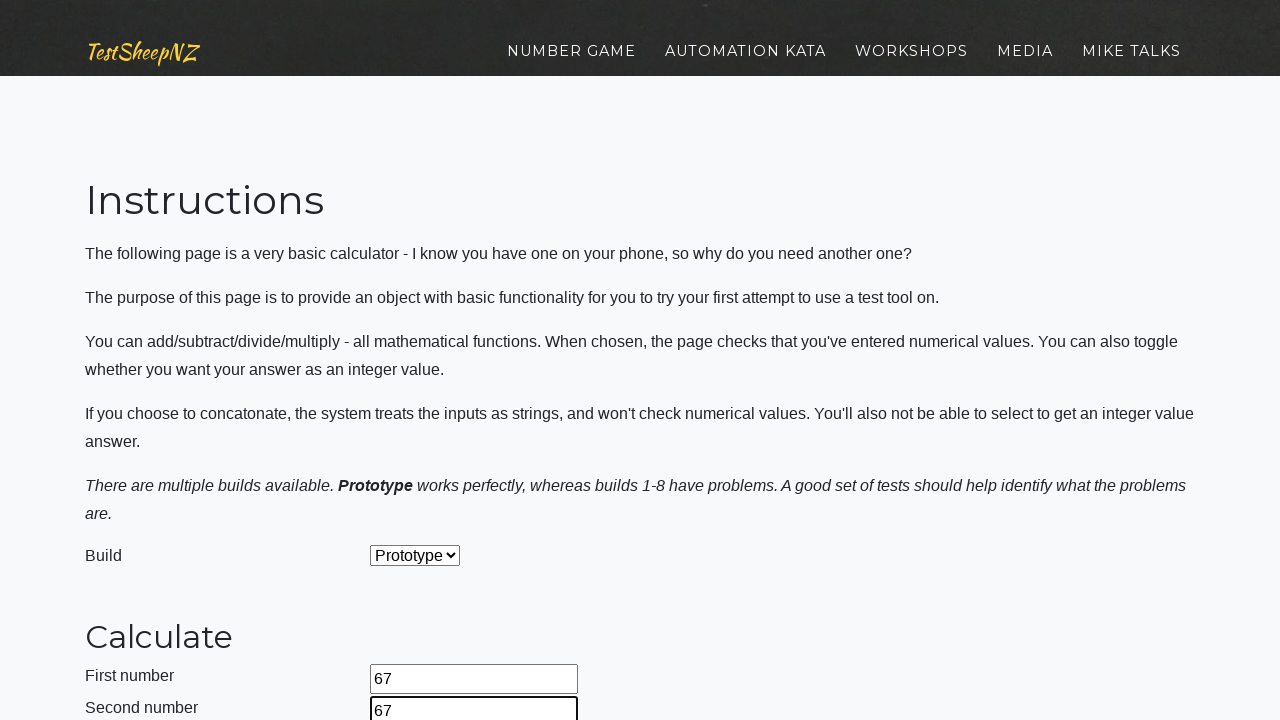

Clicked calculate button for Add operation at (422, 361) on #calculateButton
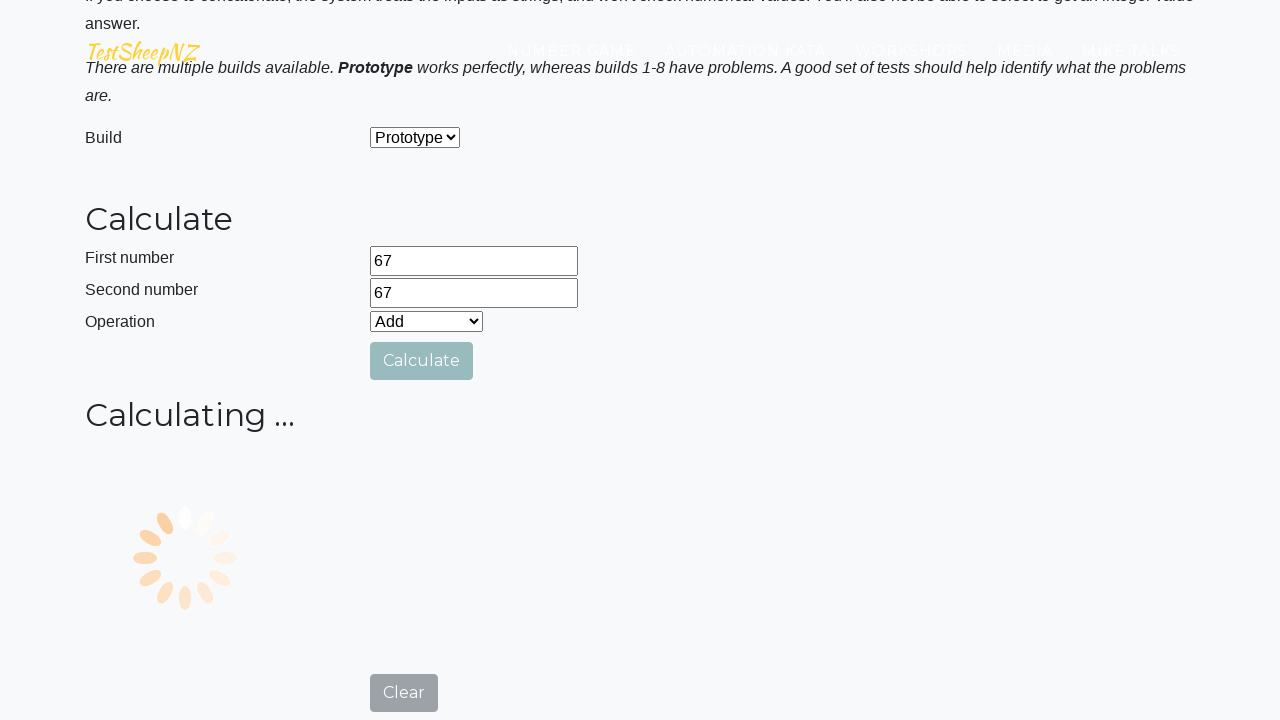

Add operation result: 134
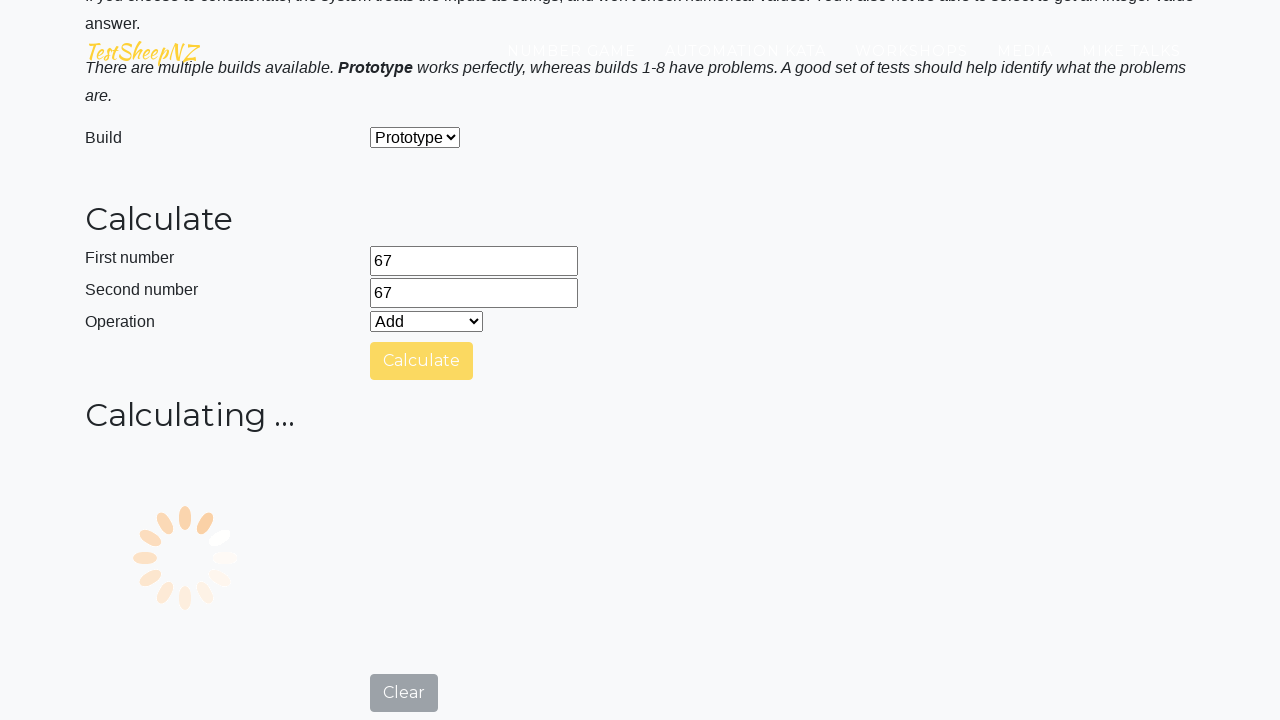

Selected Subtract operation from dropdown on #selectOperationDropdown
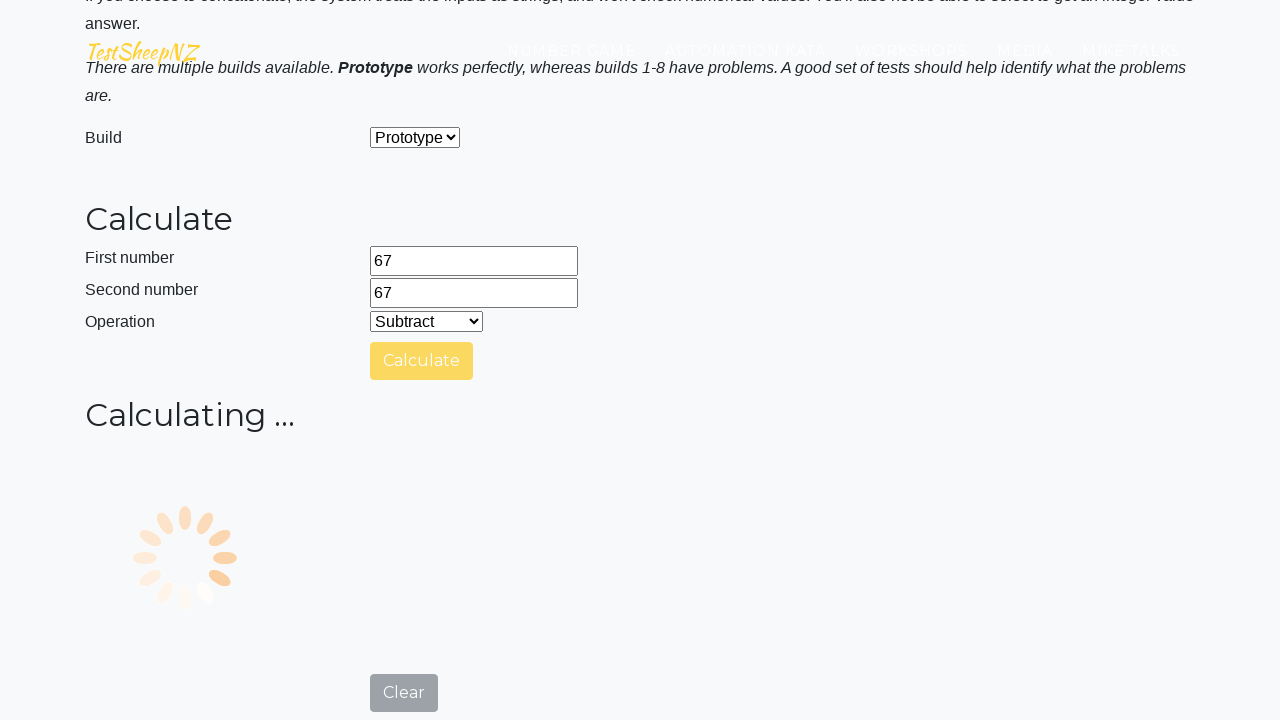

Clicked calculate button for Subtract operation at (422, 701) on #calculateButton
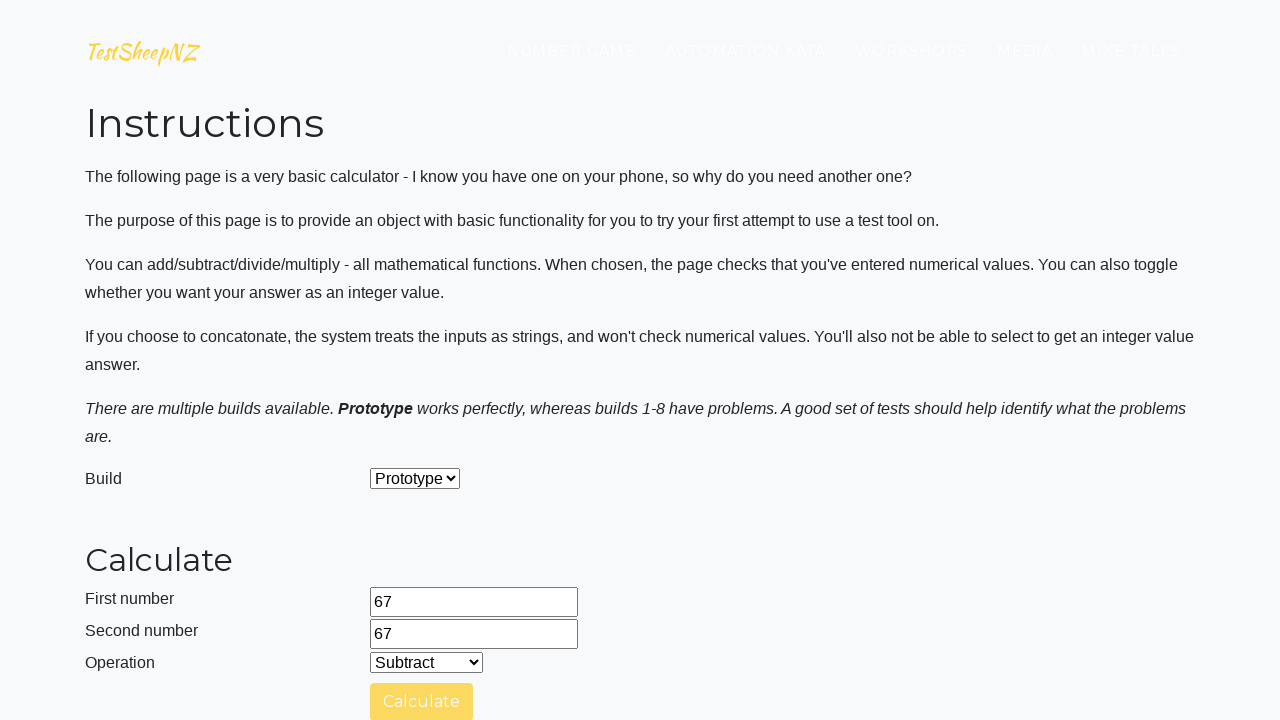

Subtract operation result: 0
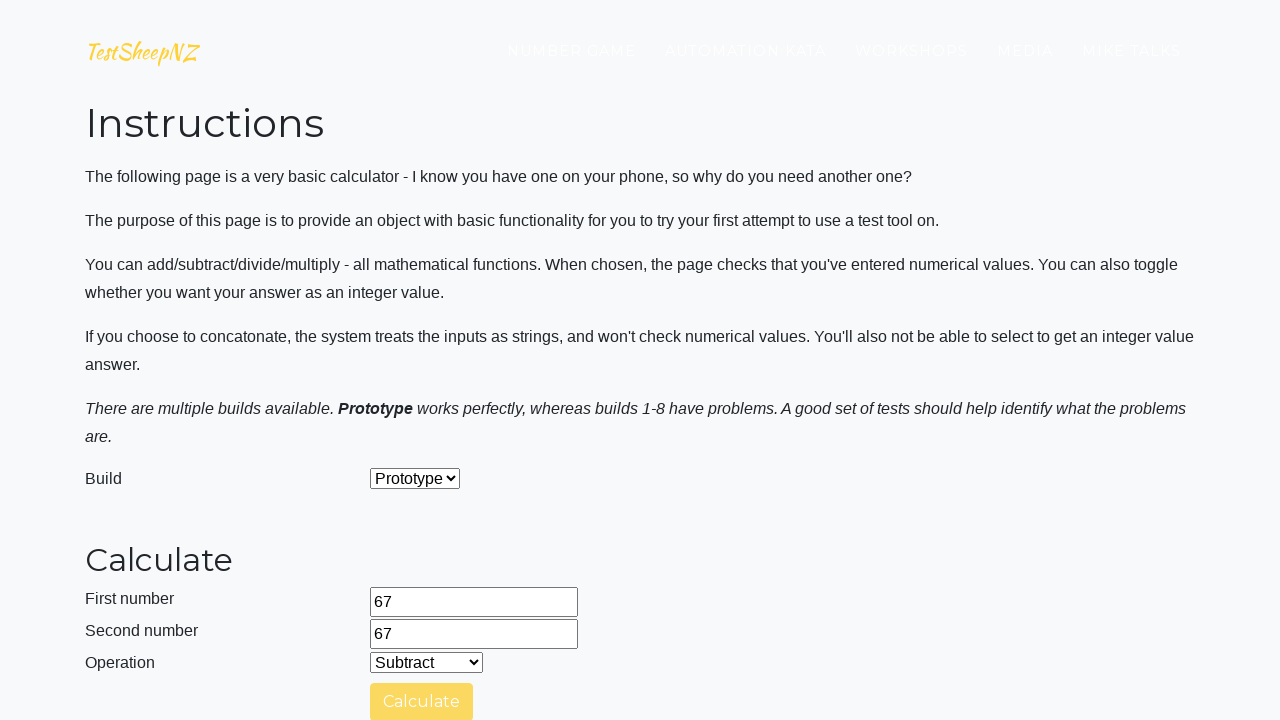

Selected Multiply operation from dropdown on #selectOperationDropdown
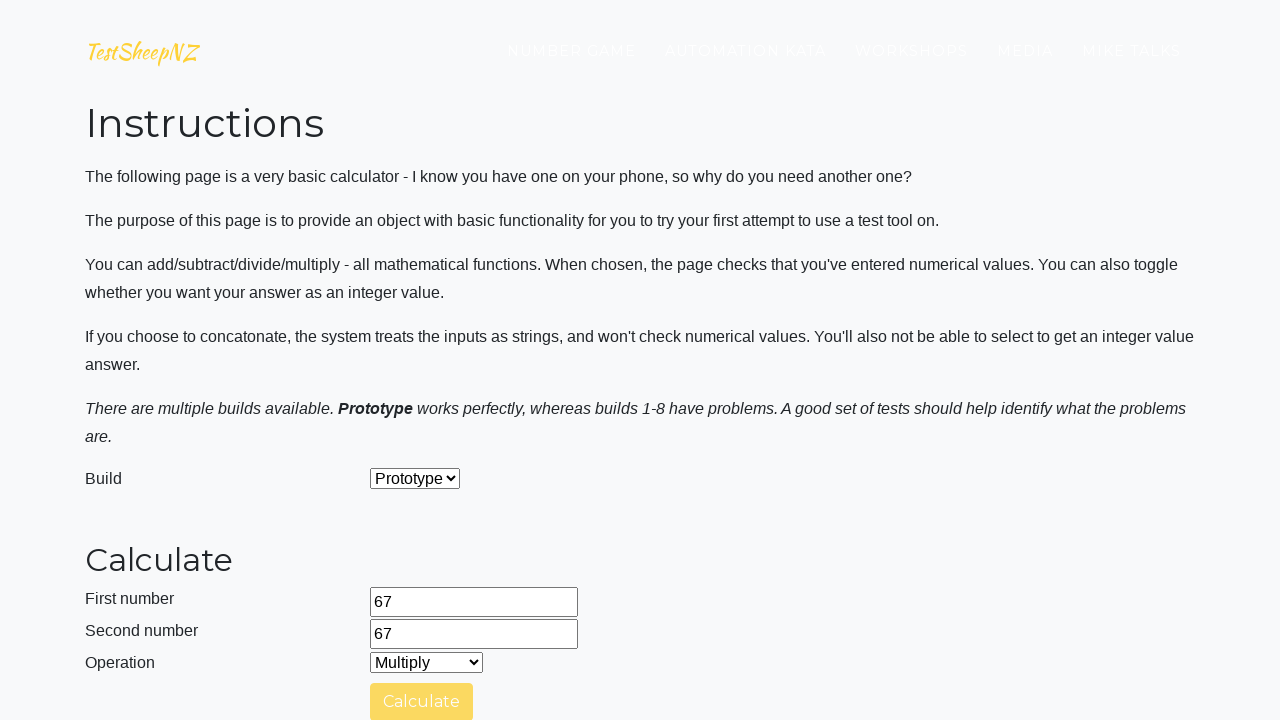

Clicked calculate button for Multiply operation at (422, 701) on #calculateButton
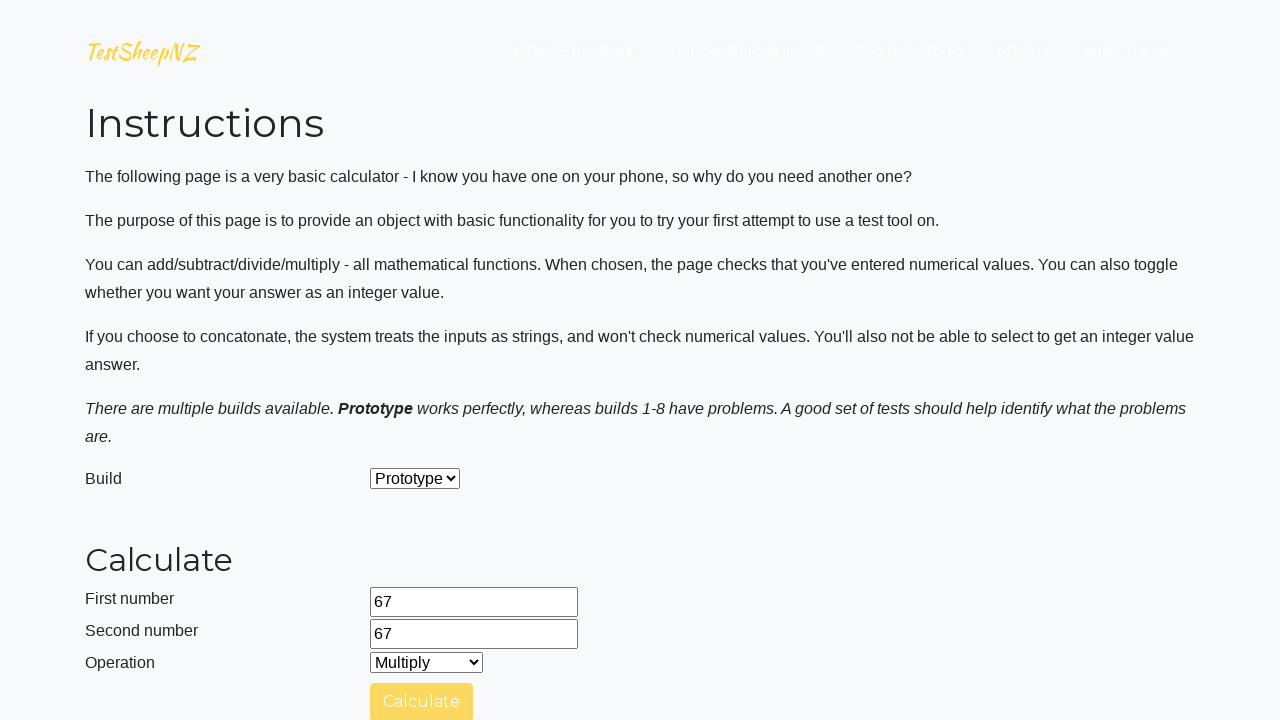

Multiply operation result: 4489
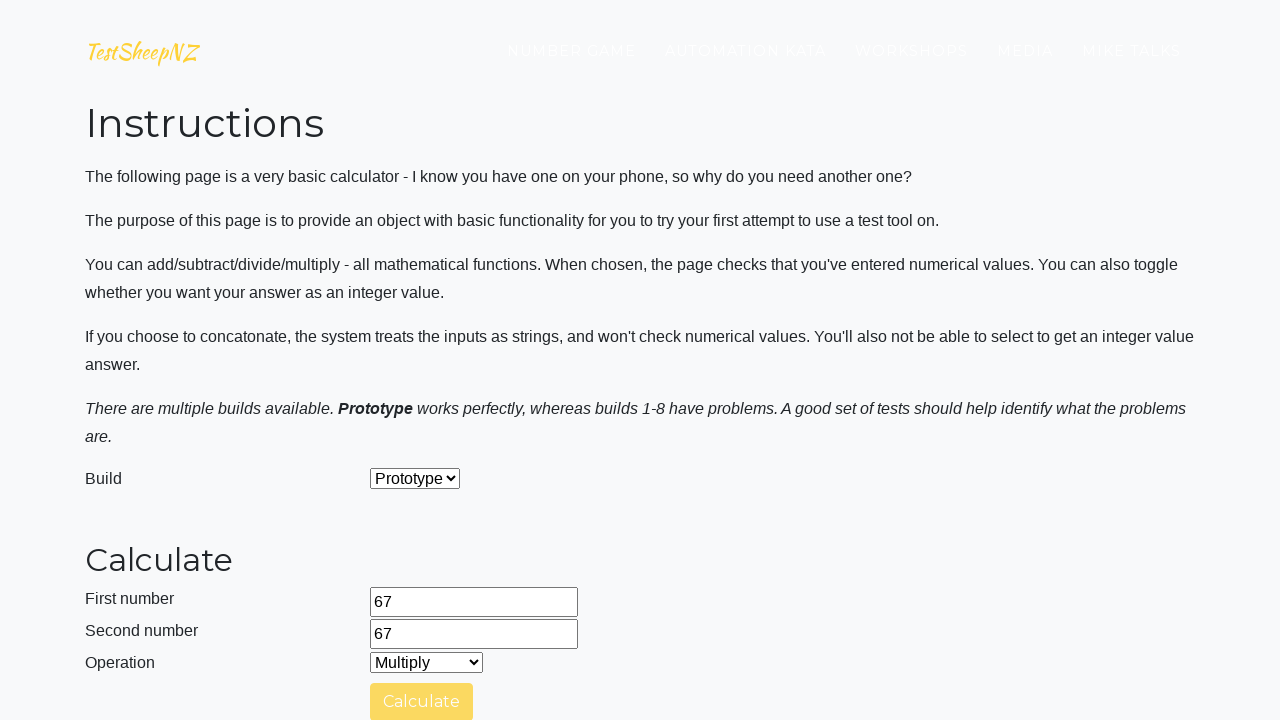

Selected Divide operation from dropdown on #selectOperationDropdown
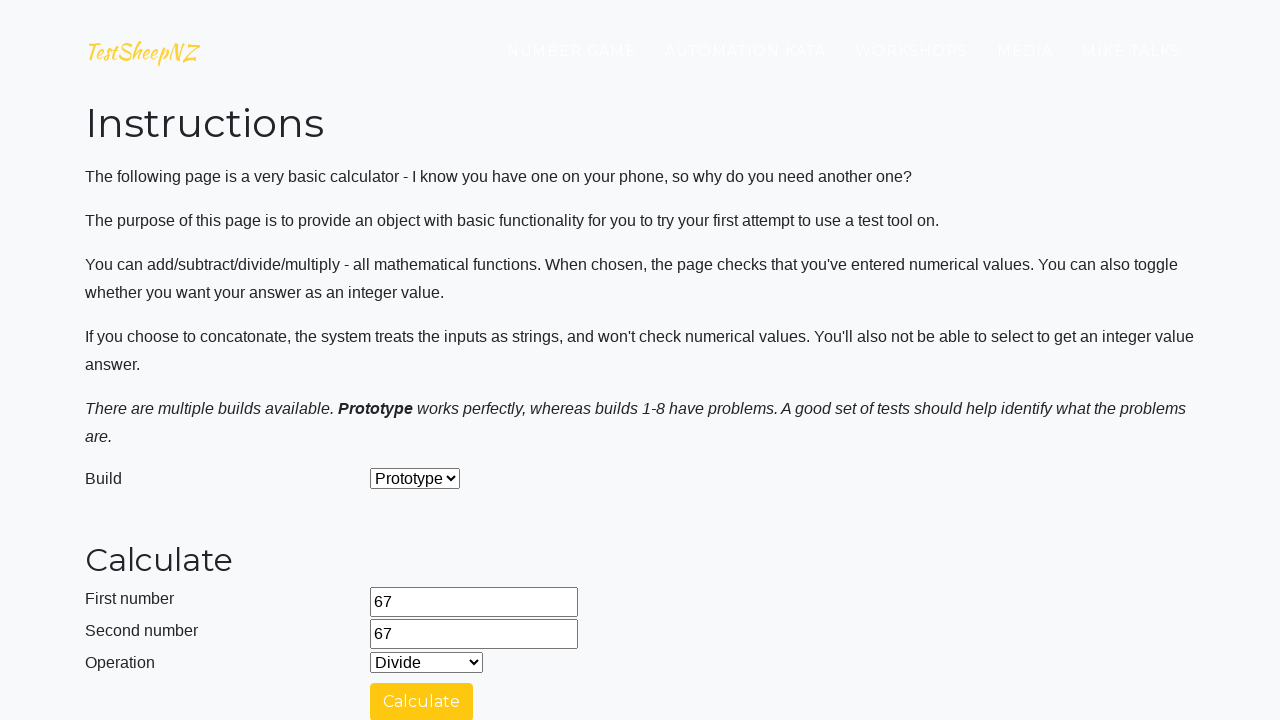

Clicked calculate button for Divide operation at (422, 701) on #calculateButton
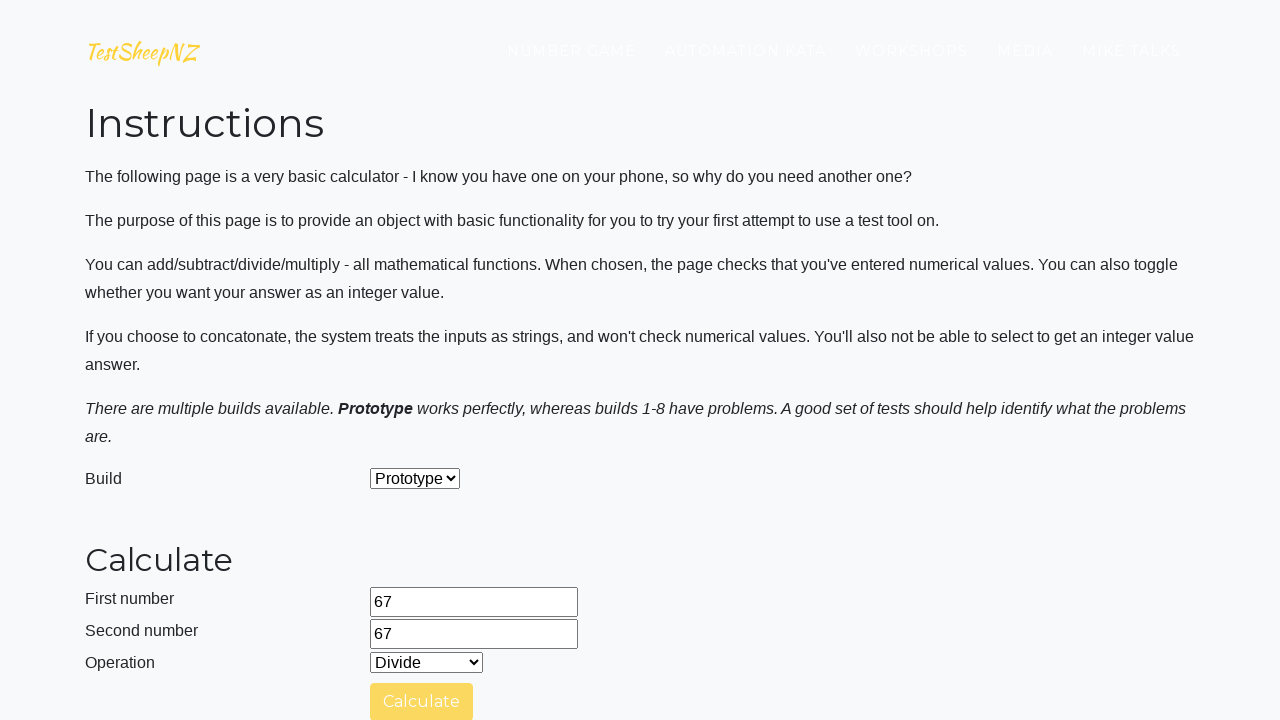

Divide operation result: 1
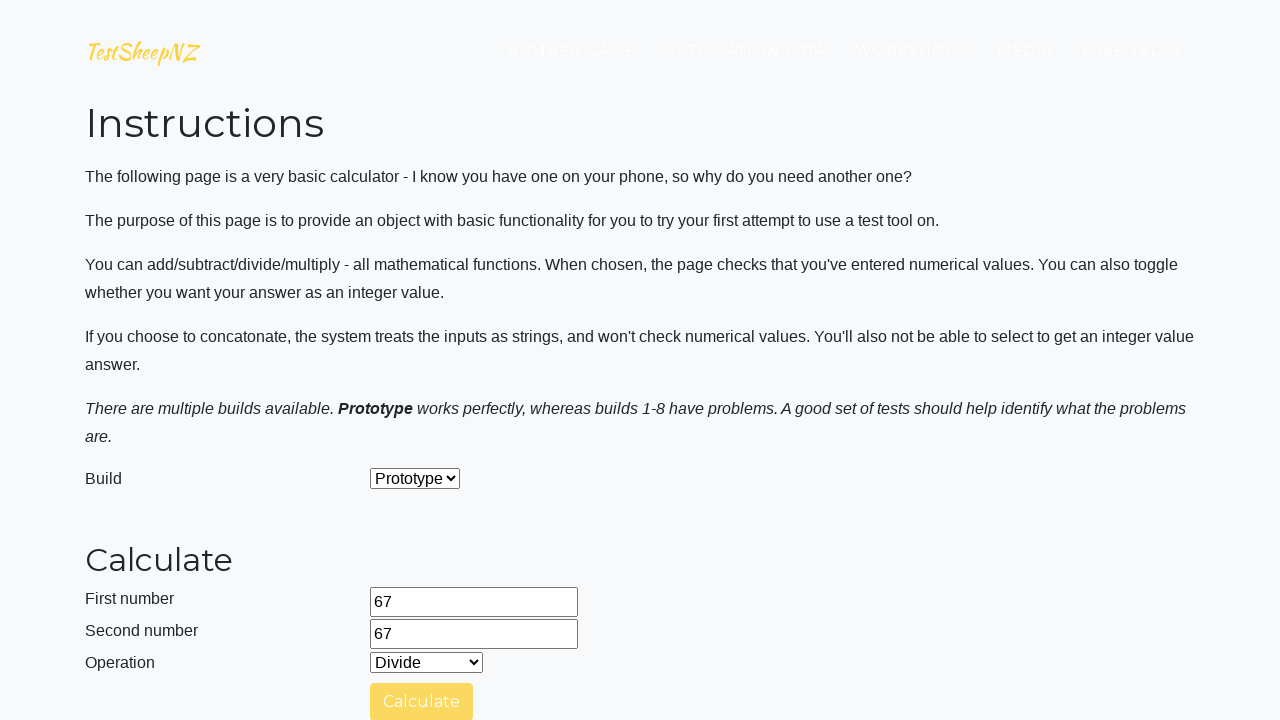

Cleared first number field for iteration 2 on #number1Field
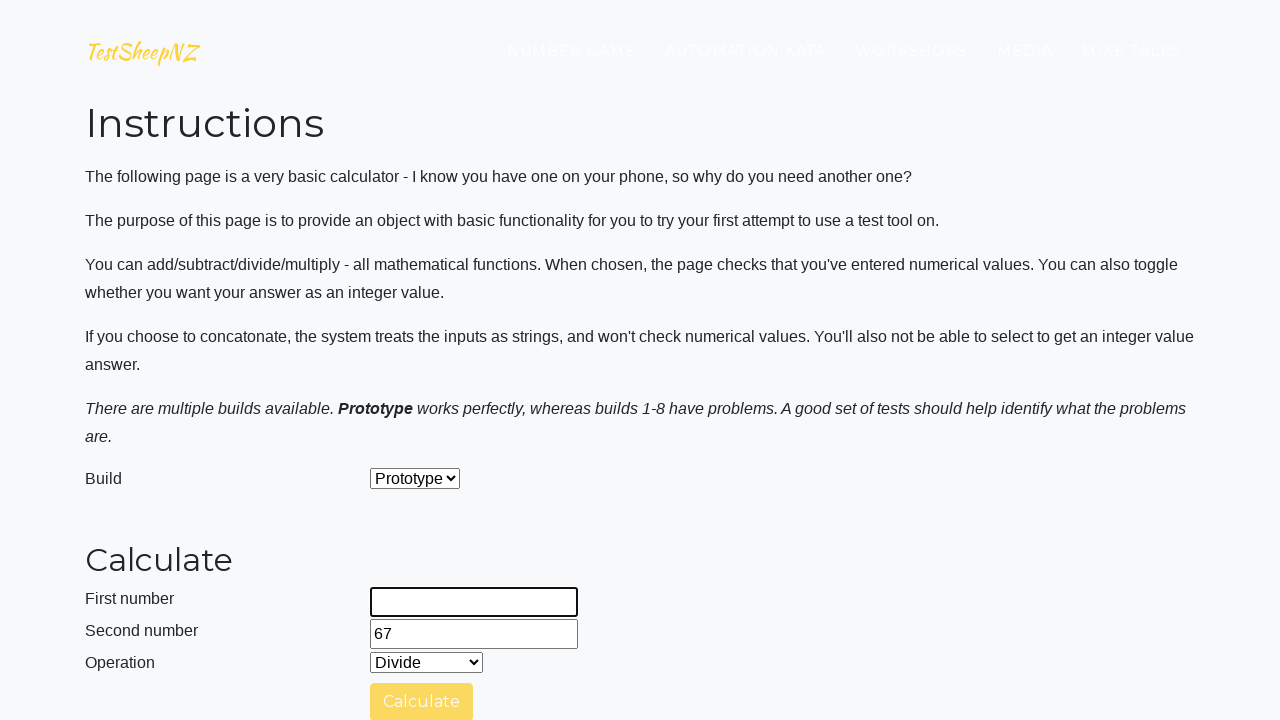

Filled first number field with 48 on #number1Field
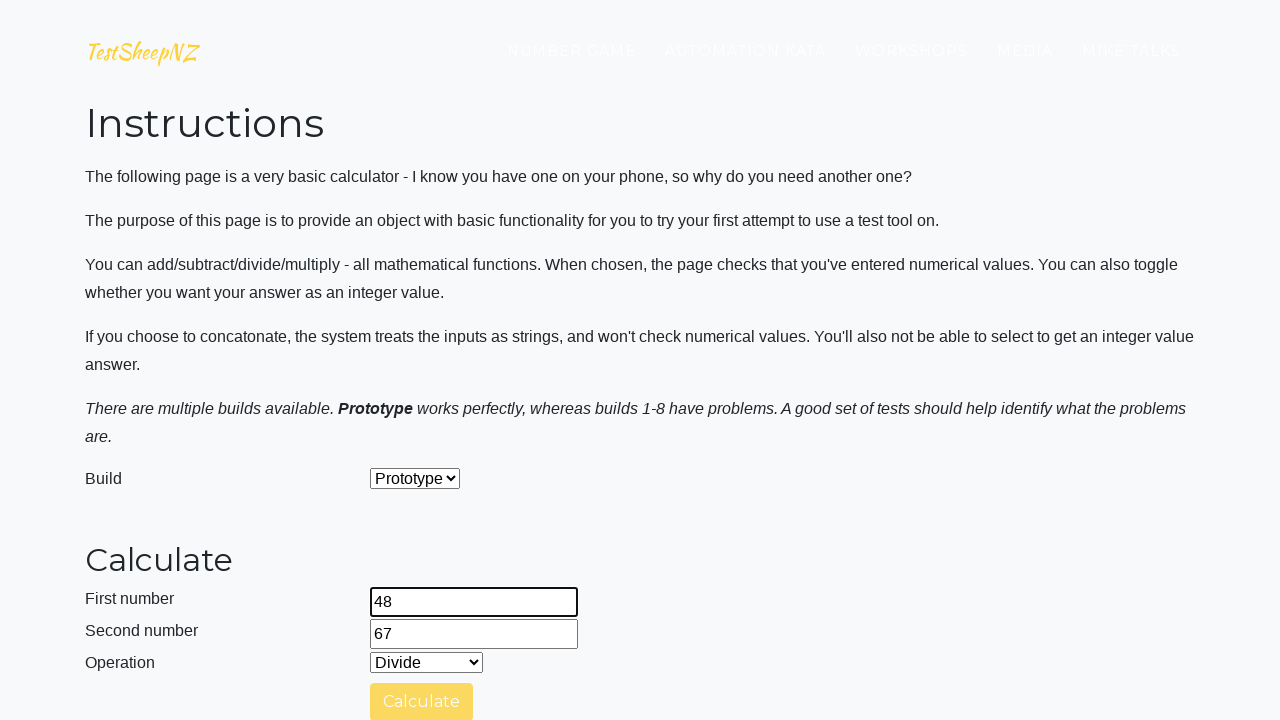

Cleared second number field for iteration 2 on #number2Field
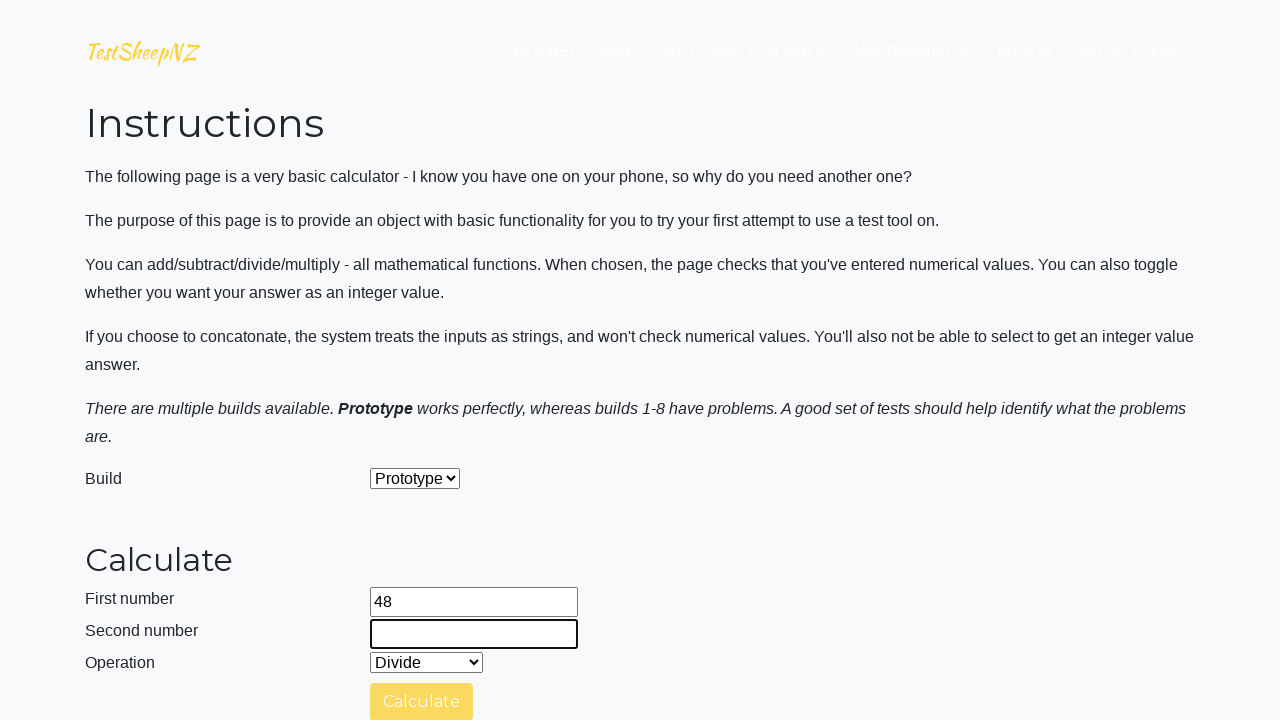

Filled second number field with 32 on #number2Field
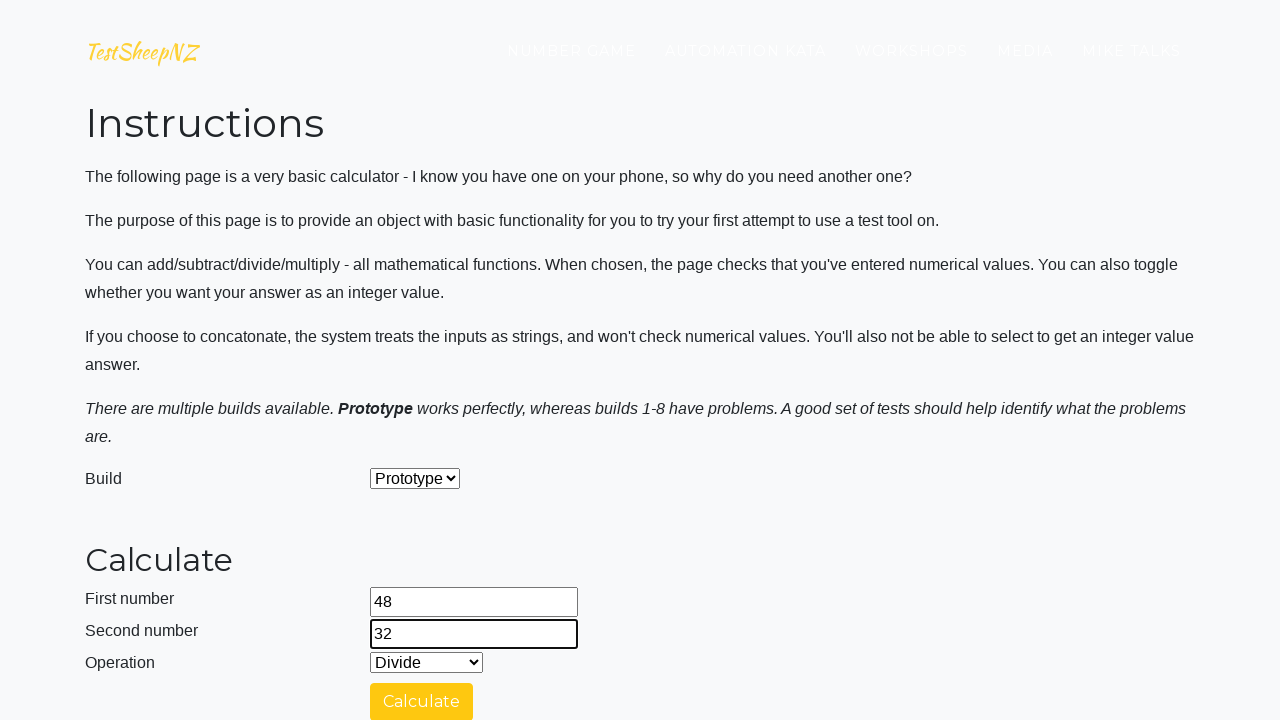

Selected Add operation from dropdown on #selectOperationDropdown
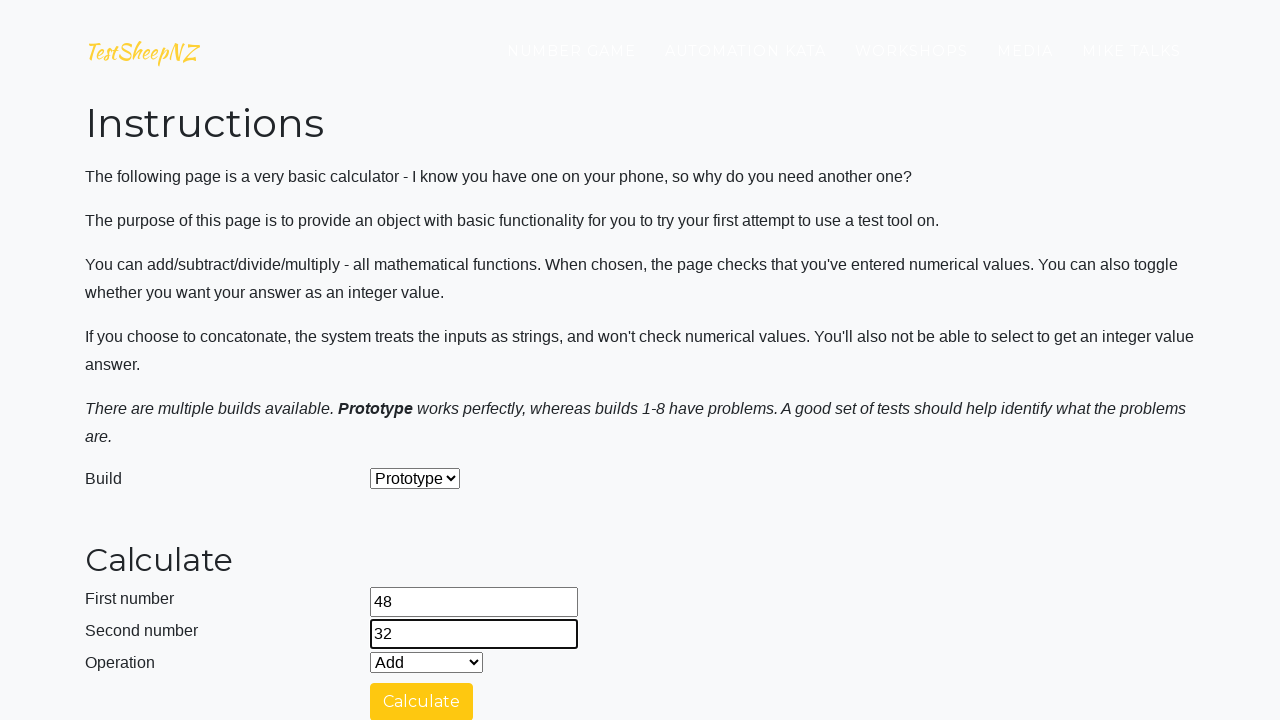

Clicked calculate button for Add operation at (422, 701) on #calculateButton
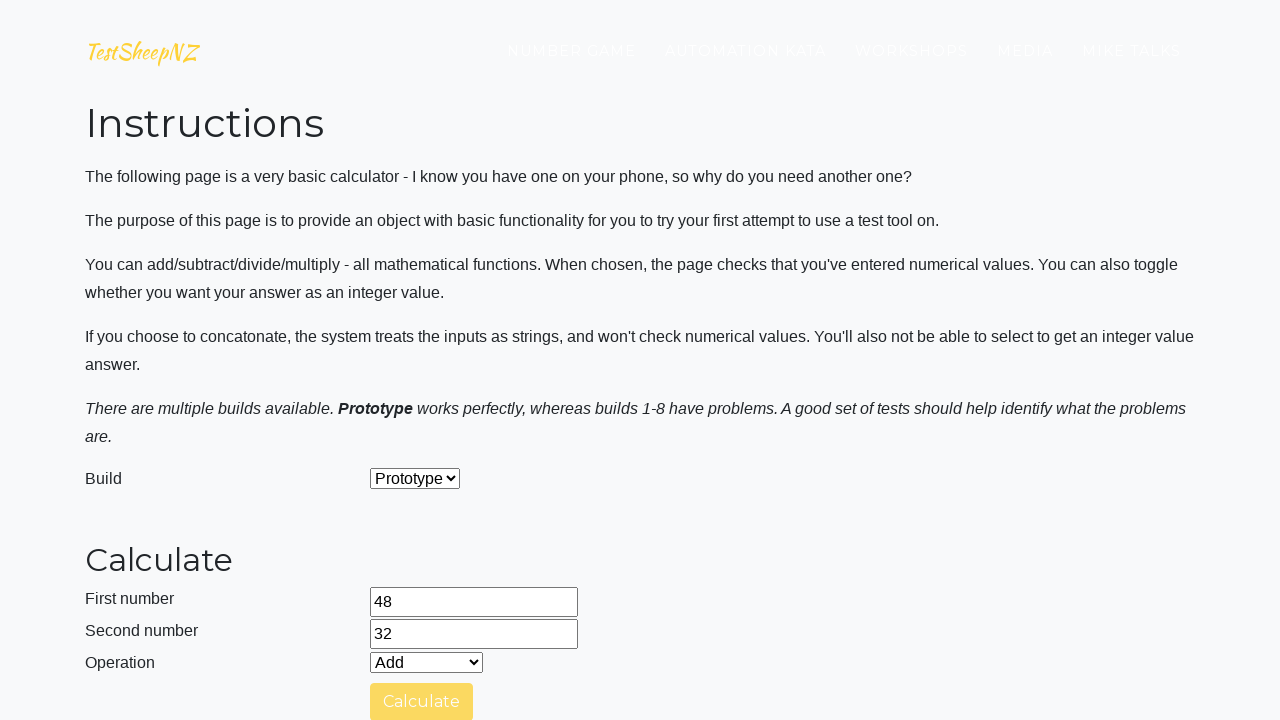

Add operation result: 80
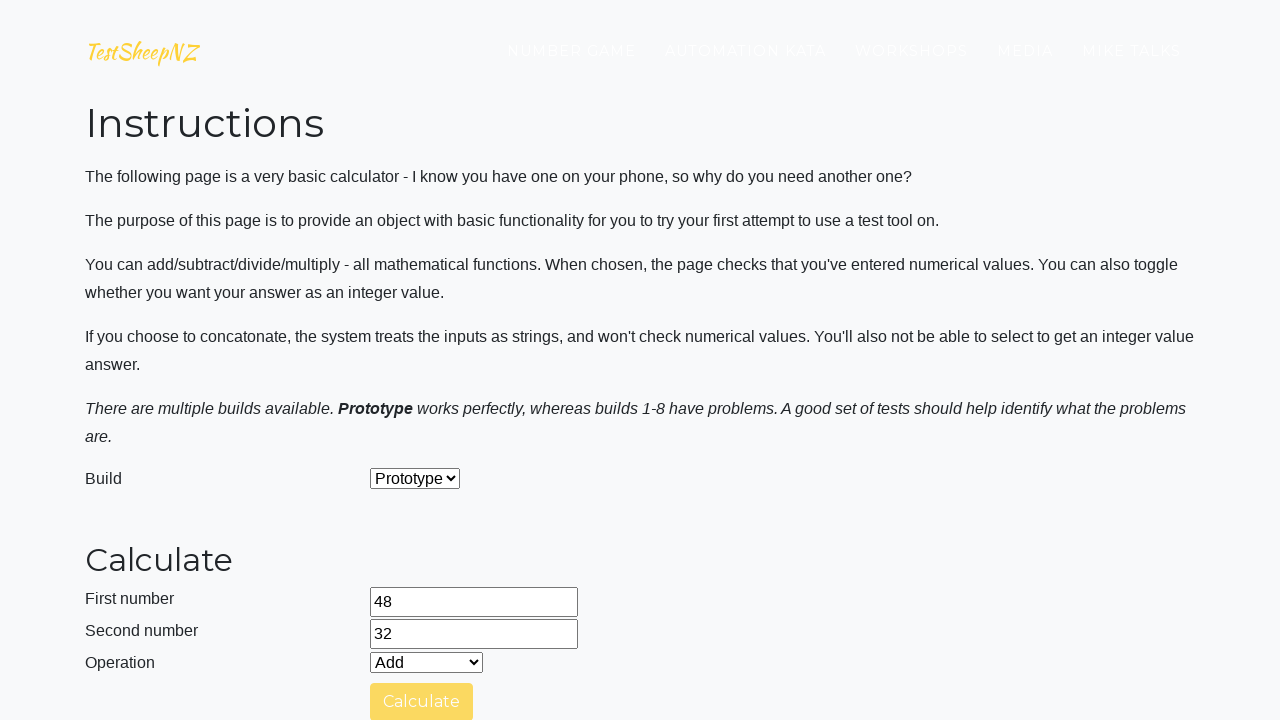

Selected Subtract operation from dropdown on #selectOperationDropdown
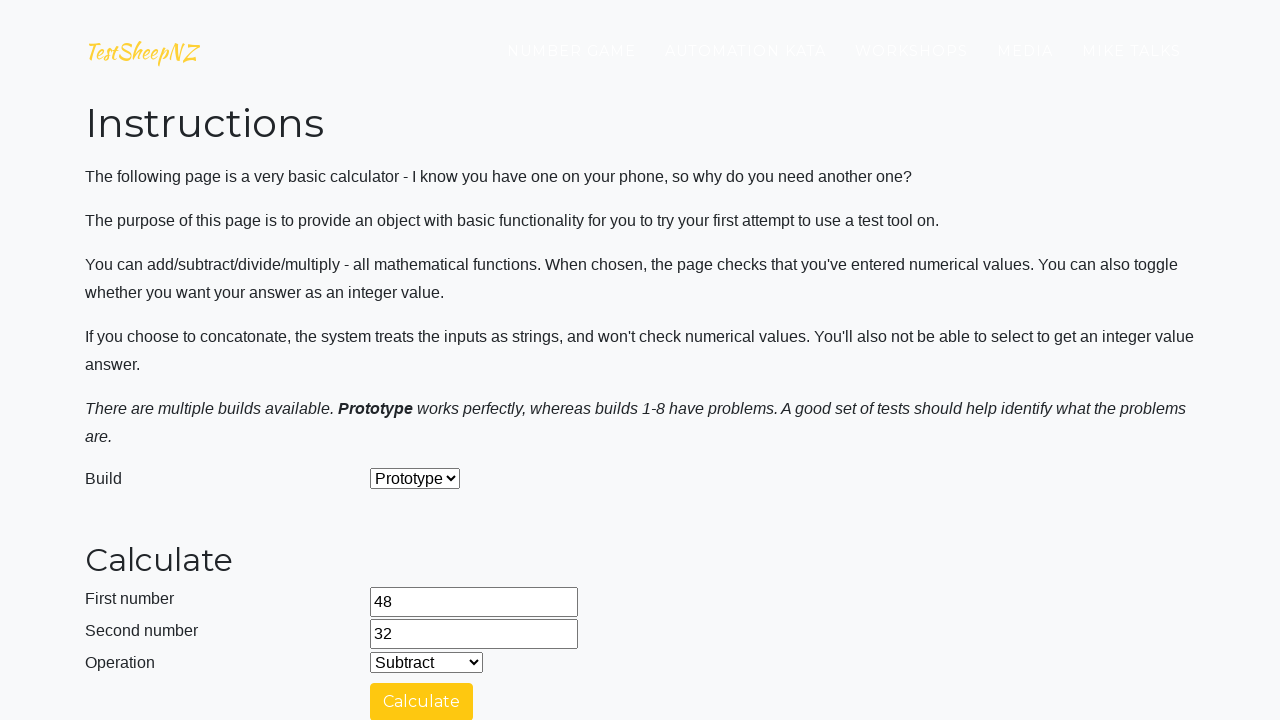

Clicked calculate button for Subtract operation at (422, 701) on #calculateButton
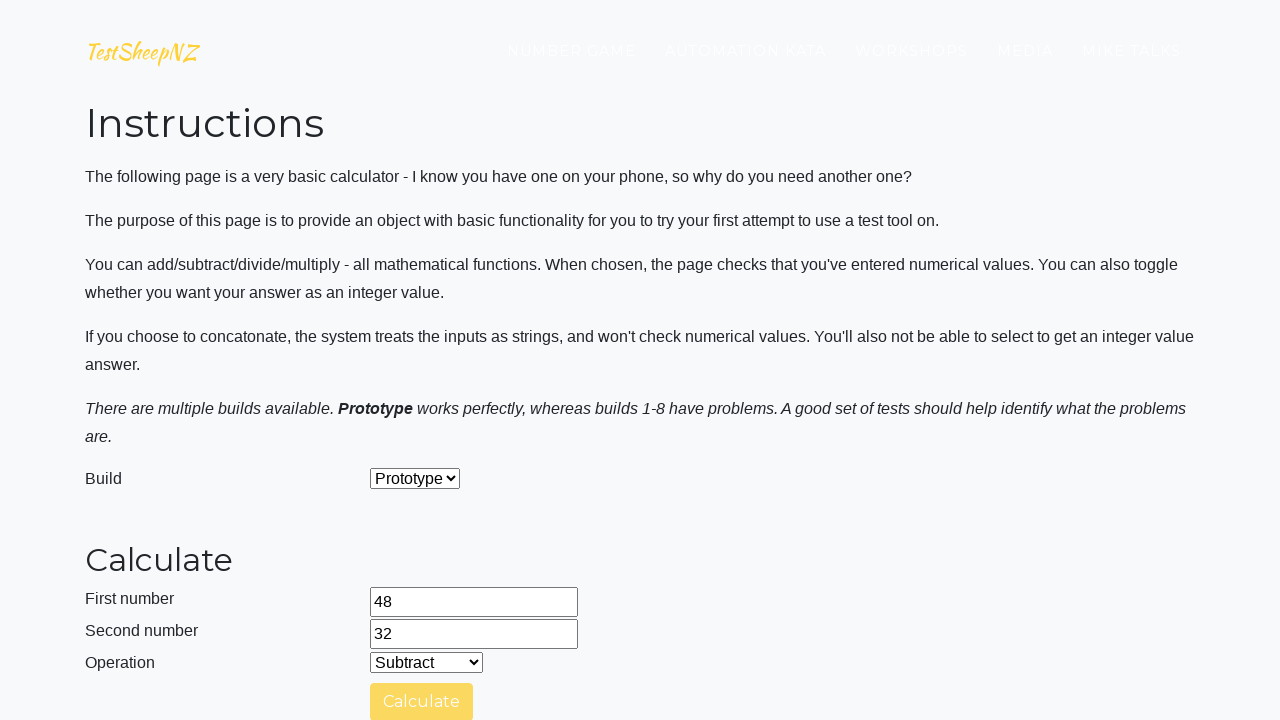

Subtract operation result: 16
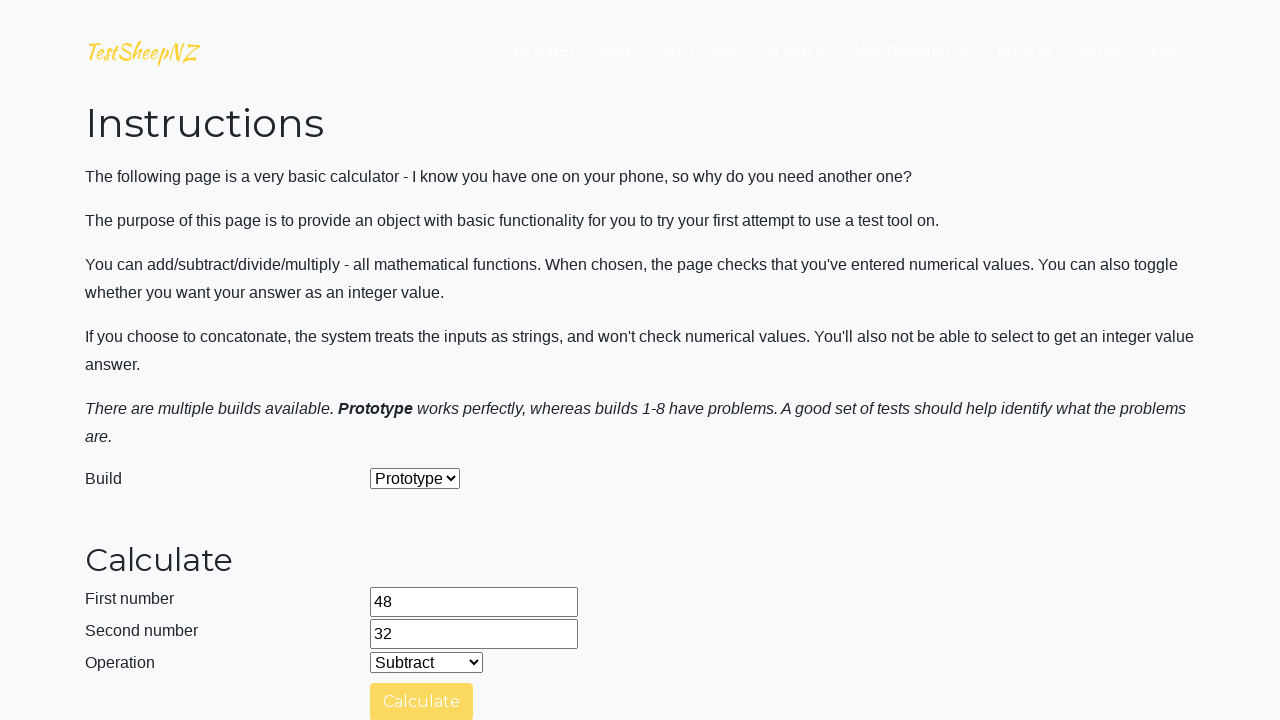

Selected Multiply operation from dropdown on #selectOperationDropdown
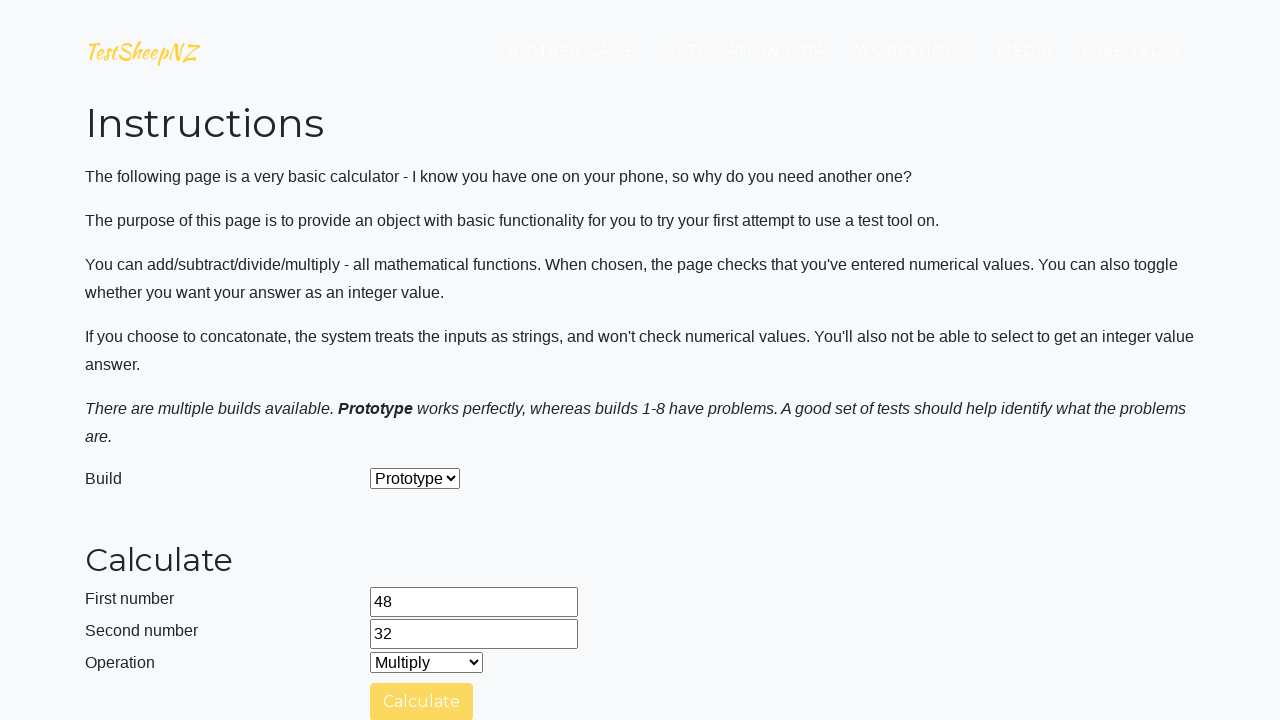

Clicked calculate button for Multiply operation at (422, 701) on #calculateButton
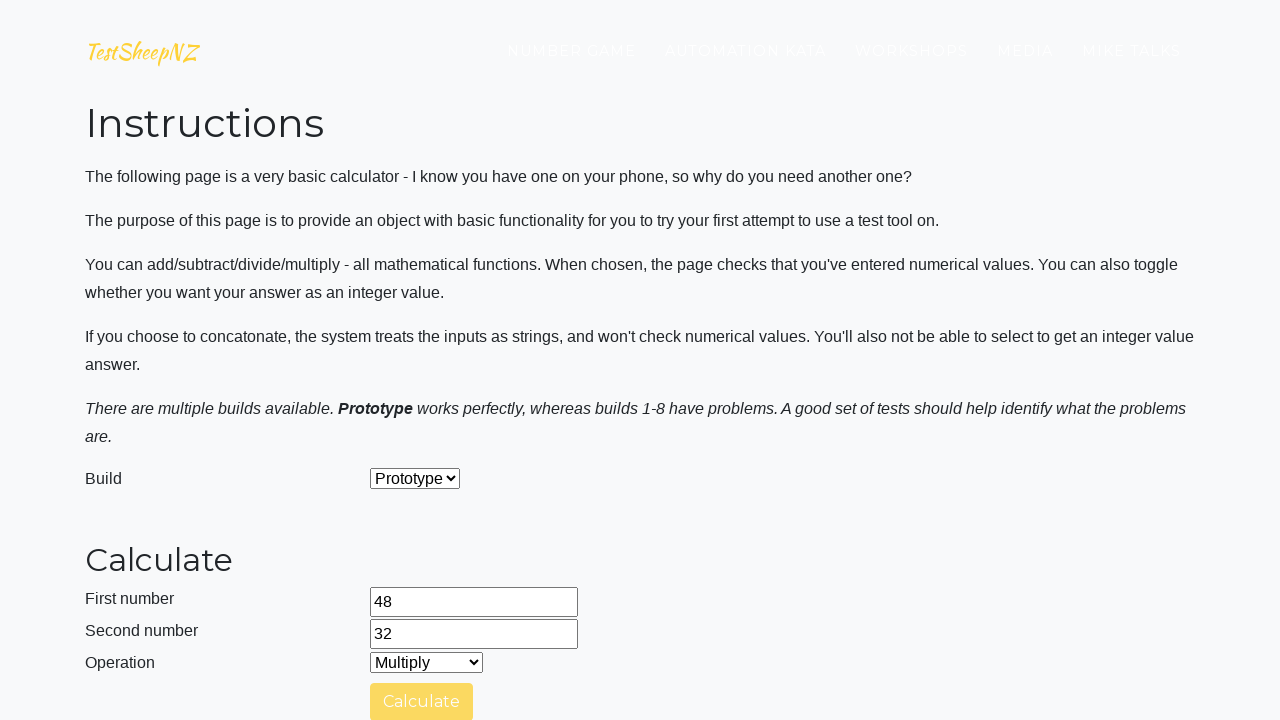

Multiply operation result: 1536
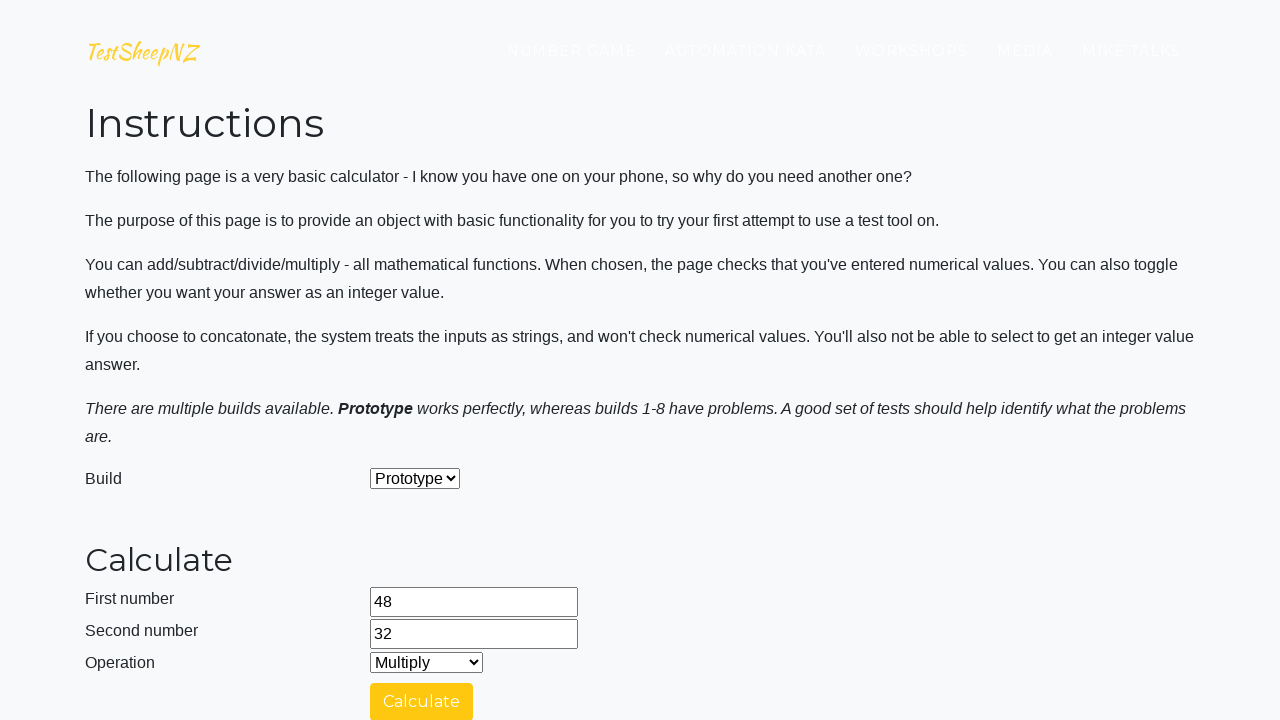

Selected Divide operation from dropdown on #selectOperationDropdown
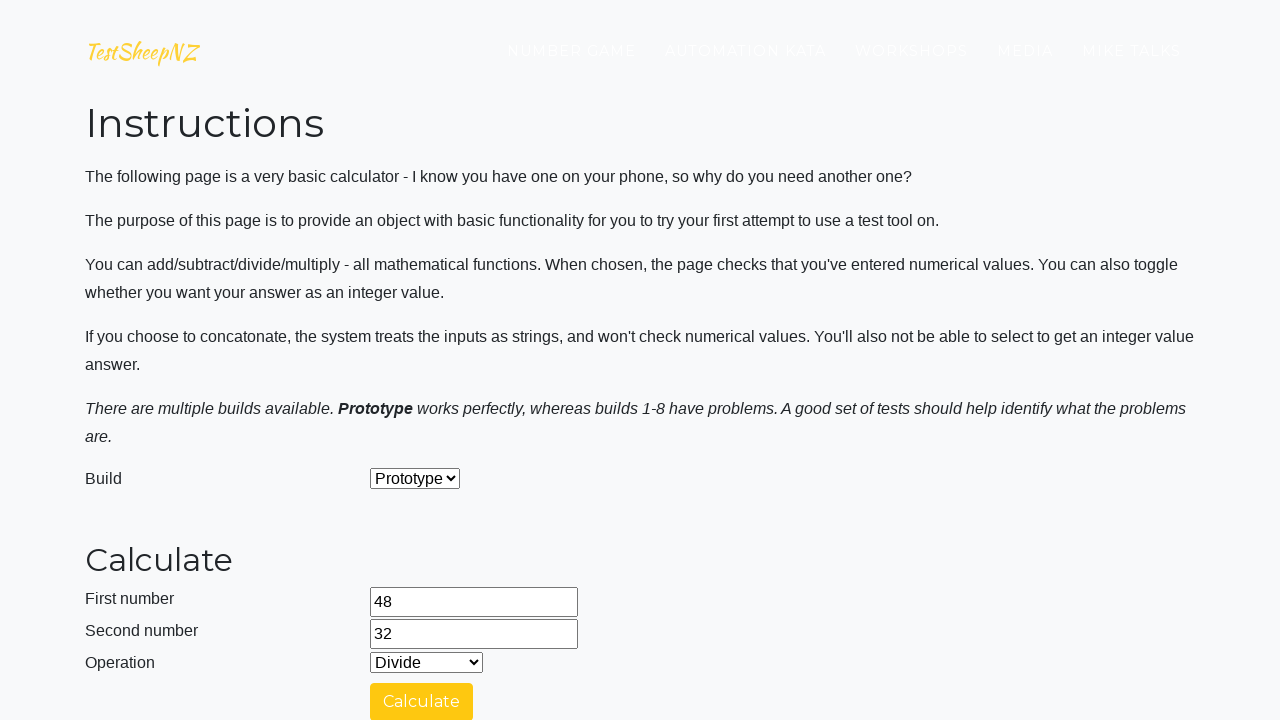

Clicked calculate button for Divide operation at (422, 701) on #calculateButton
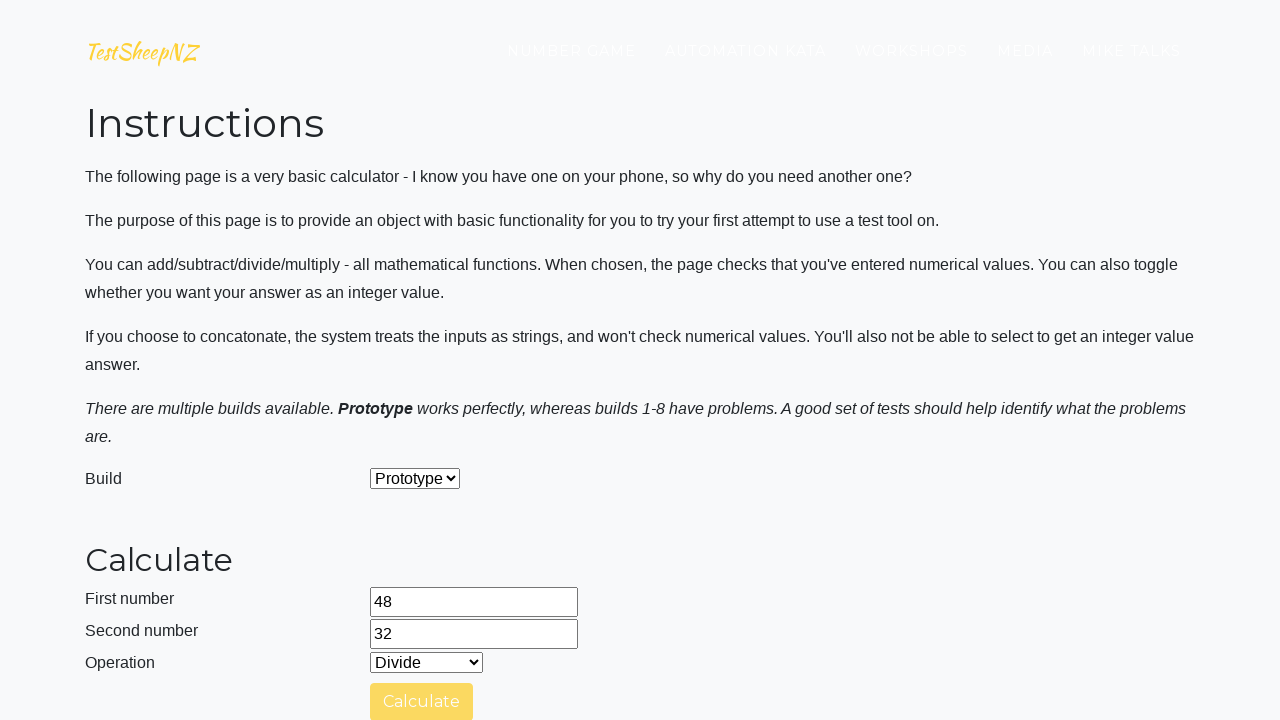

Divide operation result: 1.5
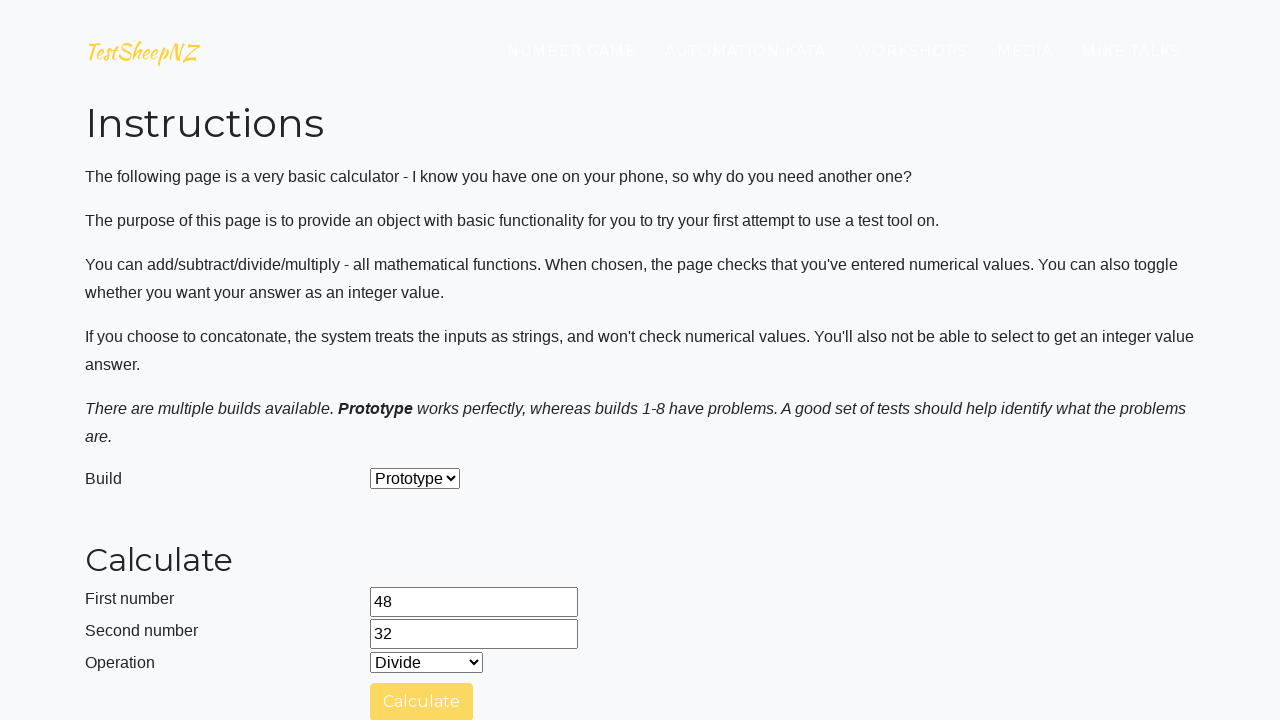

Cleared first number field for iteration 3 on #number1Field
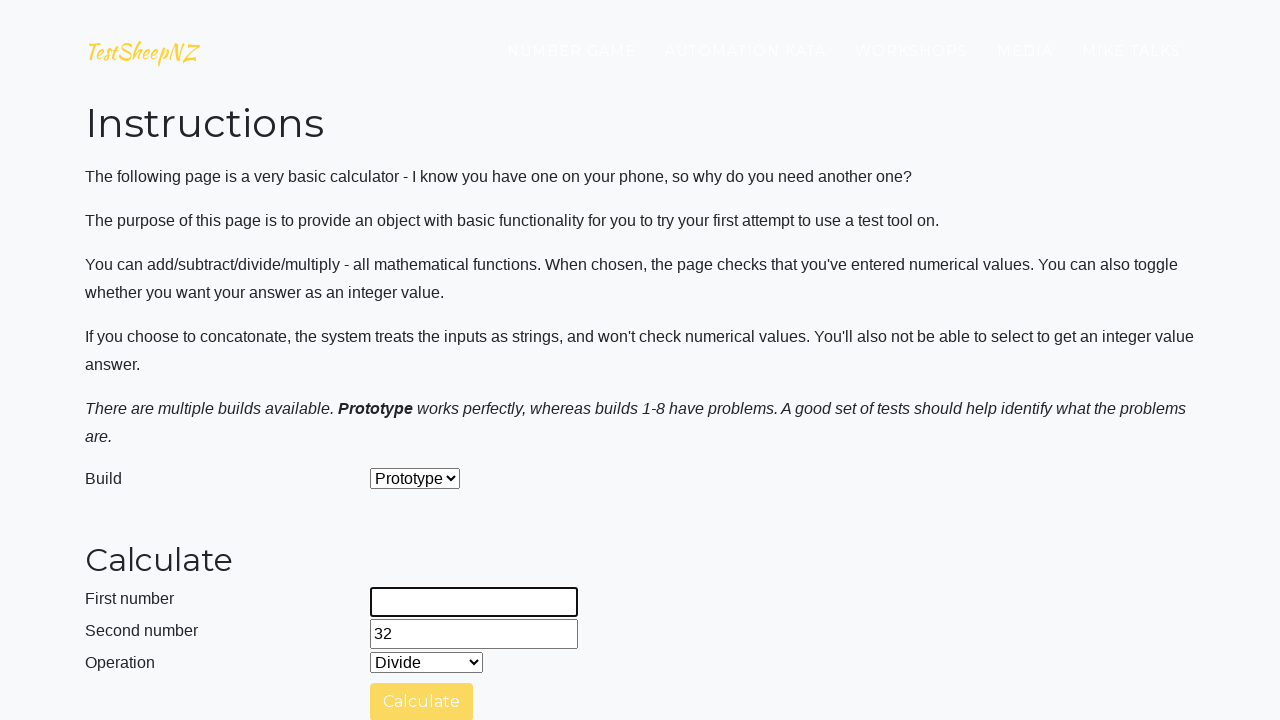

Filled first number field with 53 on #number1Field
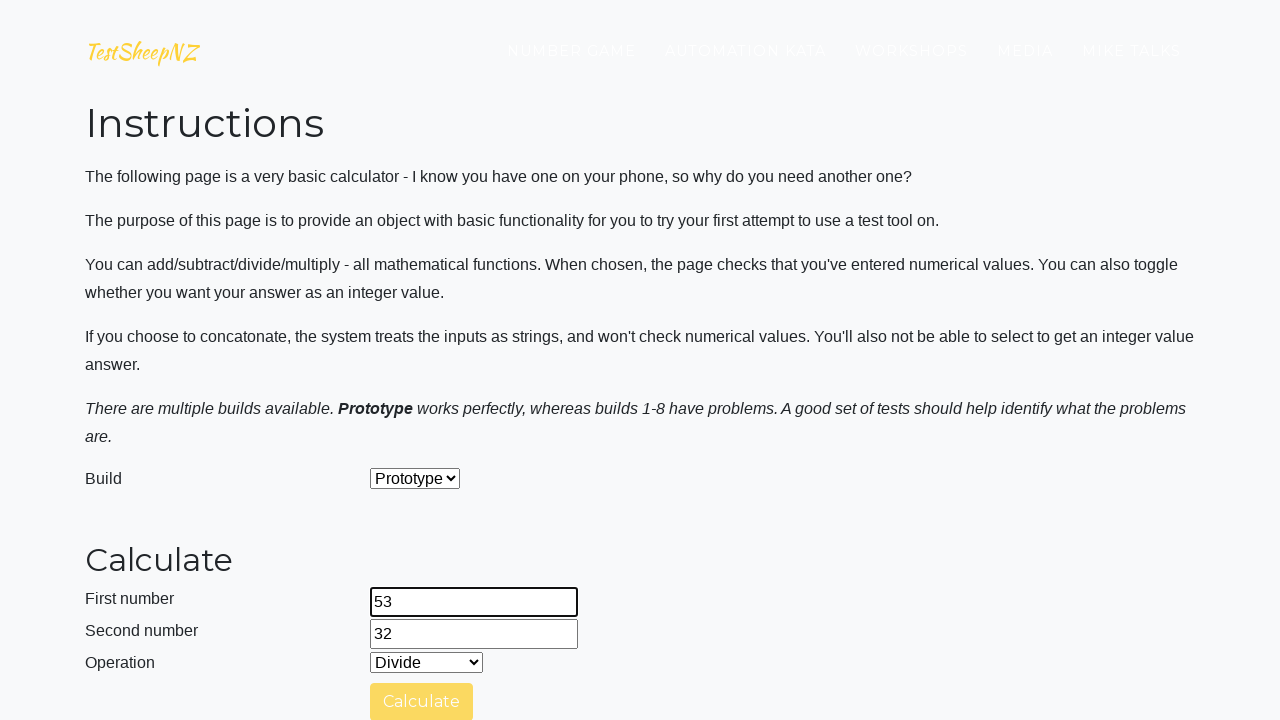

Cleared second number field for iteration 3 on #number2Field
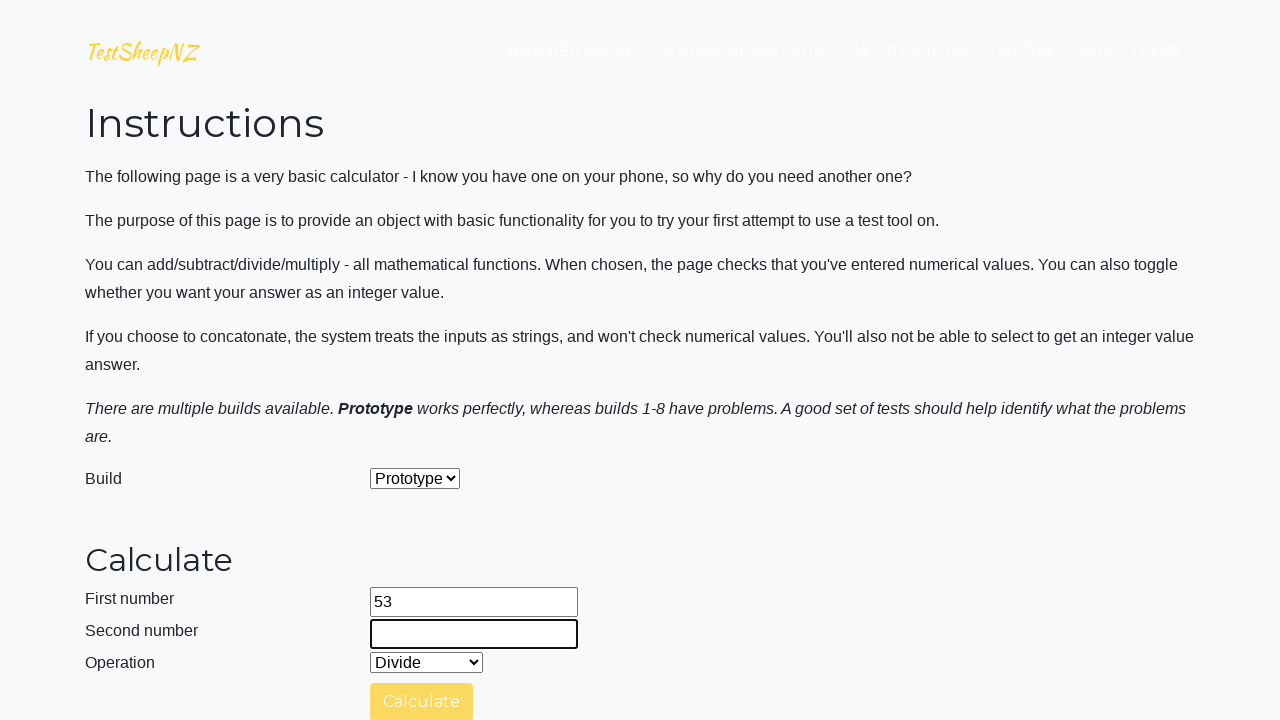

Filled second number field with 20 on #number2Field
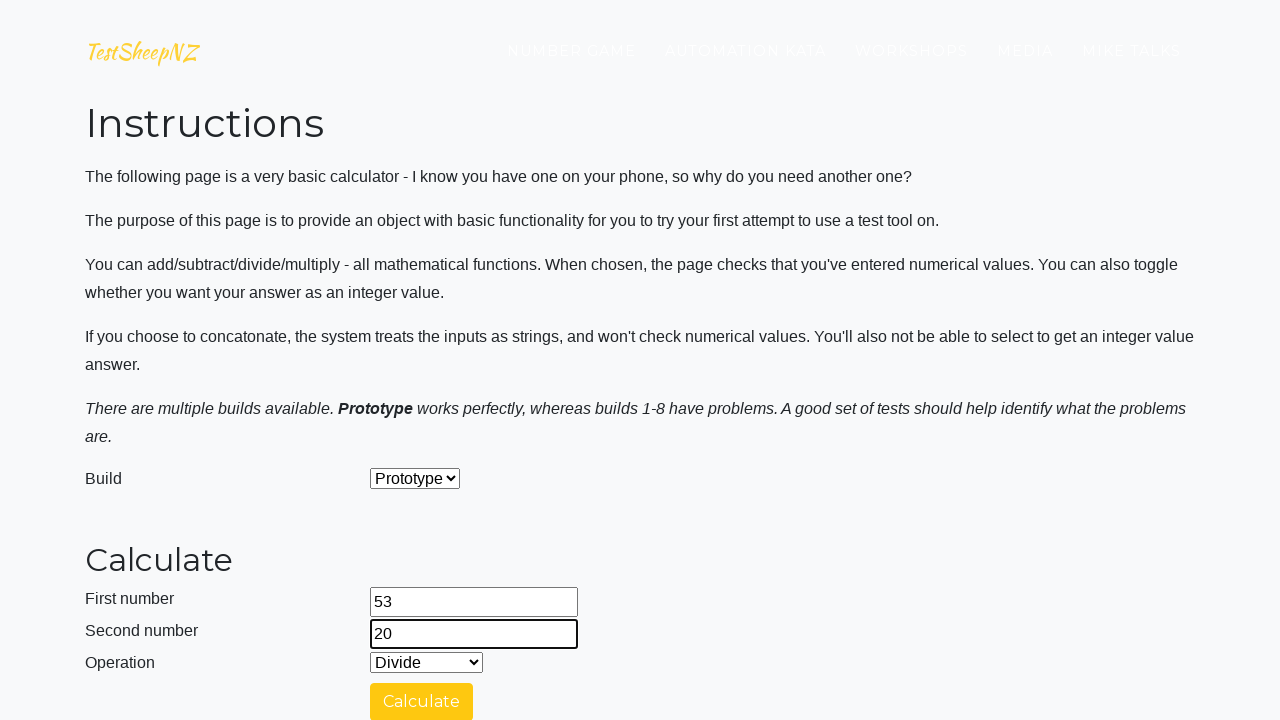

Selected Add operation from dropdown on #selectOperationDropdown
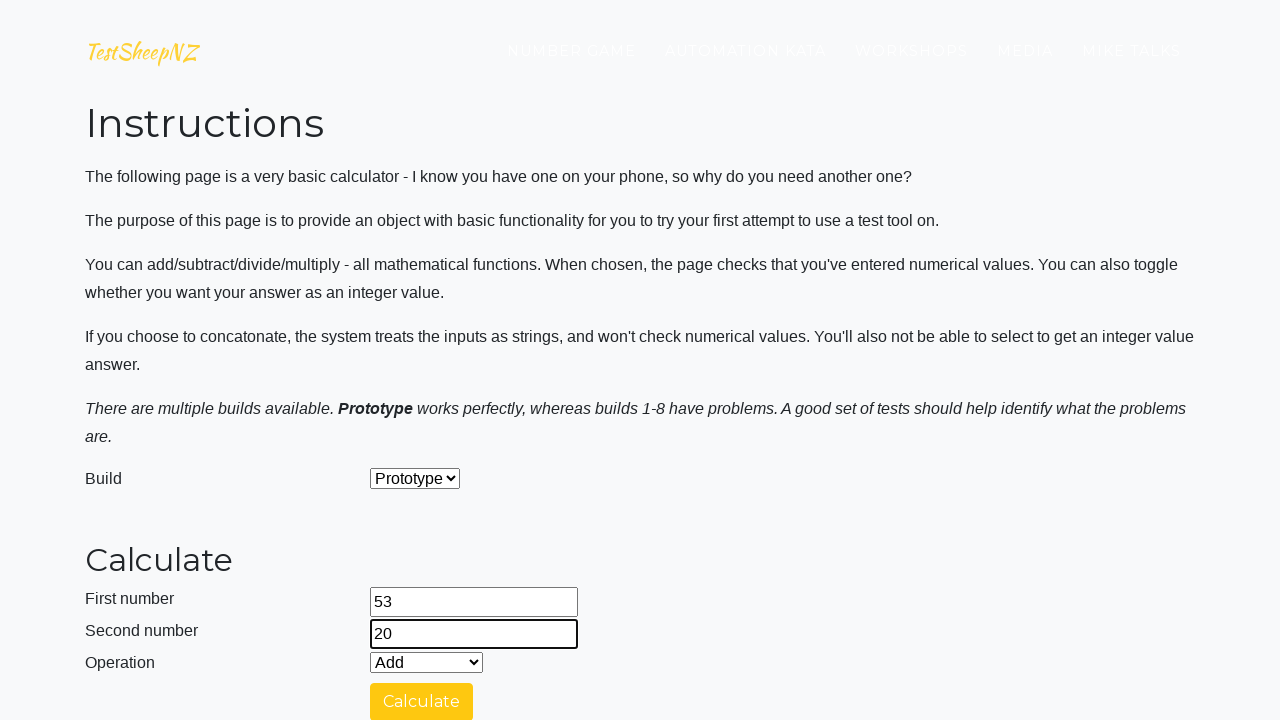

Clicked calculate button for Add operation at (422, 701) on #calculateButton
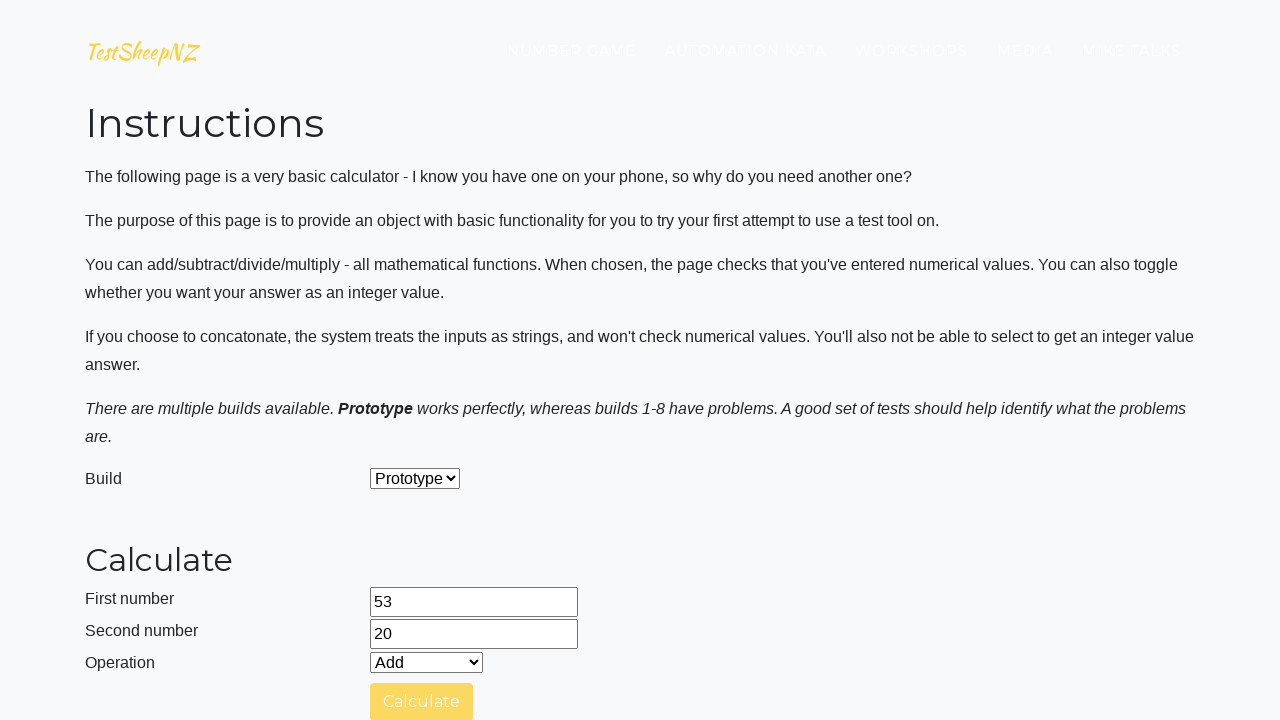

Add operation result: 73
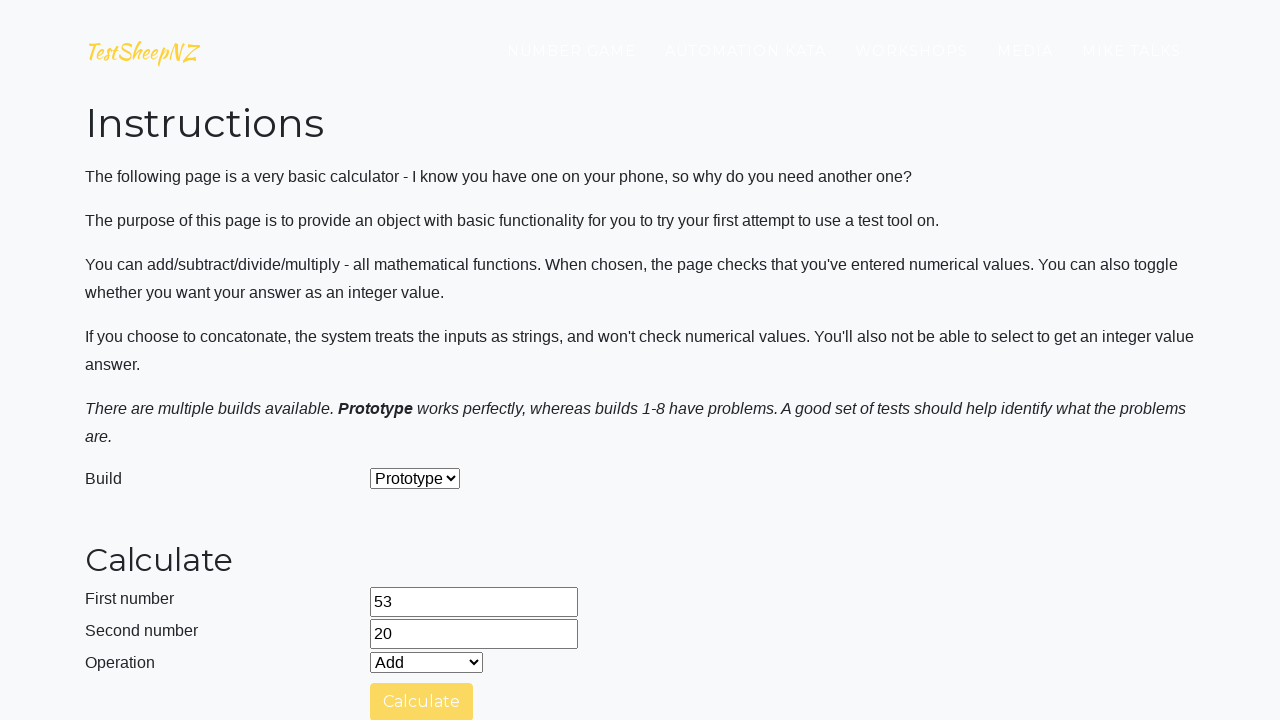

Selected Subtract operation from dropdown on #selectOperationDropdown
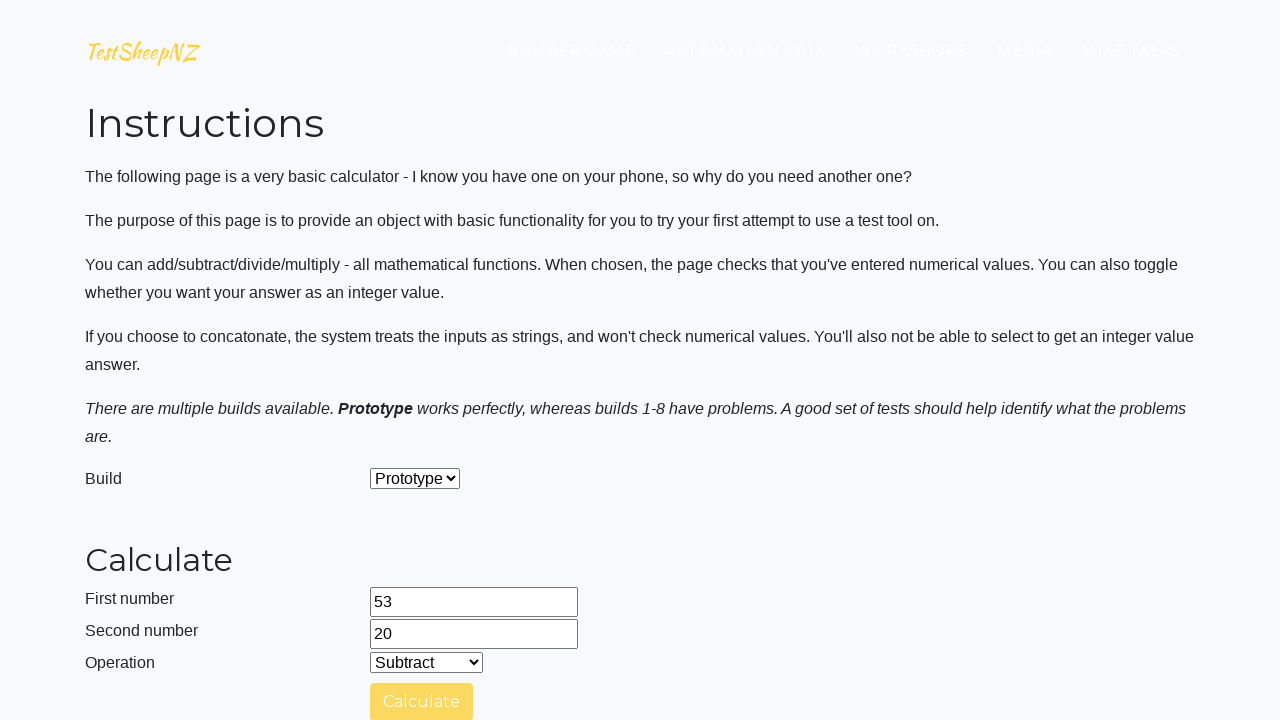

Clicked calculate button for Subtract operation at (422, 701) on #calculateButton
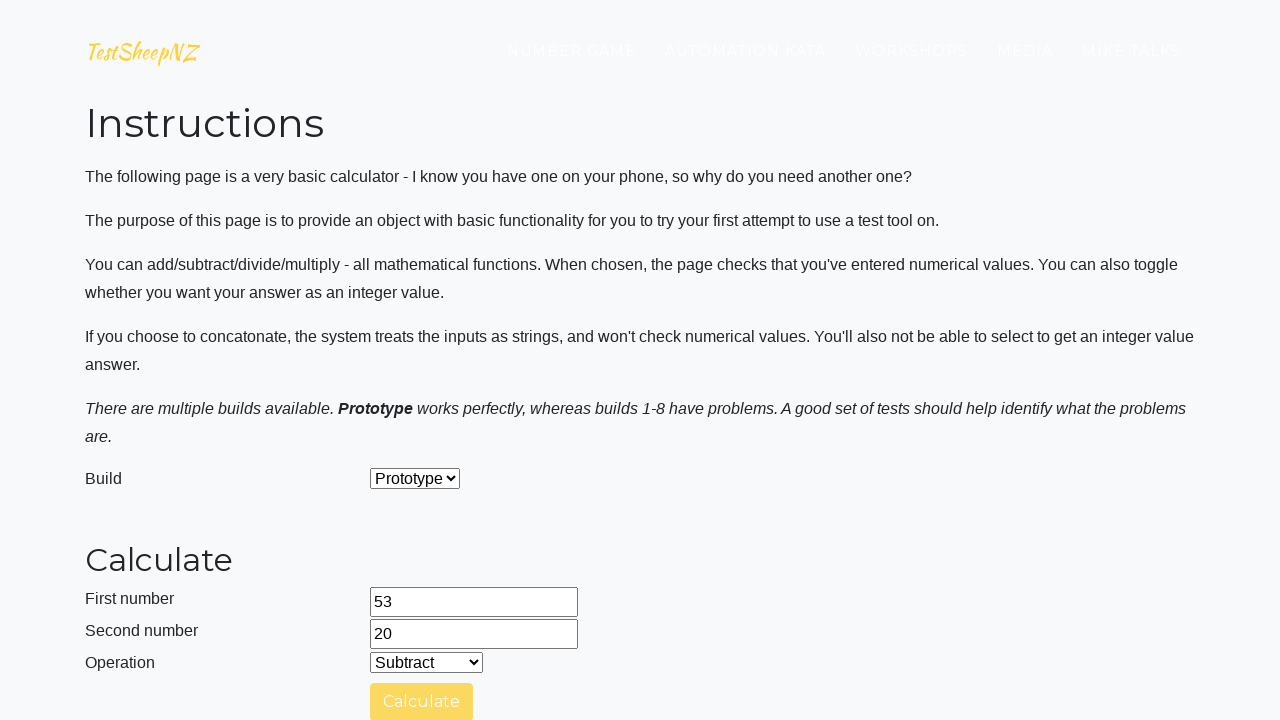

Subtract operation result: 33
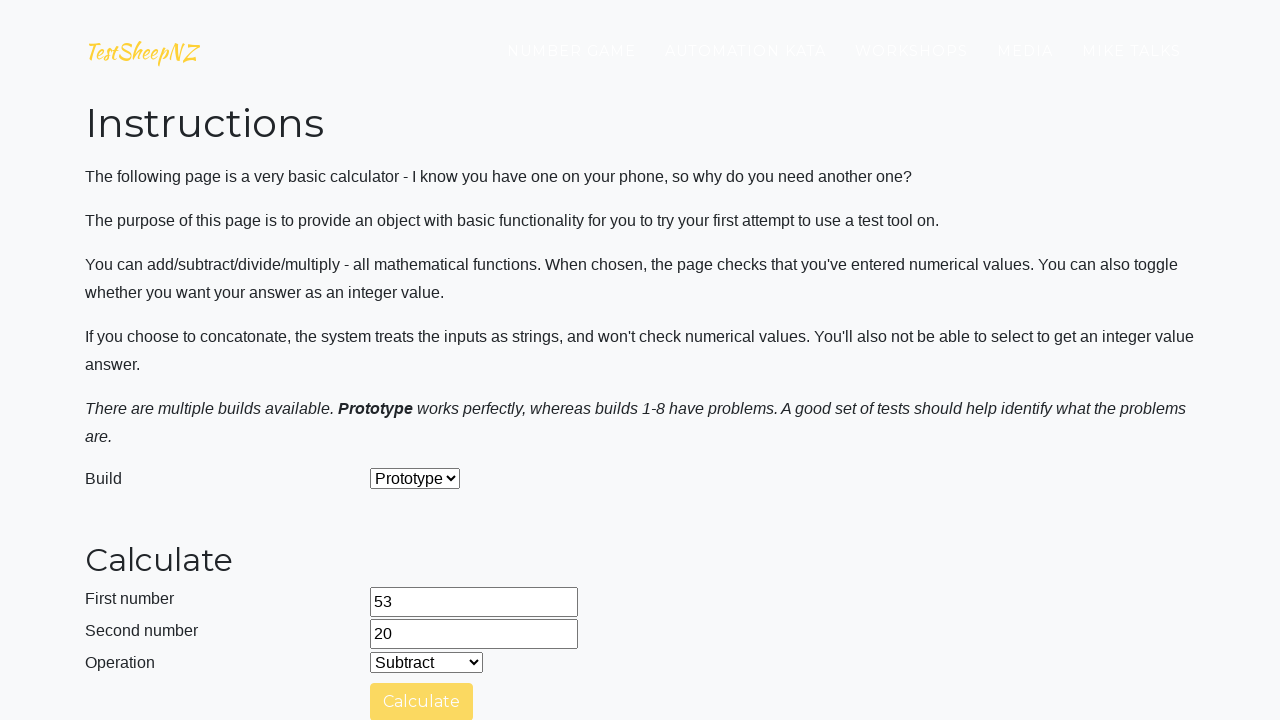

Selected Multiply operation from dropdown on #selectOperationDropdown
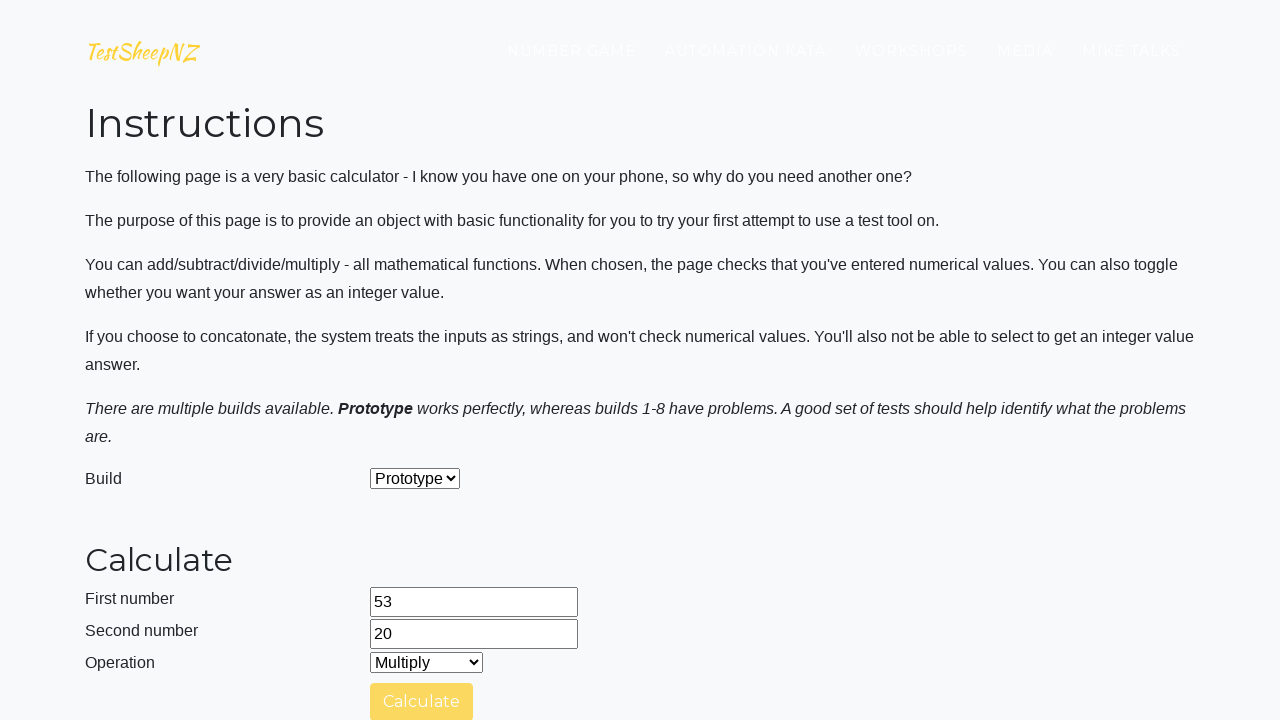

Clicked calculate button for Multiply operation at (422, 701) on #calculateButton
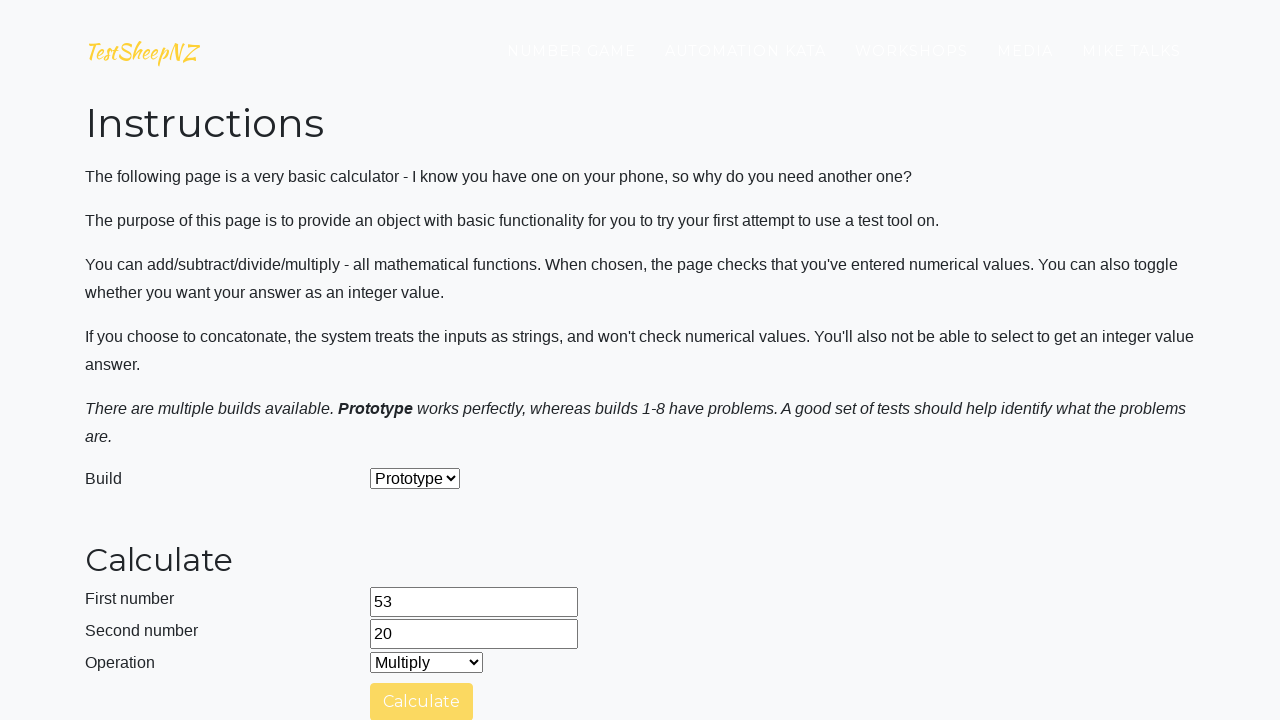

Multiply operation result: 1060
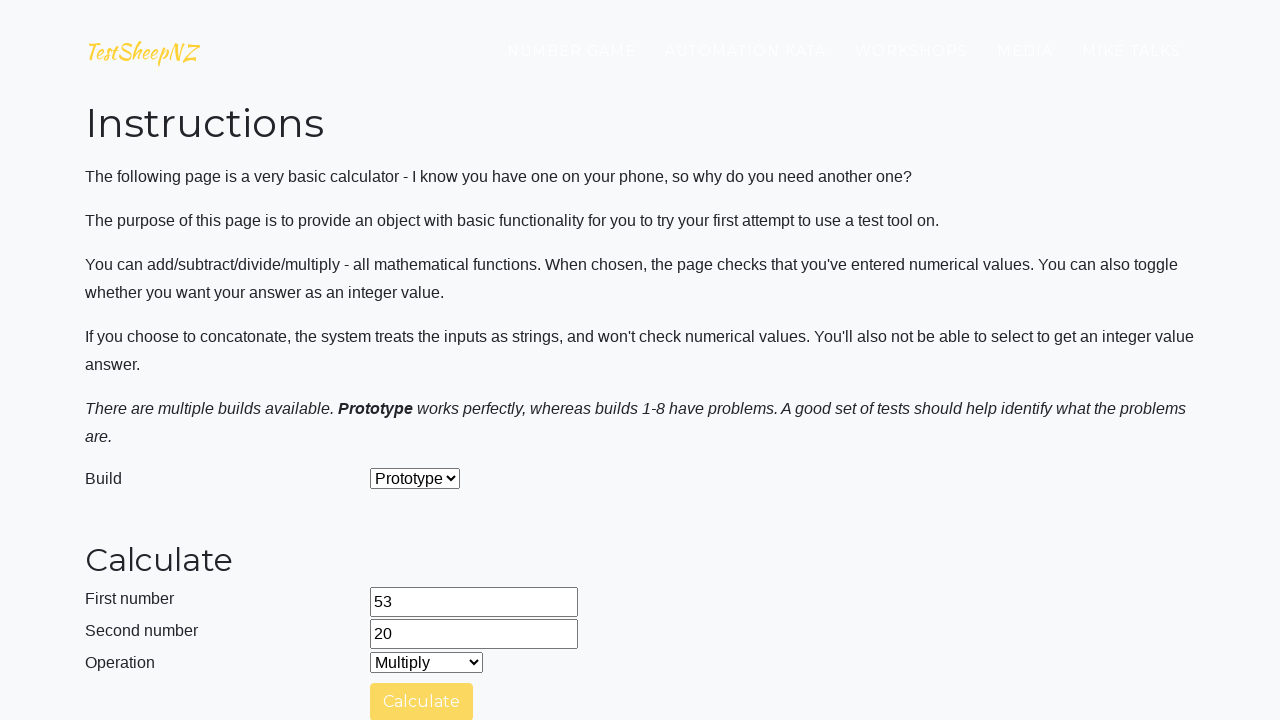

Selected Divide operation from dropdown on #selectOperationDropdown
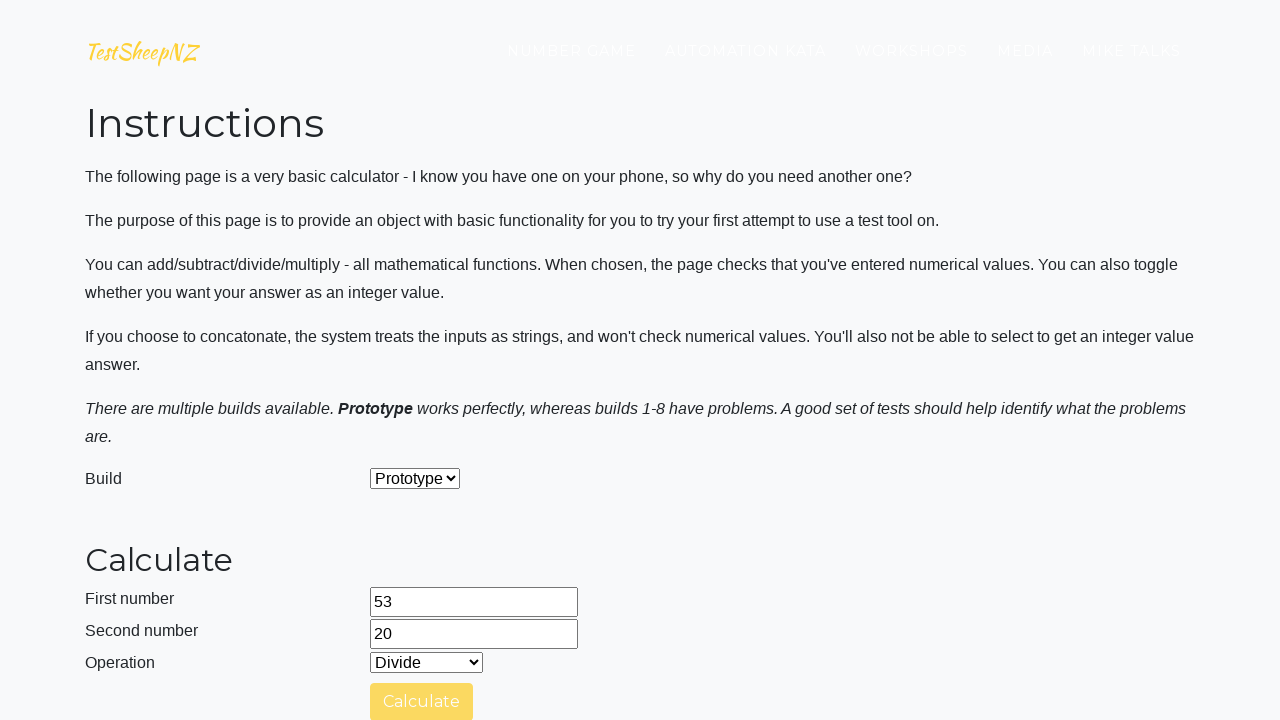

Clicked calculate button for Divide operation at (422, 701) on #calculateButton
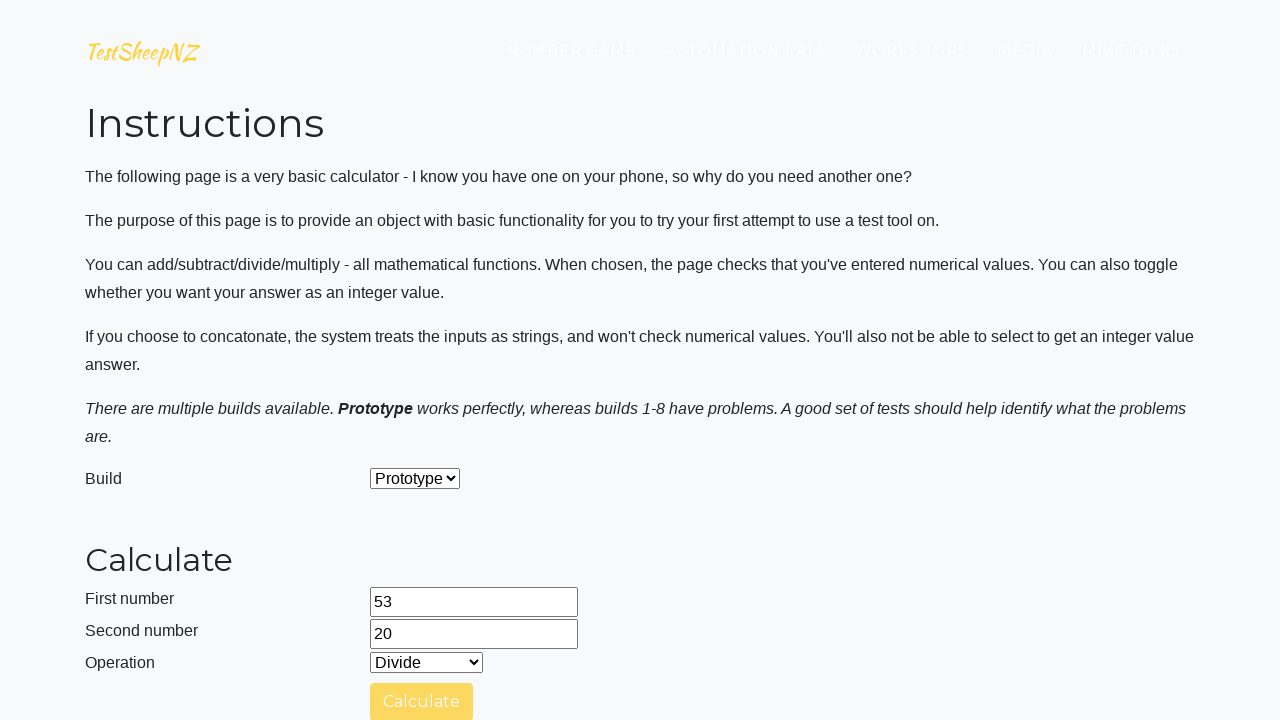

Divide operation result: 2.65
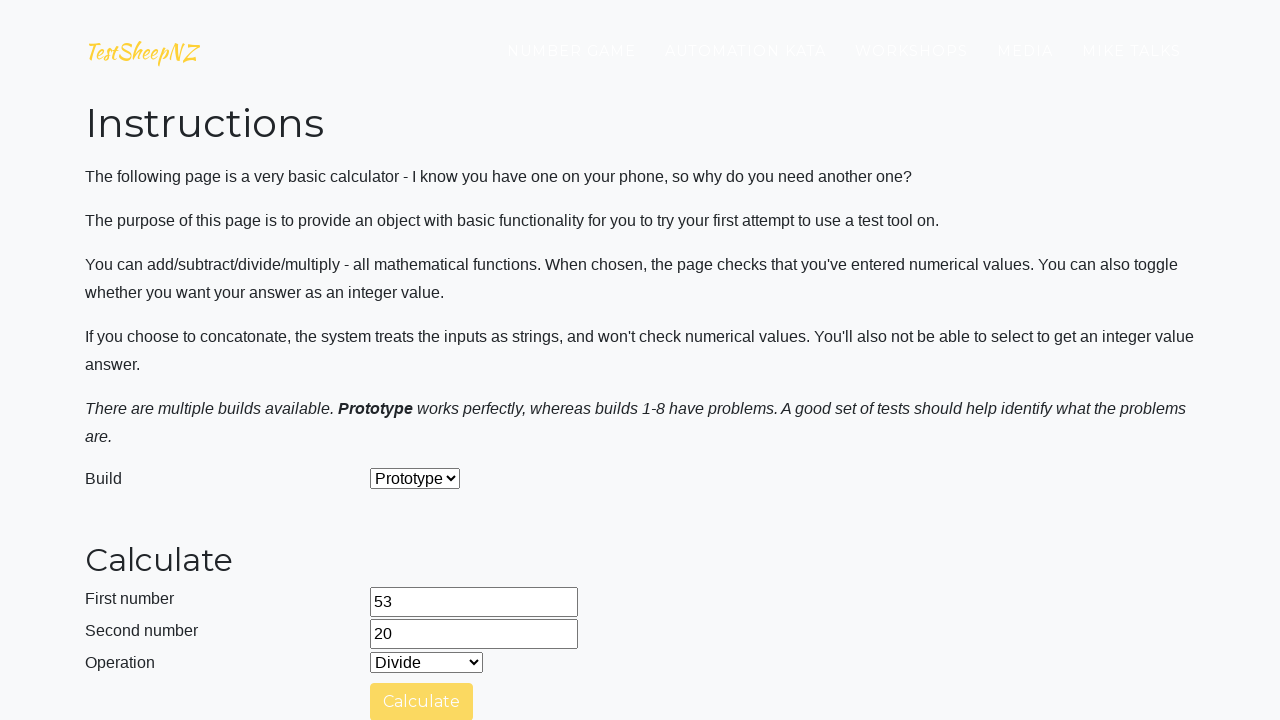

Cleared first number field for iteration 4 on #number1Field
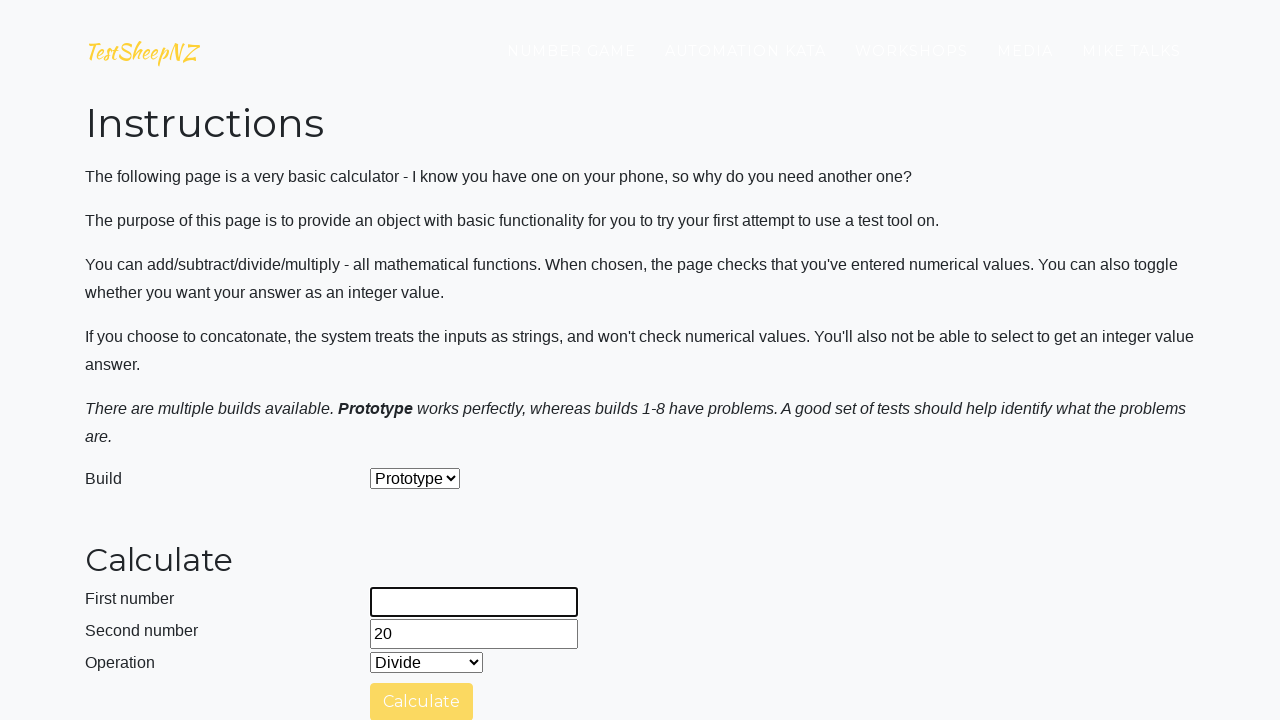

Filled first number field with 39 on #number1Field
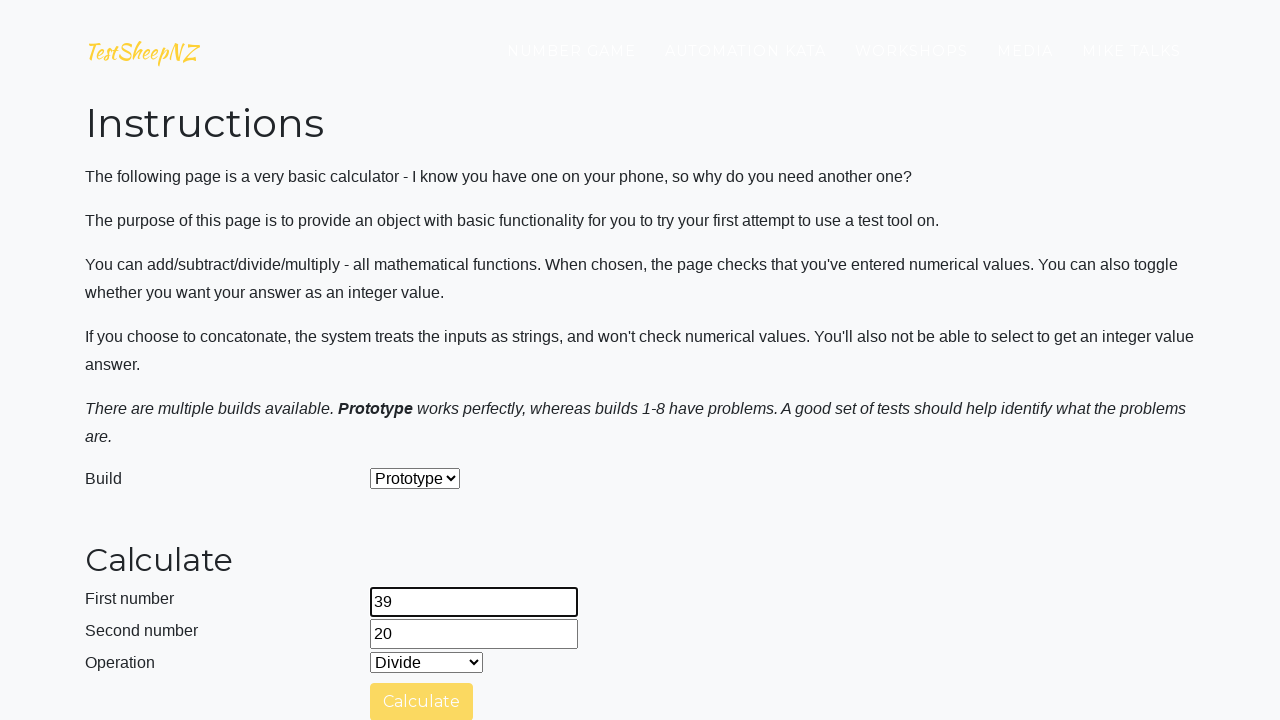

Cleared second number field for iteration 4 on #number2Field
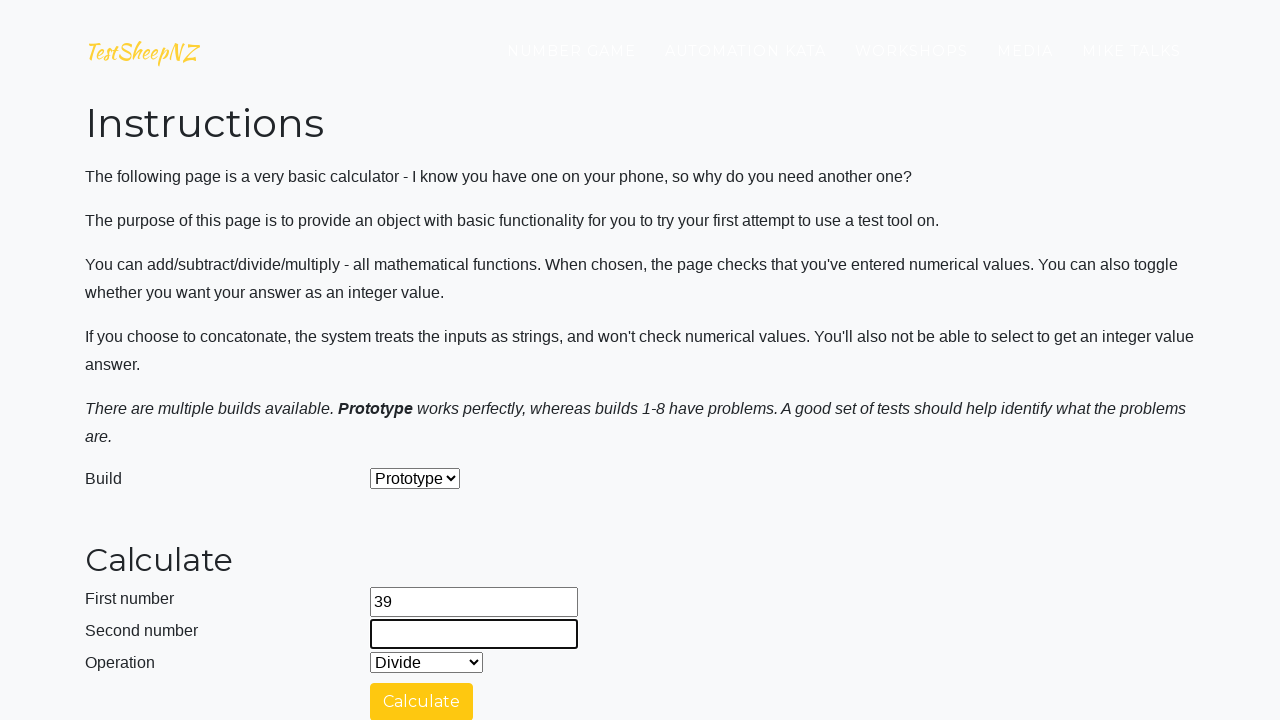

Filled second number field with 96 on #number2Field
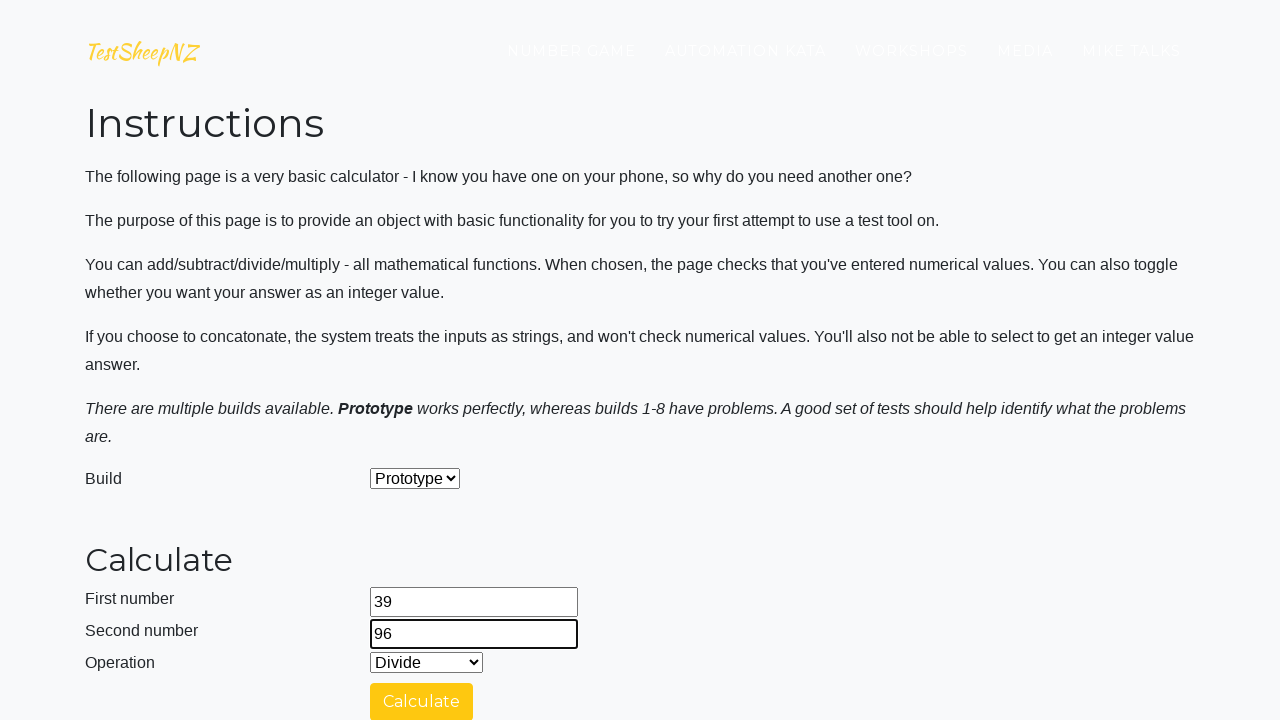

Selected Add operation from dropdown on #selectOperationDropdown
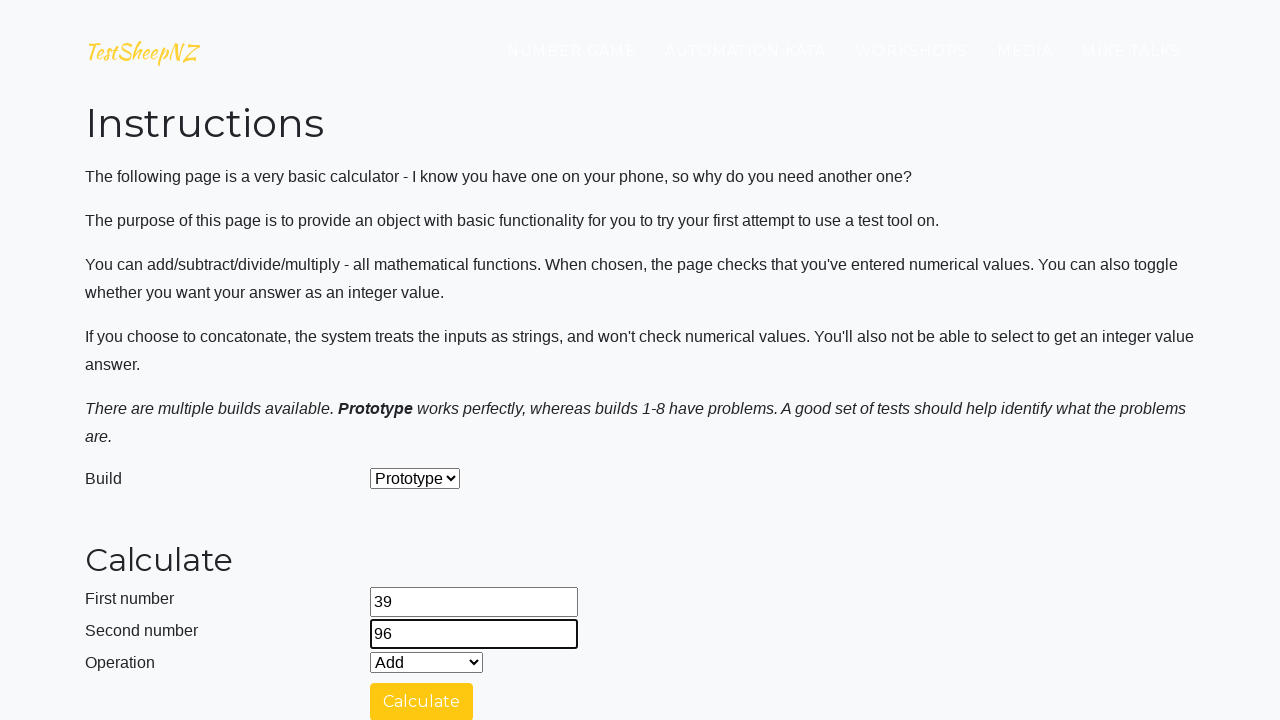

Clicked calculate button for Add operation at (422, 701) on #calculateButton
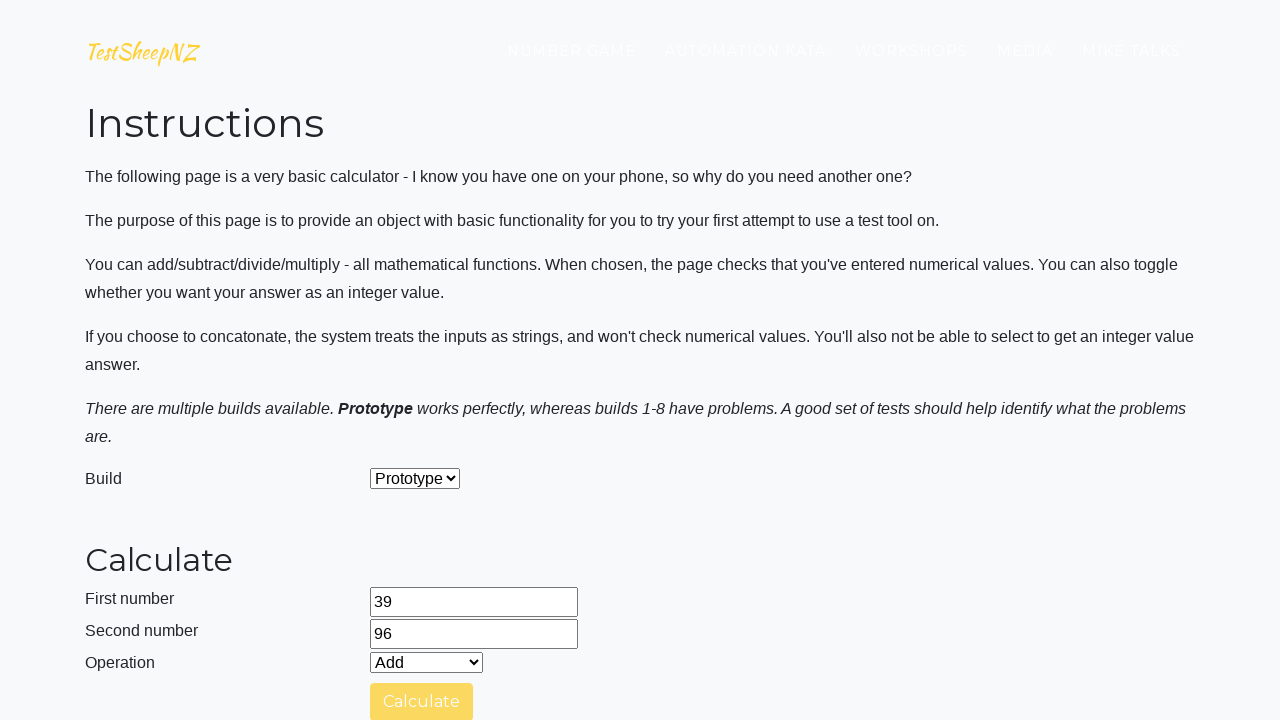

Add operation result: 135
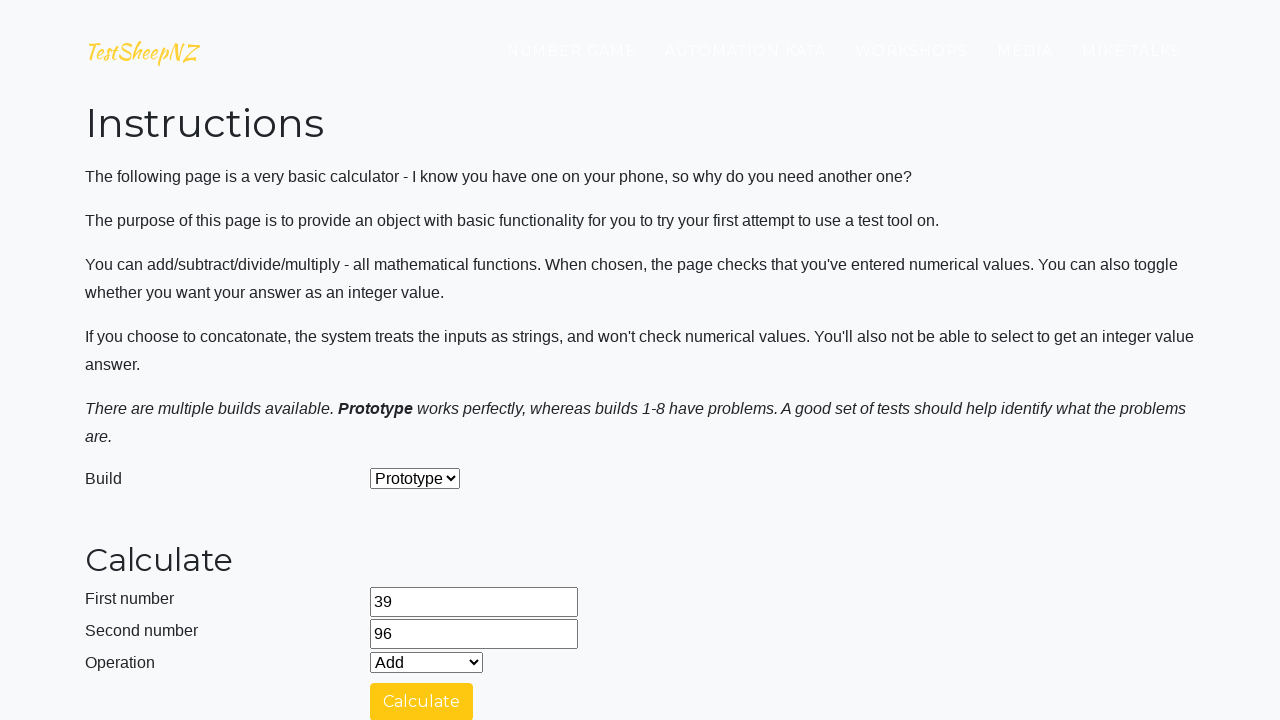

Selected Subtract operation from dropdown on #selectOperationDropdown
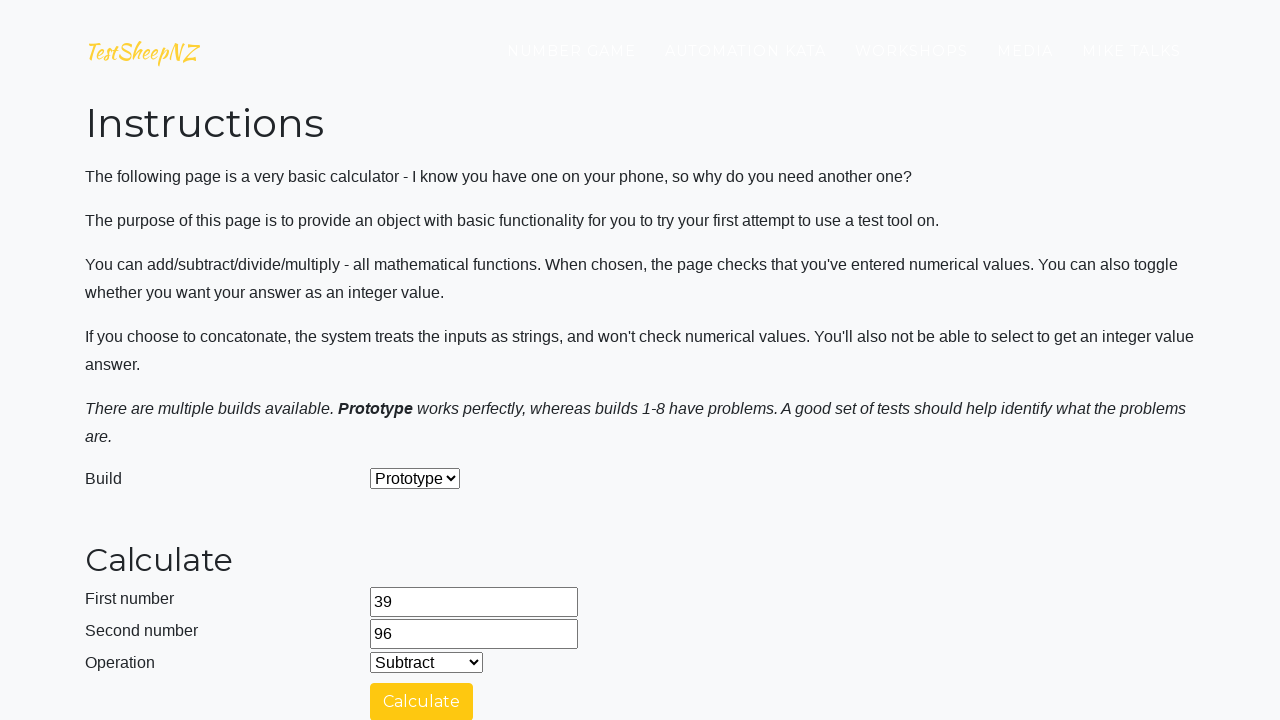

Clicked calculate button for Subtract operation at (422, 701) on #calculateButton
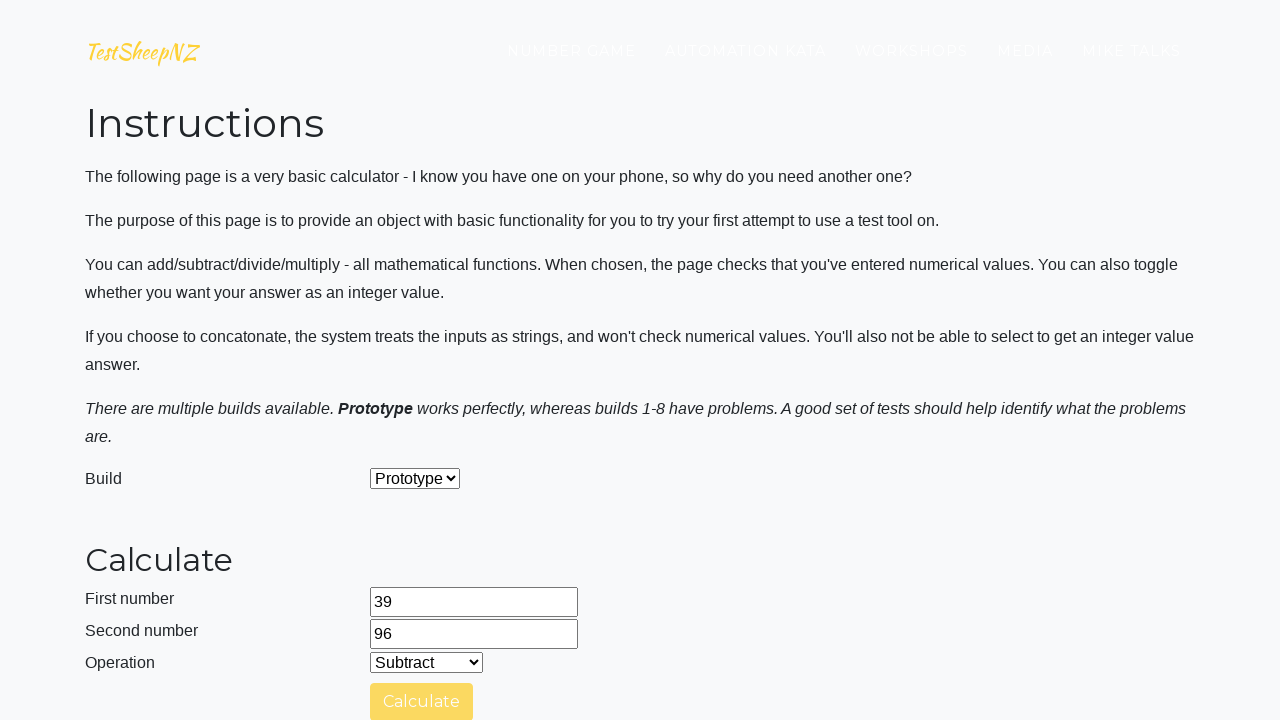

Subtract operation result: -57
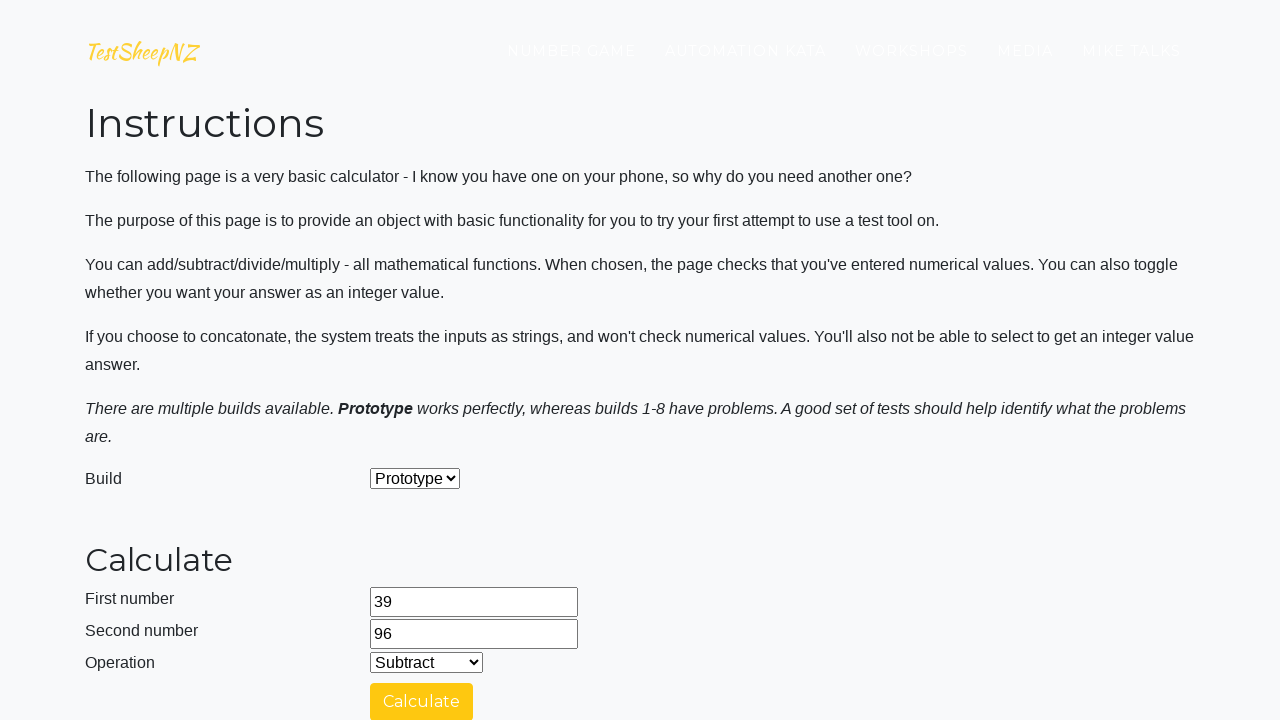

Selected Multiply operation from dropdown on #selectOperationDropdown
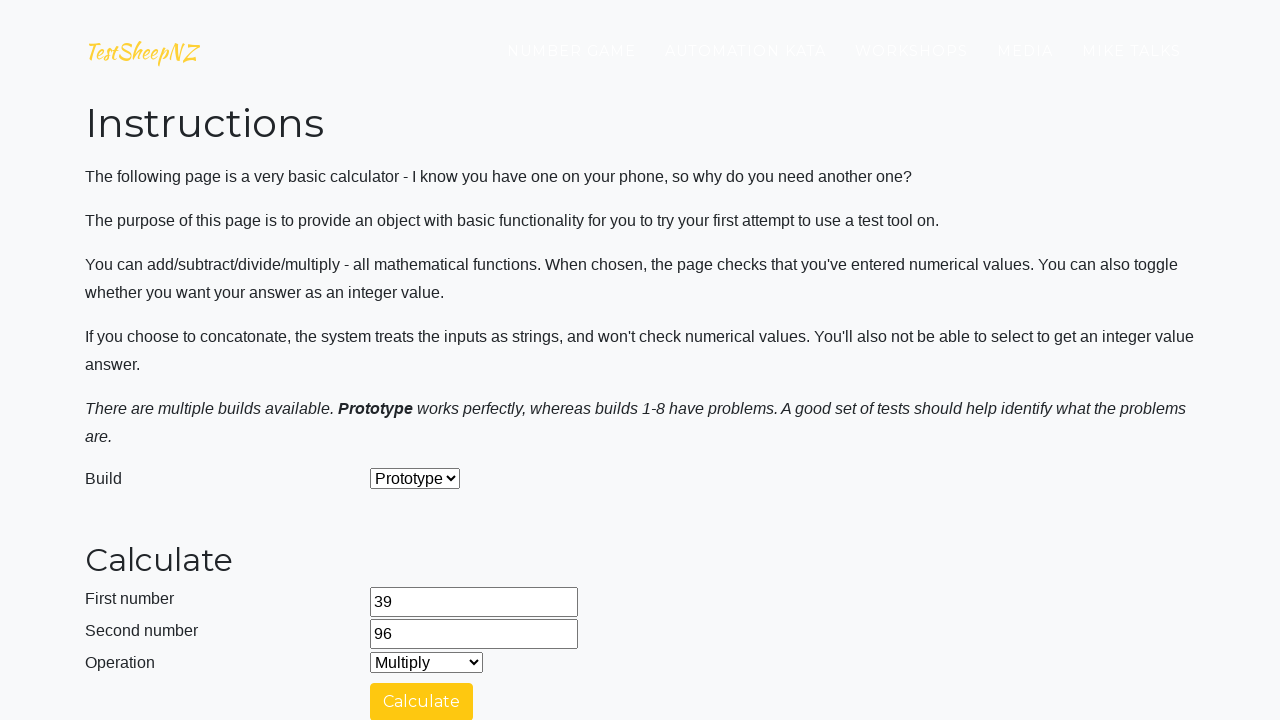

Clicked calculate button for Multiply operation at (422, 701) on #calculateButton
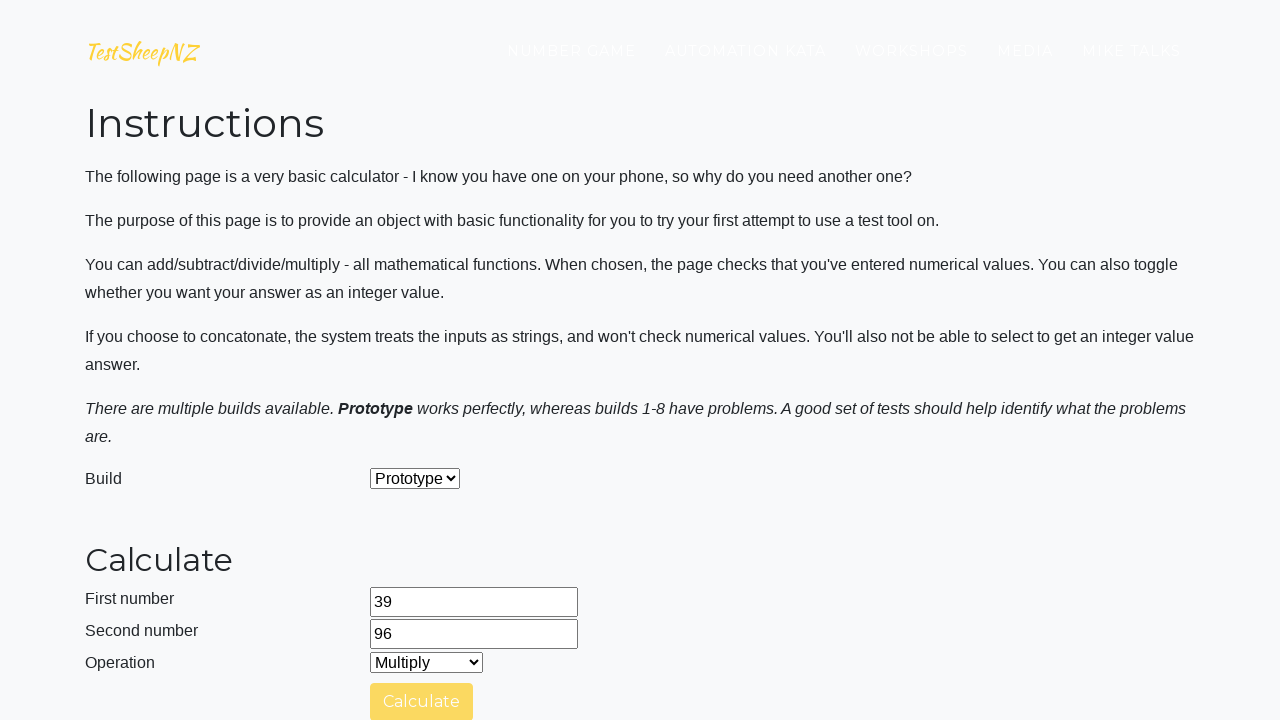

Multiply operation result: 3744
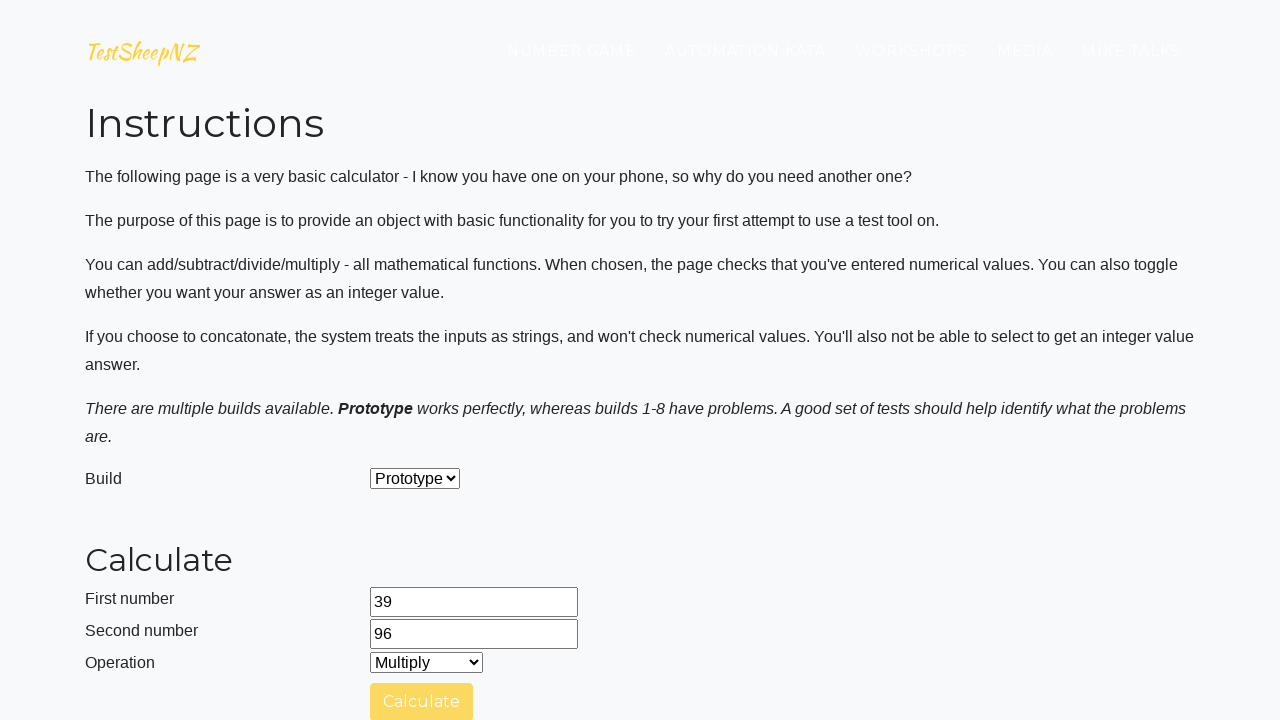

Selected Divide operation from dropdown on #selectOperationDropdown
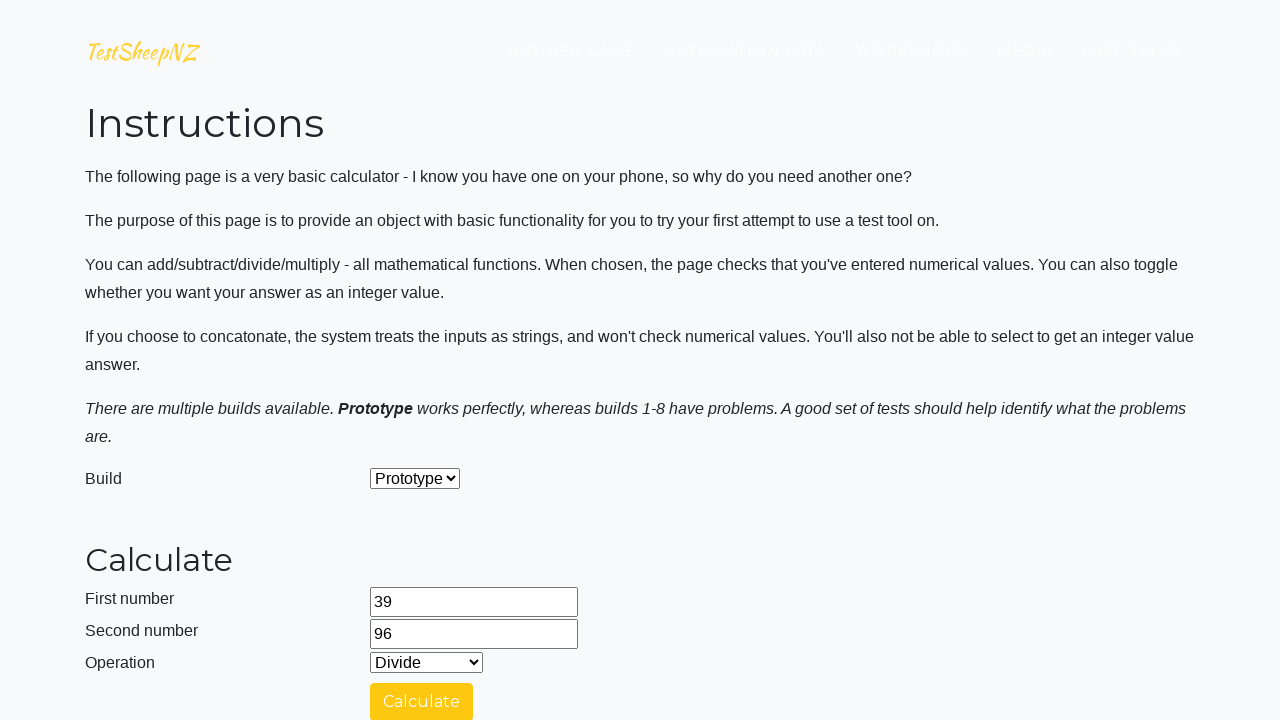

Clicked calculate button for Divide operation at (422, 701) on #calculateButton
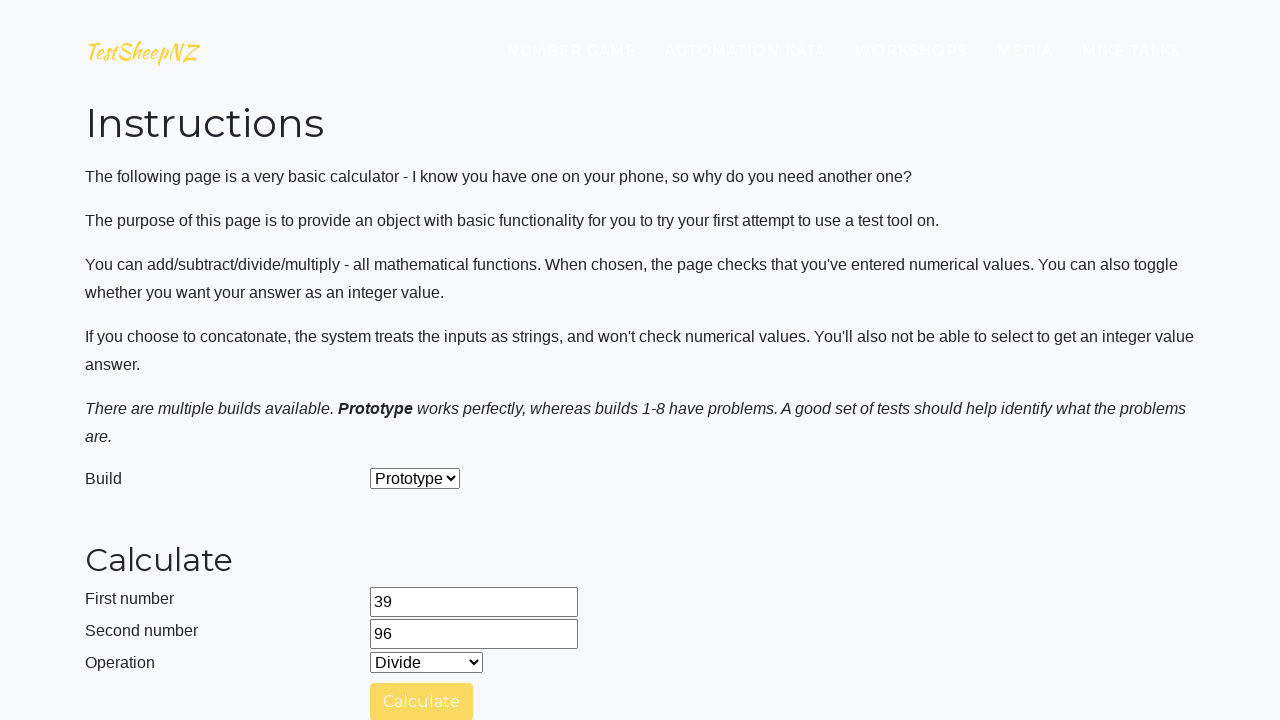

Divide operation result: 0.40625
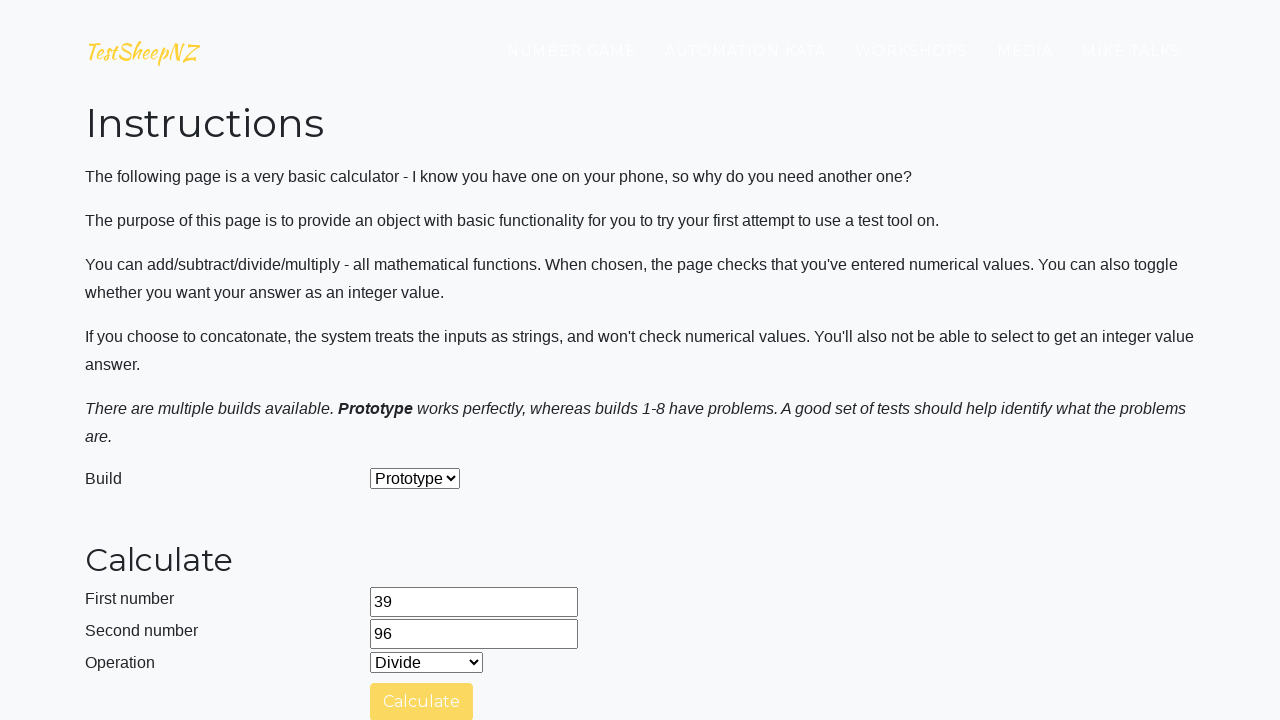

Cleared first number field for iteration 5 on #number1Field
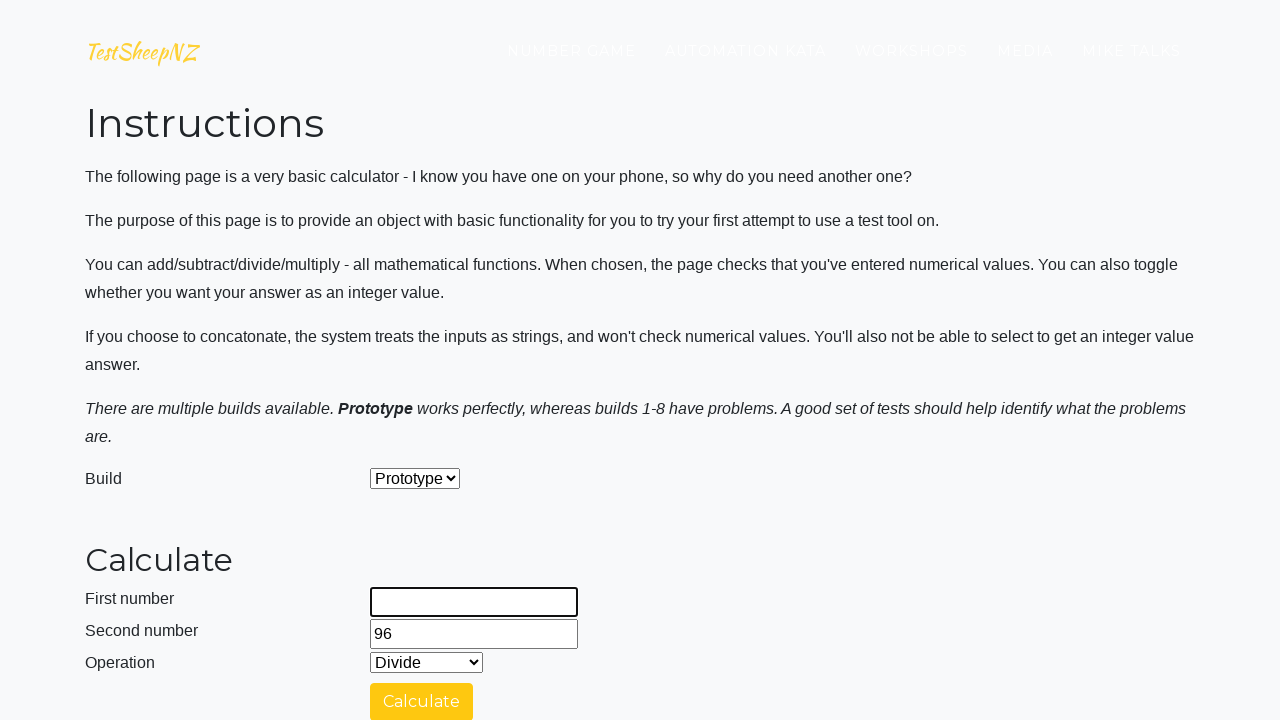

Filled first number field with 34 on #number1Field
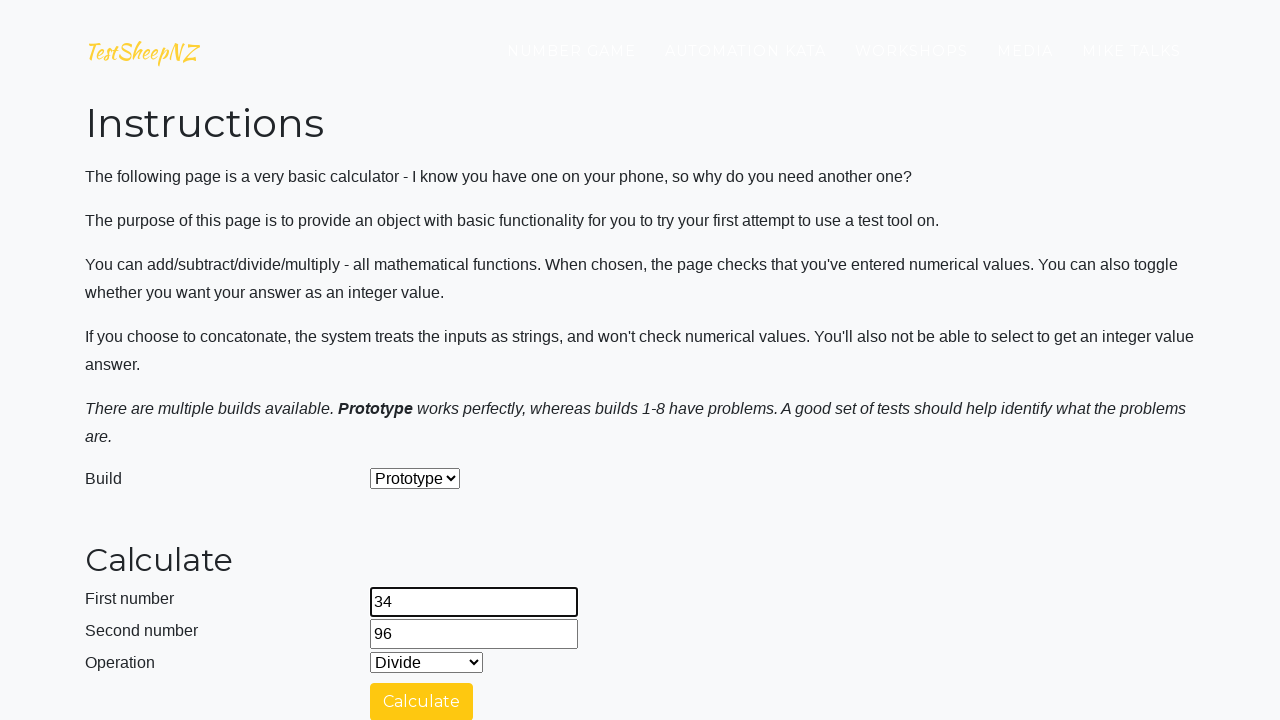

Cleared second number field for iteration 5 on #number2Field
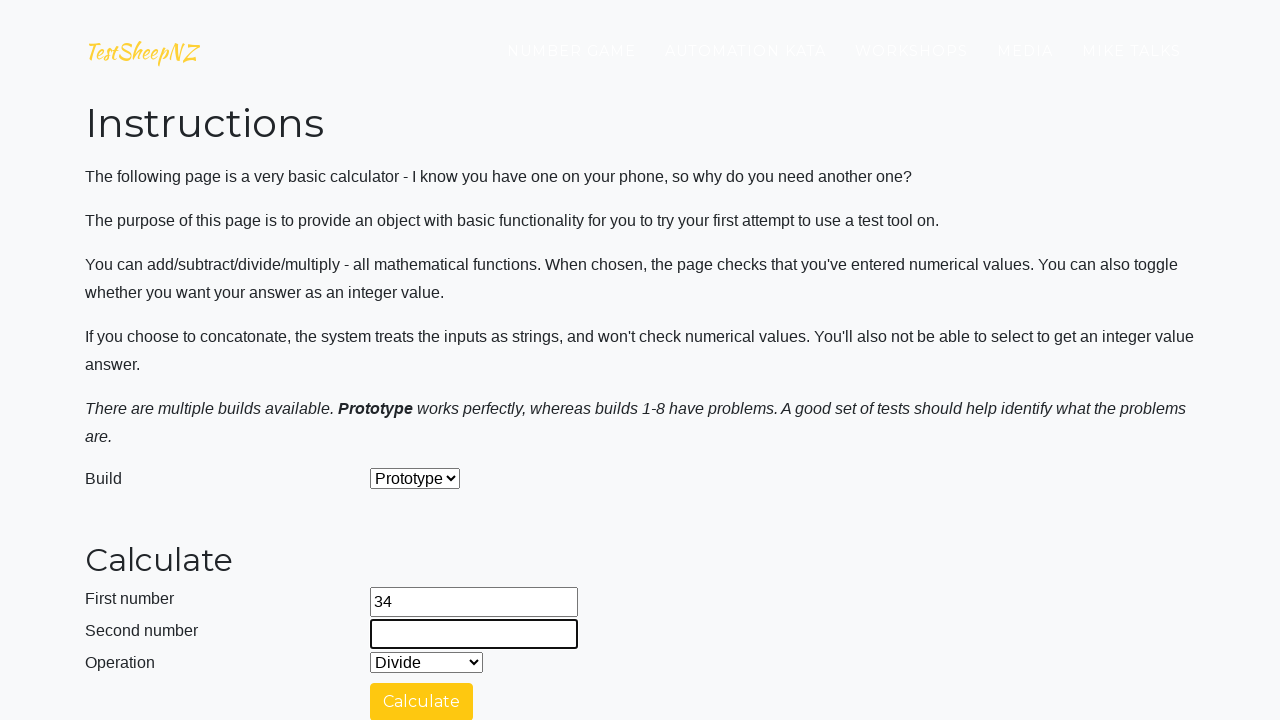

Filled second number field with 54 on #number2Field
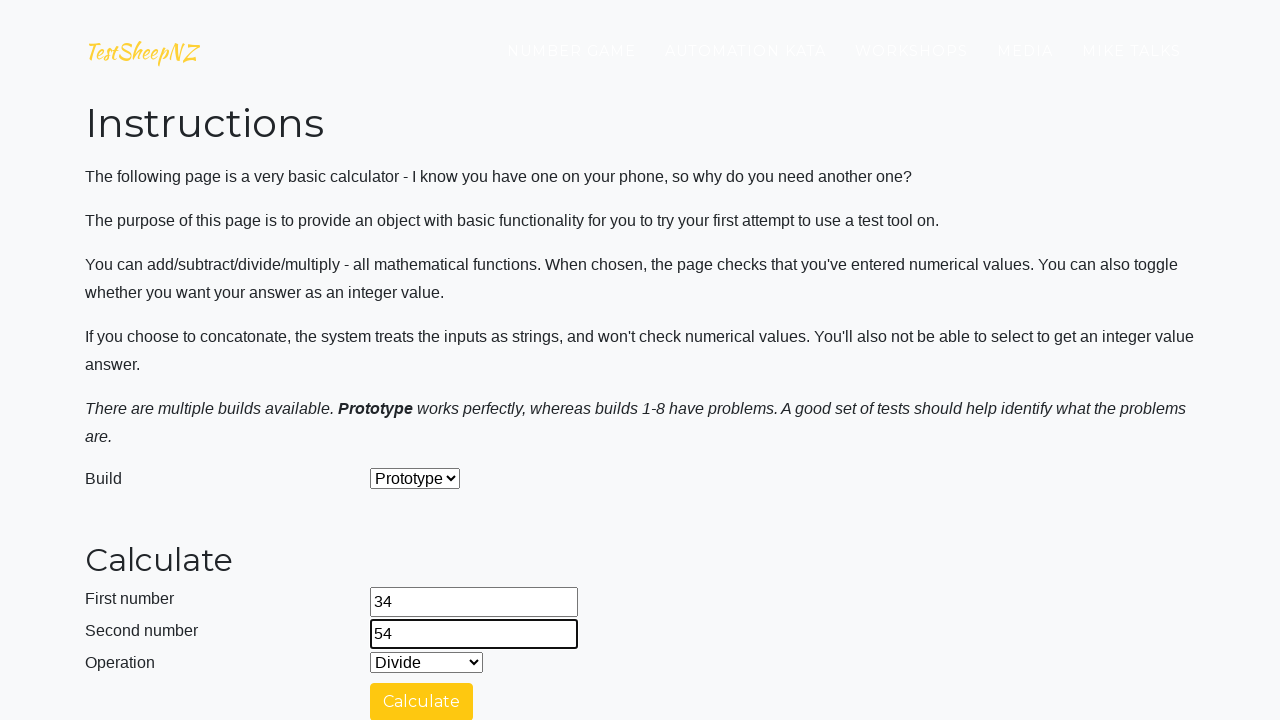

Selected Add operation from dropdown on #selectOperationDropdown
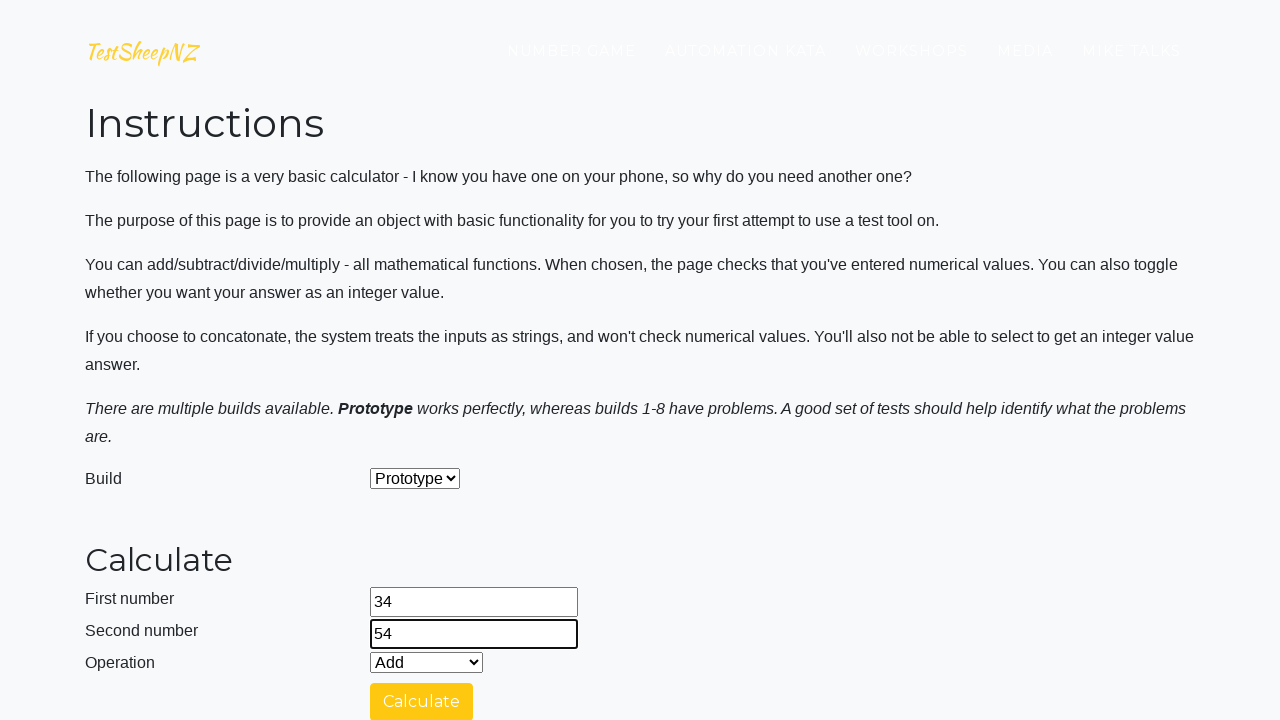

Clicked calculate button for Add operation at (422, 701) on #calculateButton
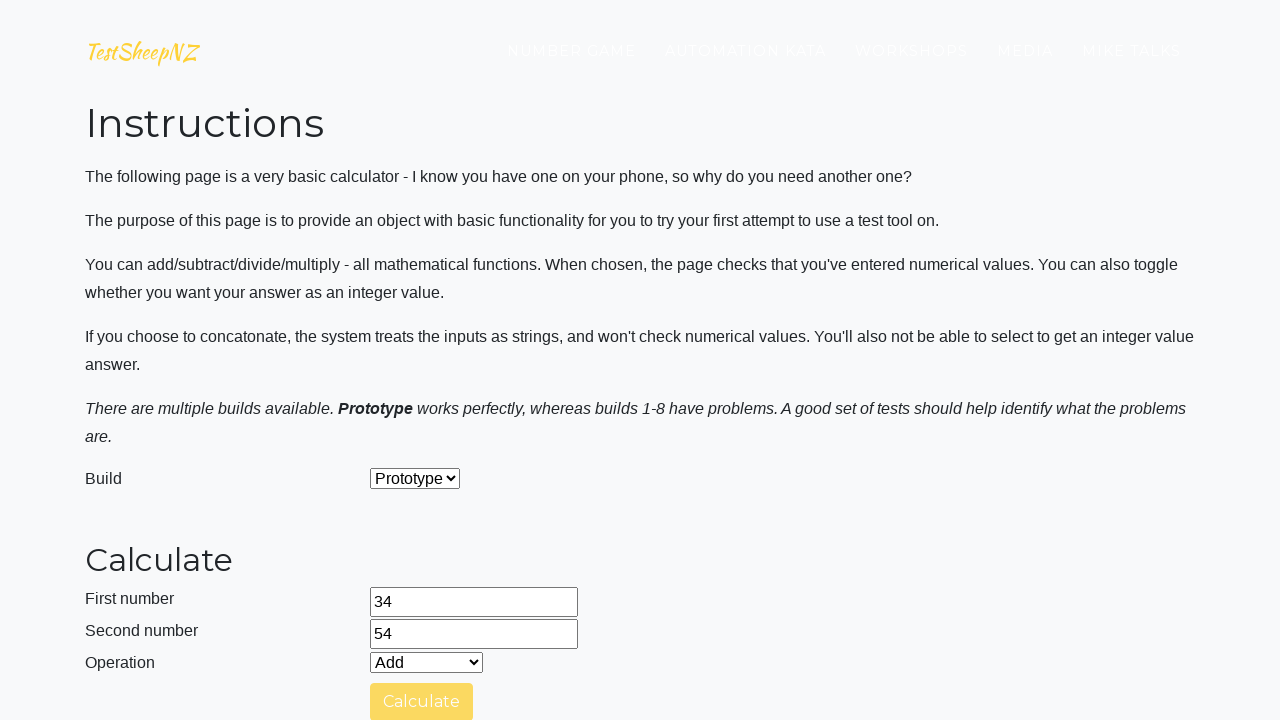

Add operation result: 88
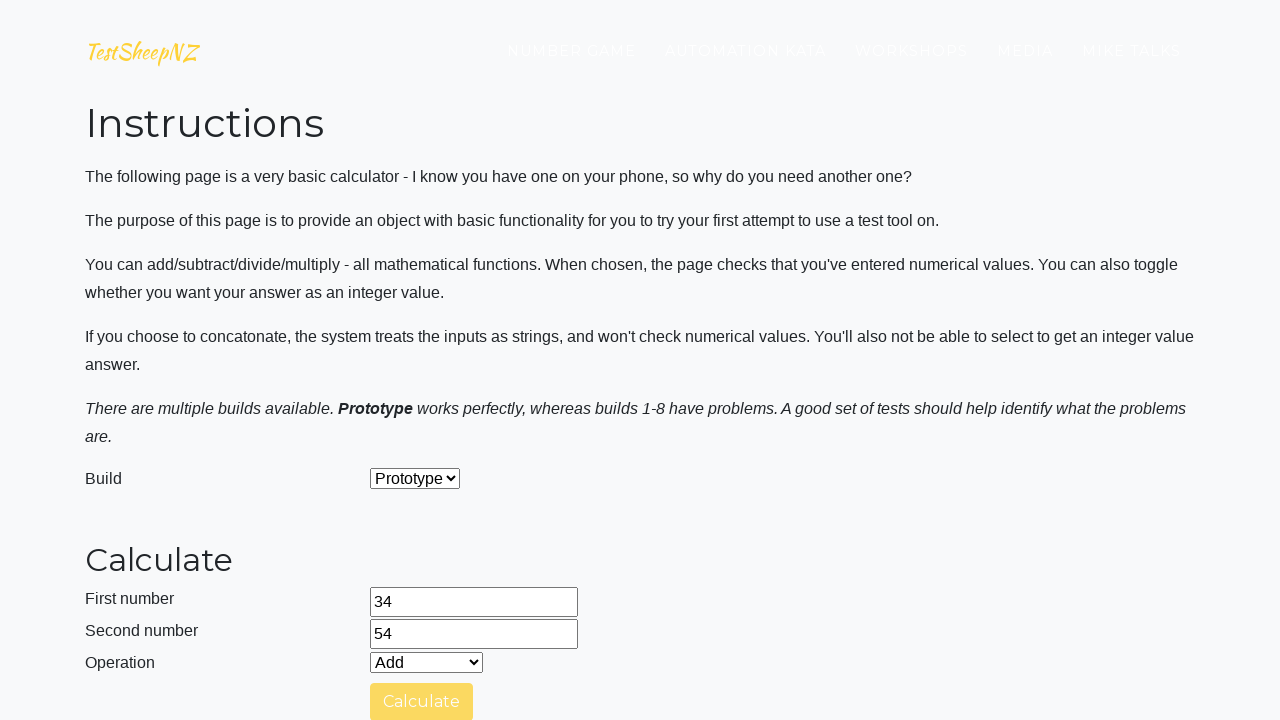

Selected Subtract operation from dropdown on #selectOperationDropdown
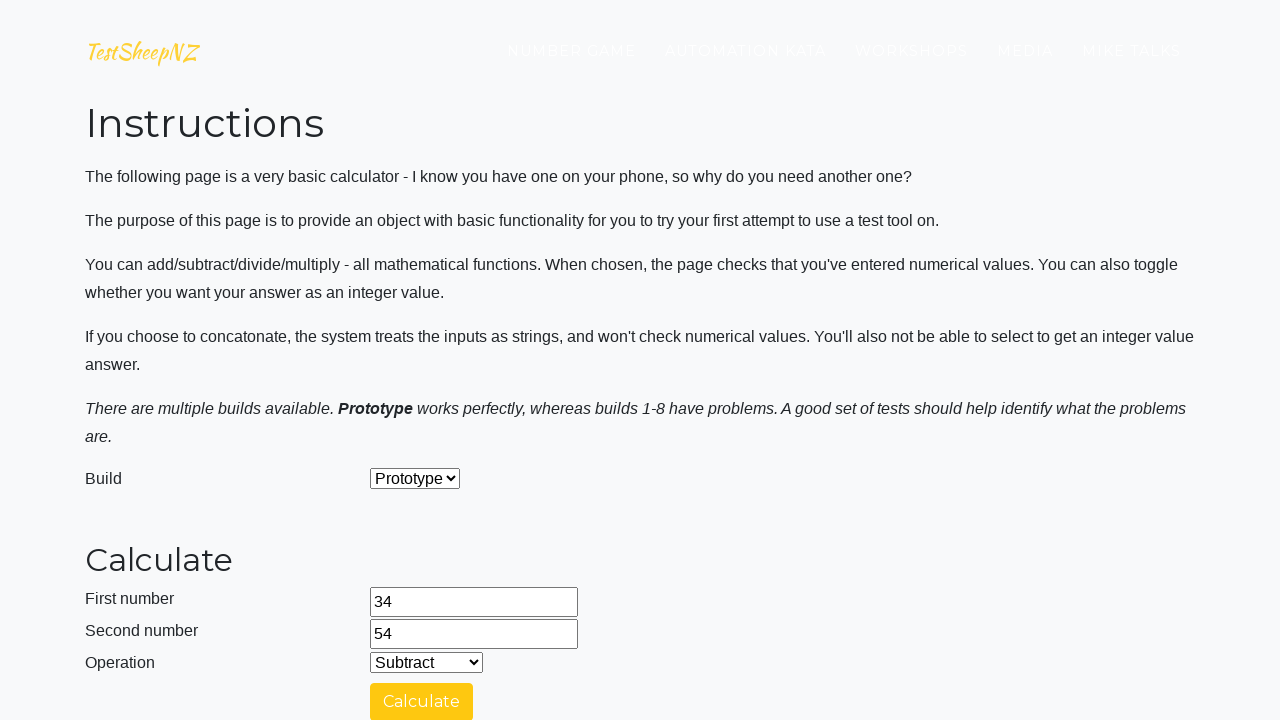

Clicked calculate button for Subtract operation at (422, 701) on #calculateButton
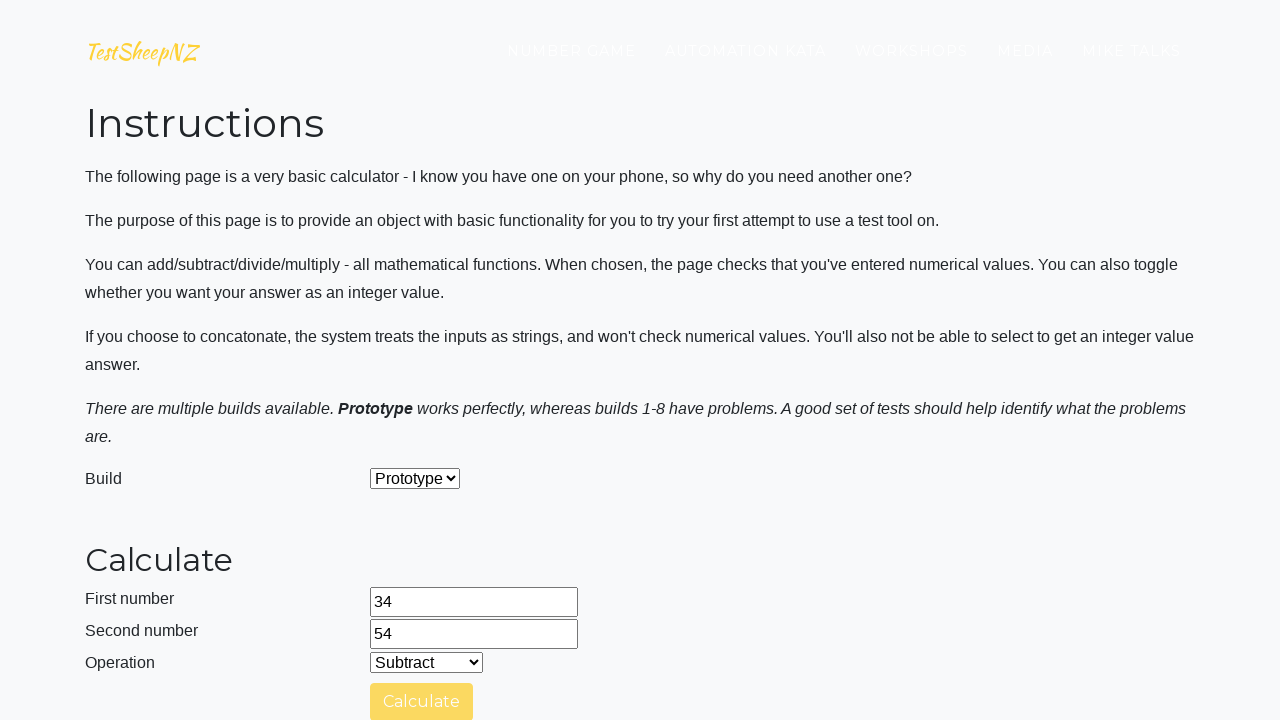

Subtract operation result: -20
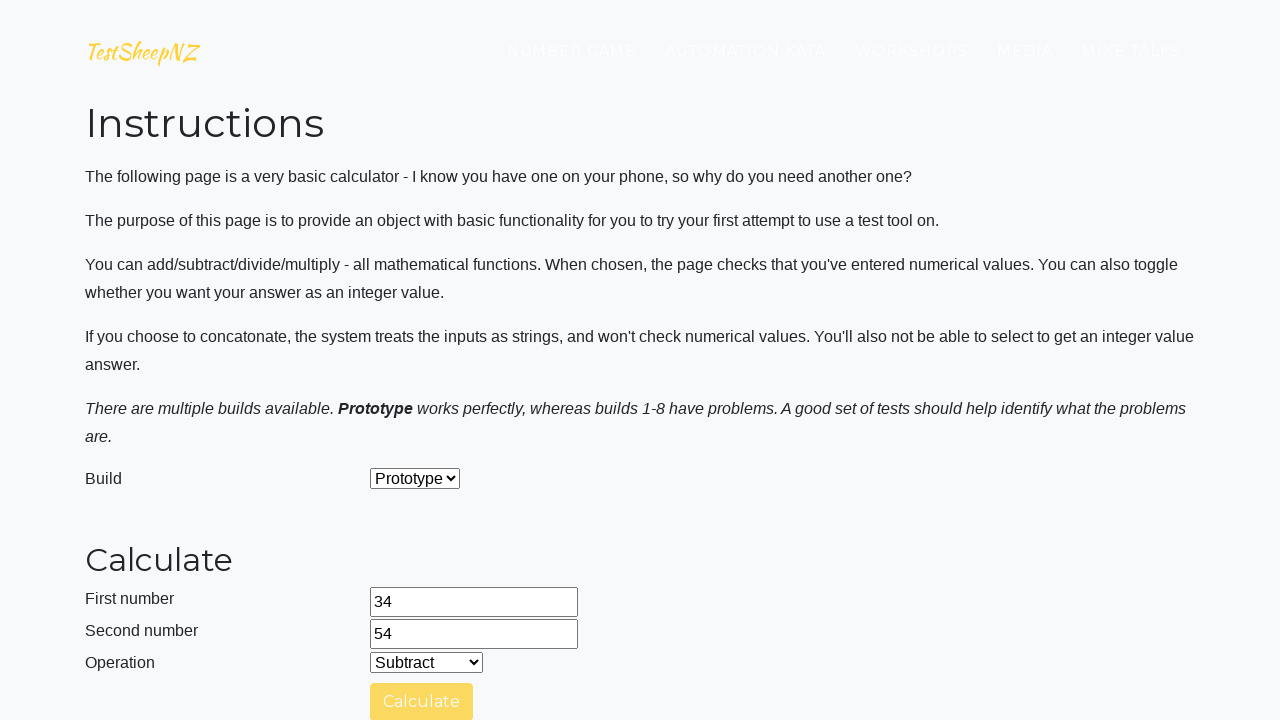

Selected Multiply operation from dropdown on #selectOperationDropdown
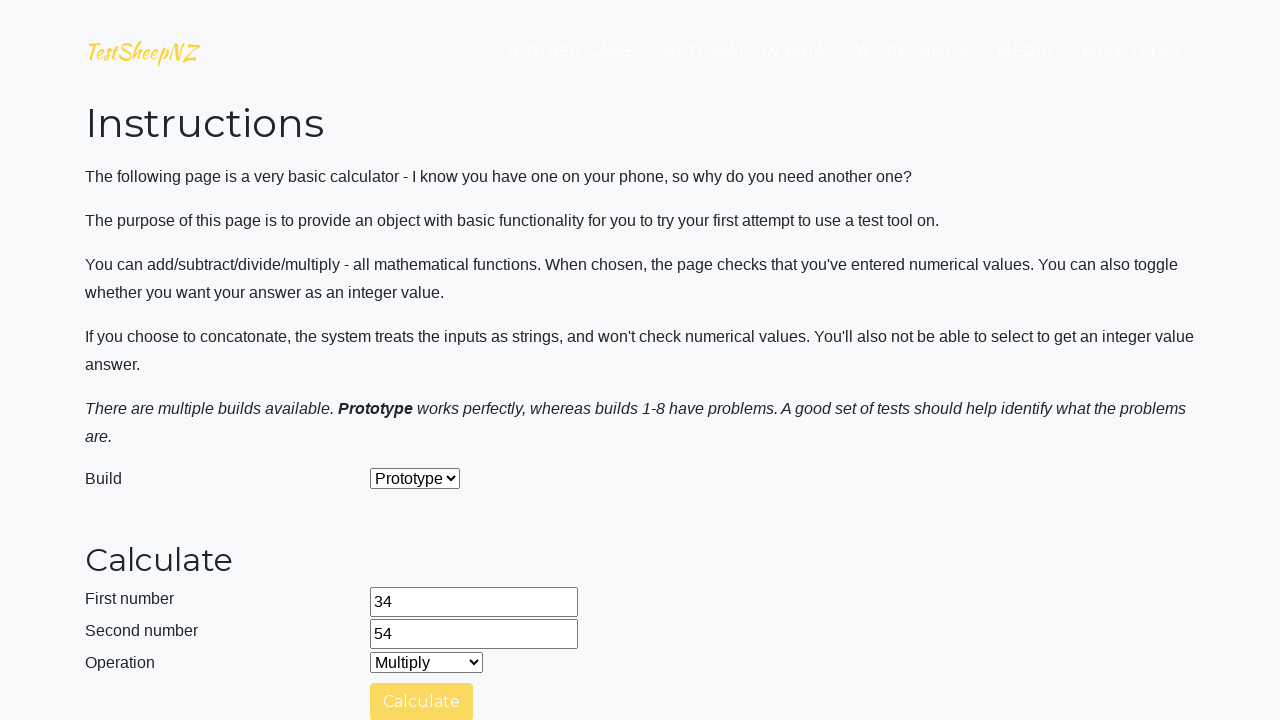

Clicked calculate button for Multiply operation at (422, 701) on #calculateButton
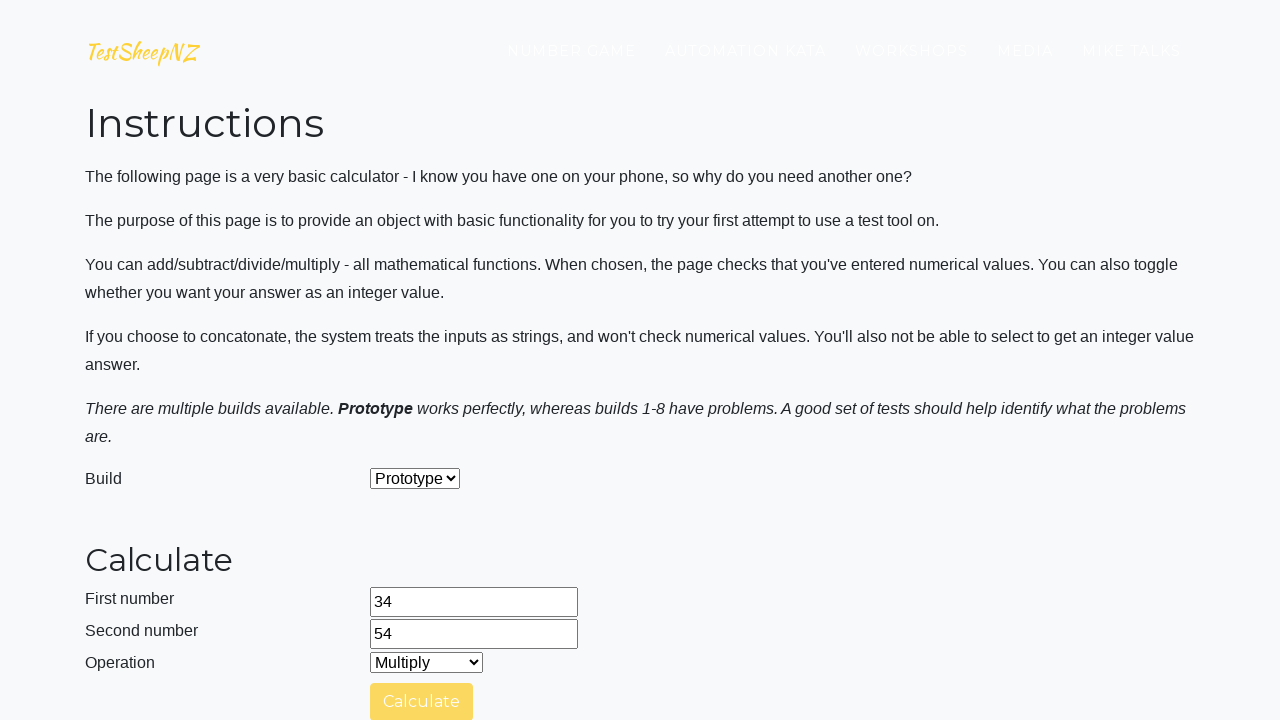

Multiply operation result: 1836
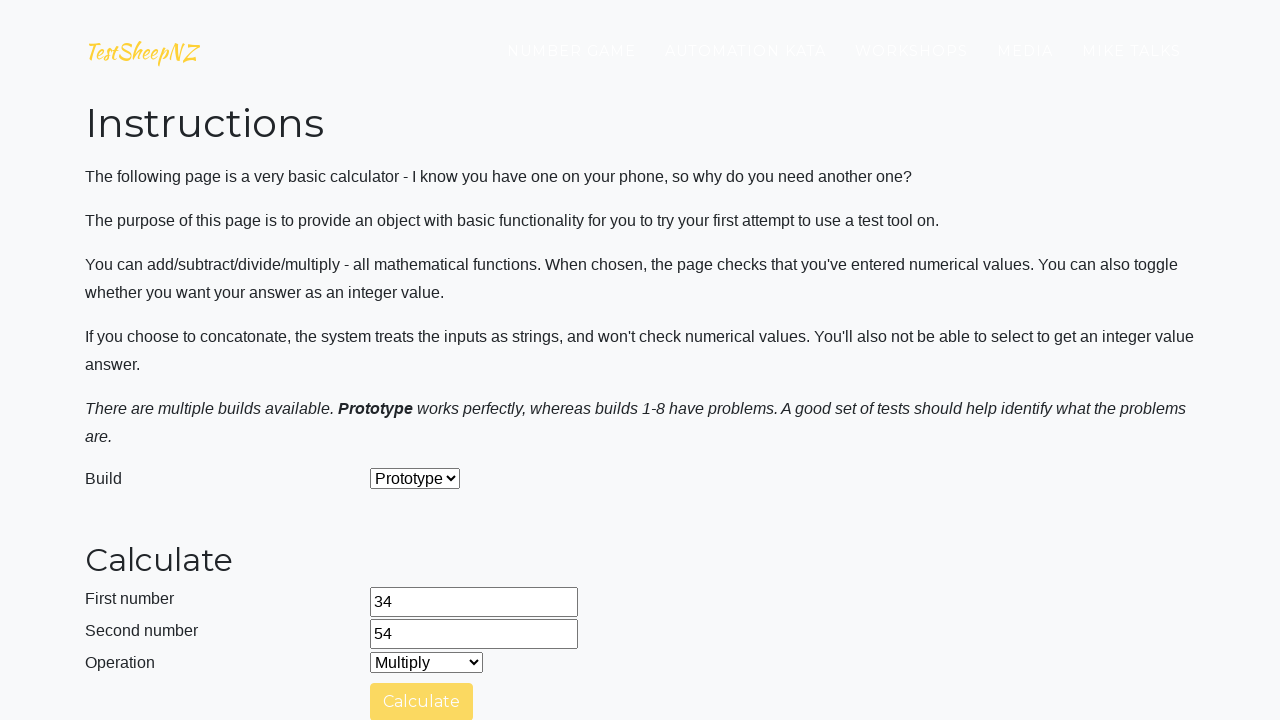

Selected Divide operation from dropdown on #selectOperationDropdown
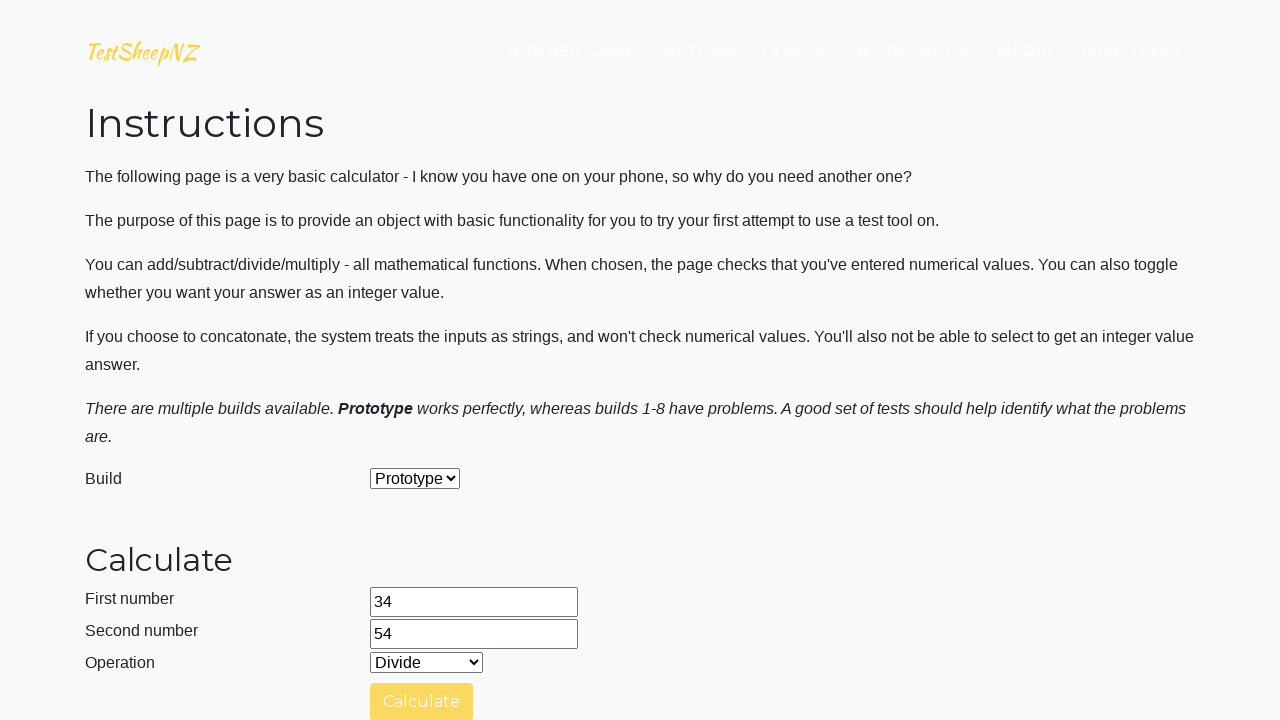

Clicked calculate button for Divide operation at (422, 701) on #calculateButton
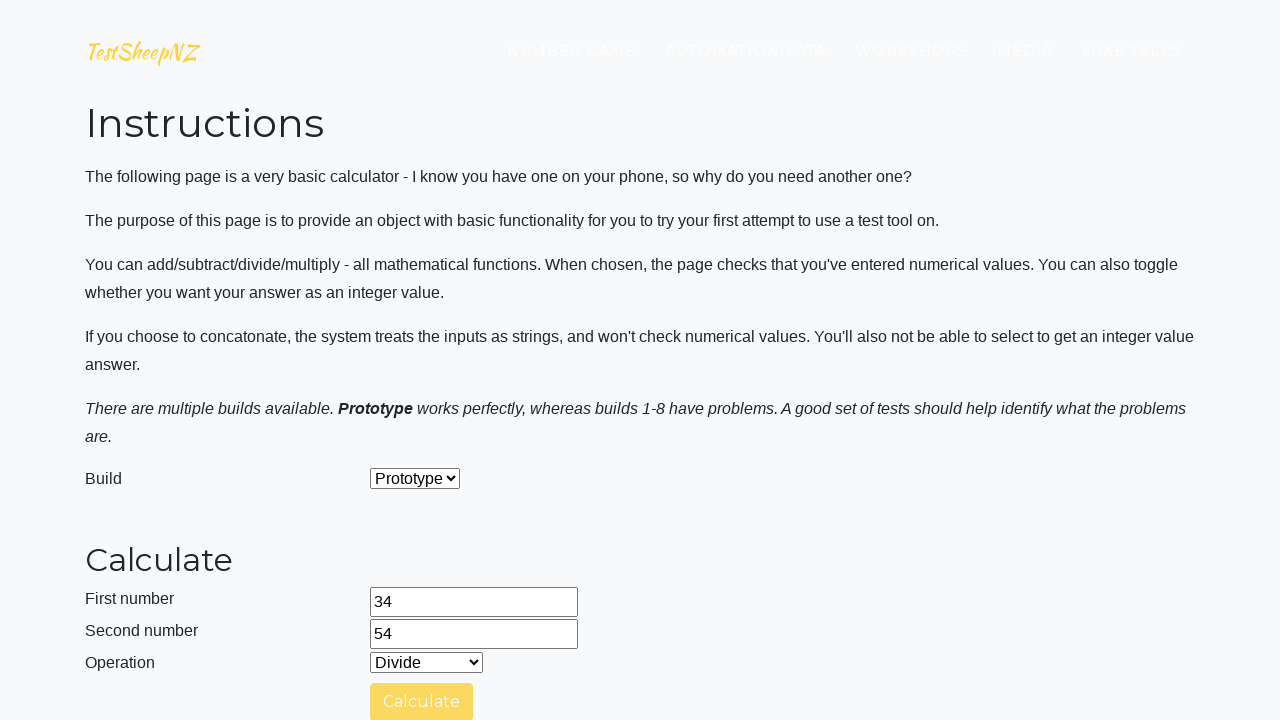

Divide operation result: 0.6296296296296297
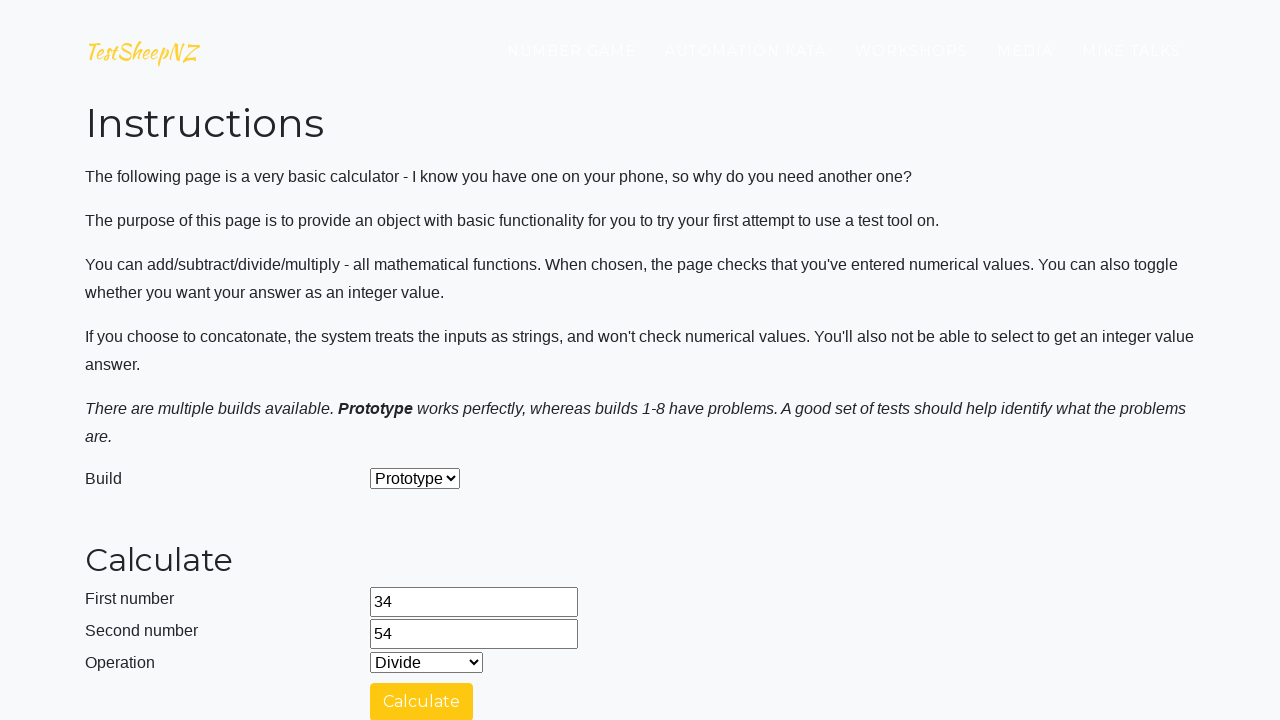

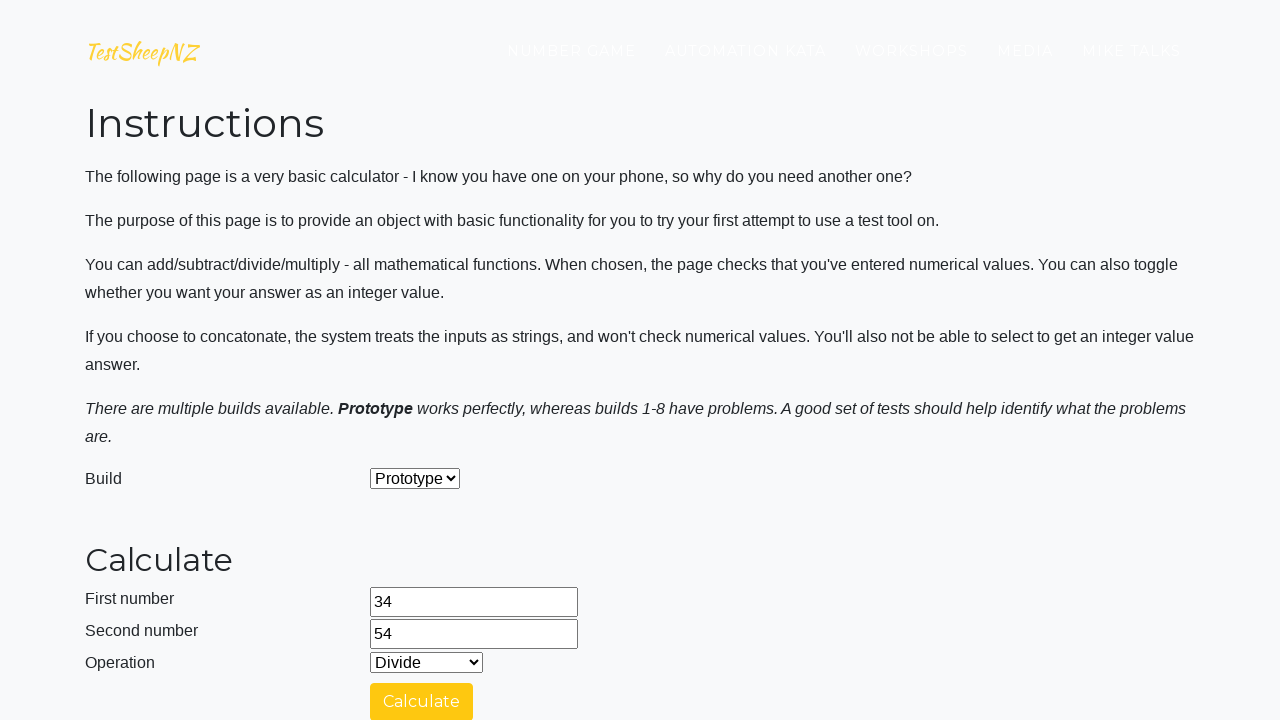